Fills out a form with many text input fields by entering the same value in each field, then submits the form

Starting URL: http://suninjuly.github.io/huge_form.html

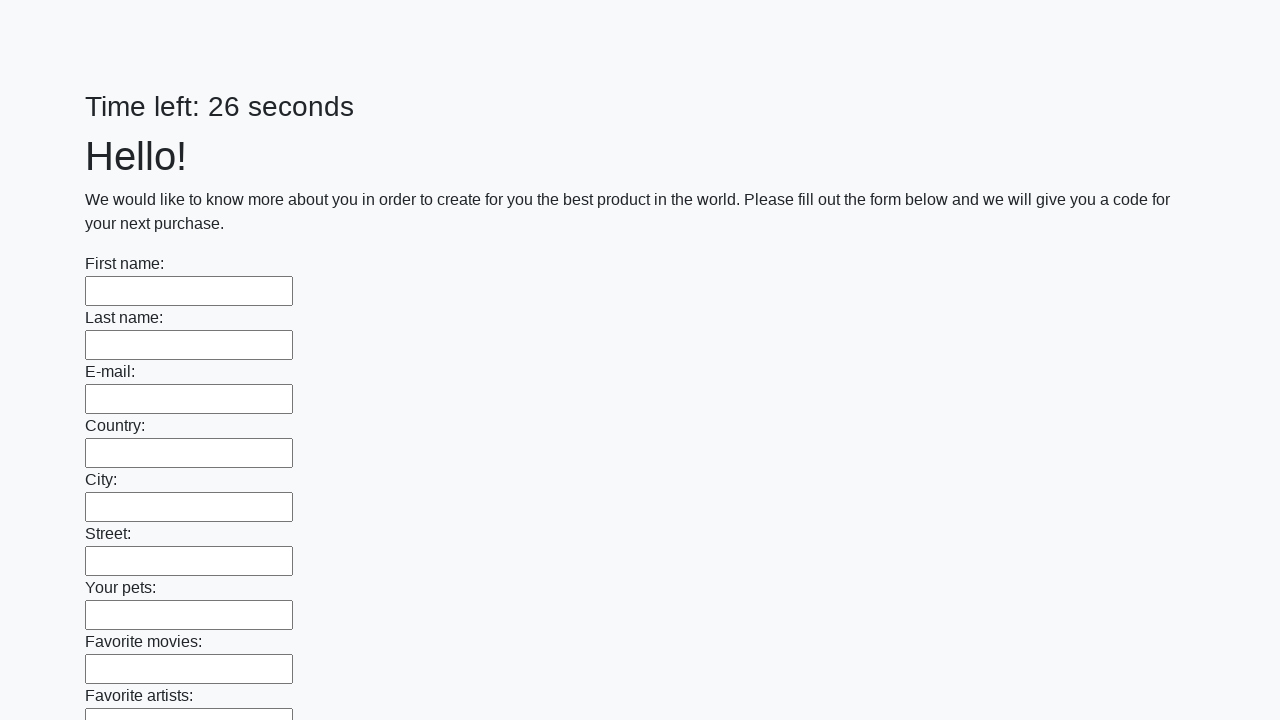

Located all text input fields on the form
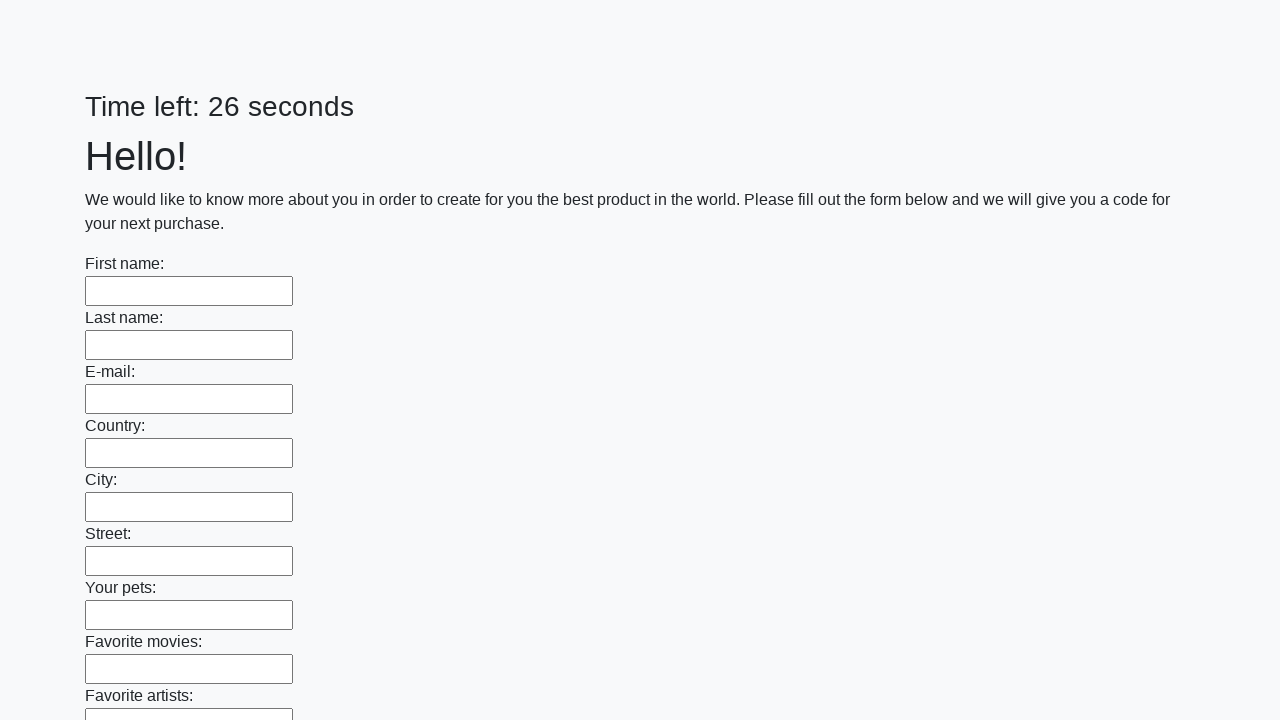

Filled a text input field with 'My answer' on input[type='text'] >> nth=0
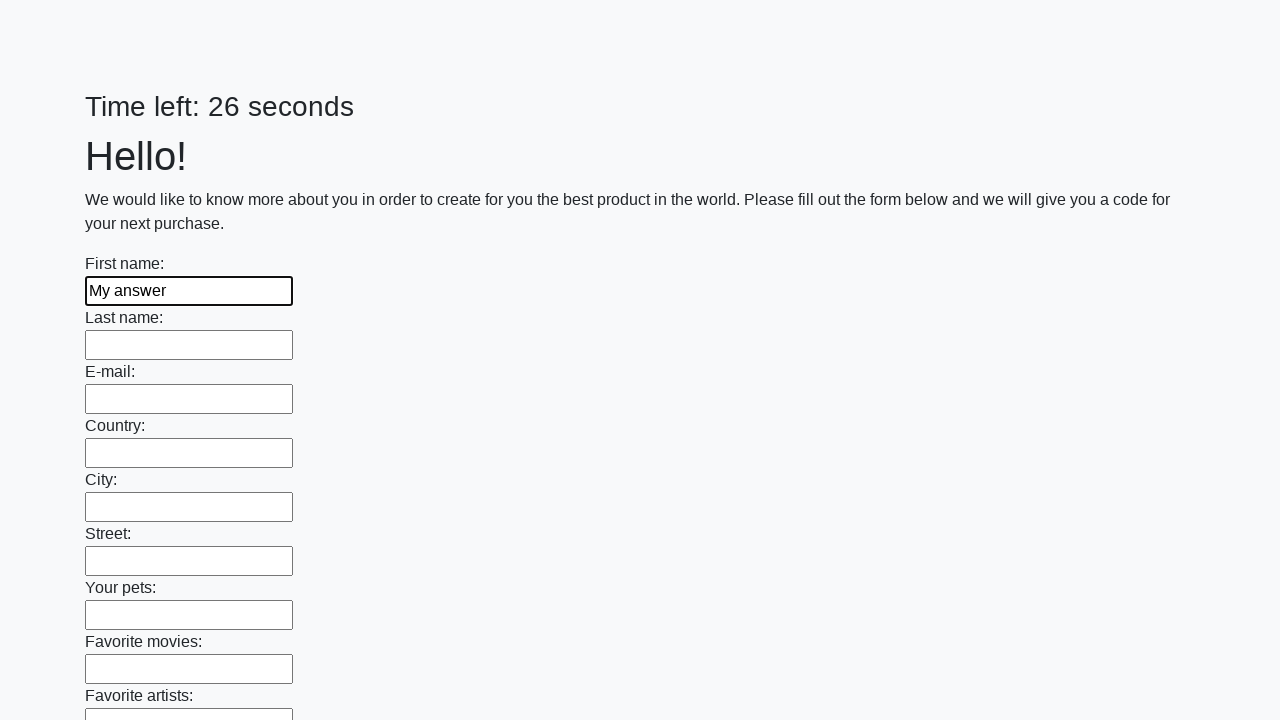

Filled a text input field with 'My answer' on input[type='text'] >> nth=1
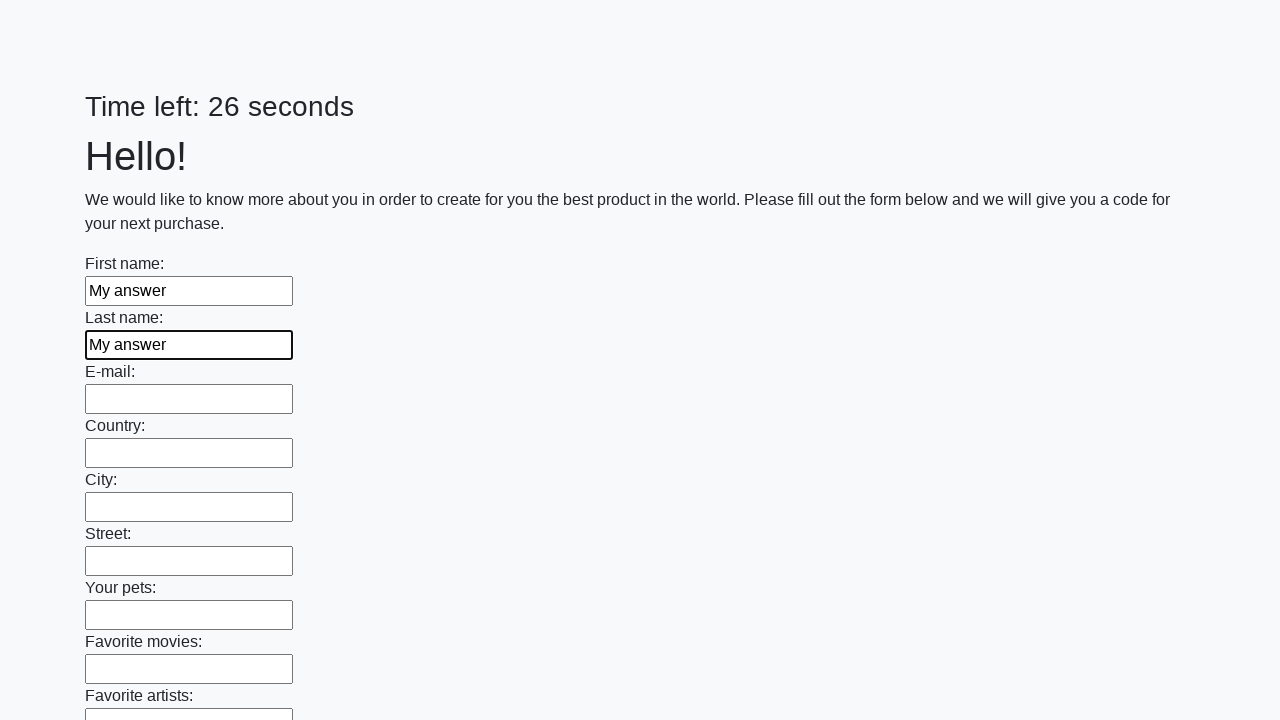

Filled a text input field with 'My answer' on input[type='text'] >> nth=2
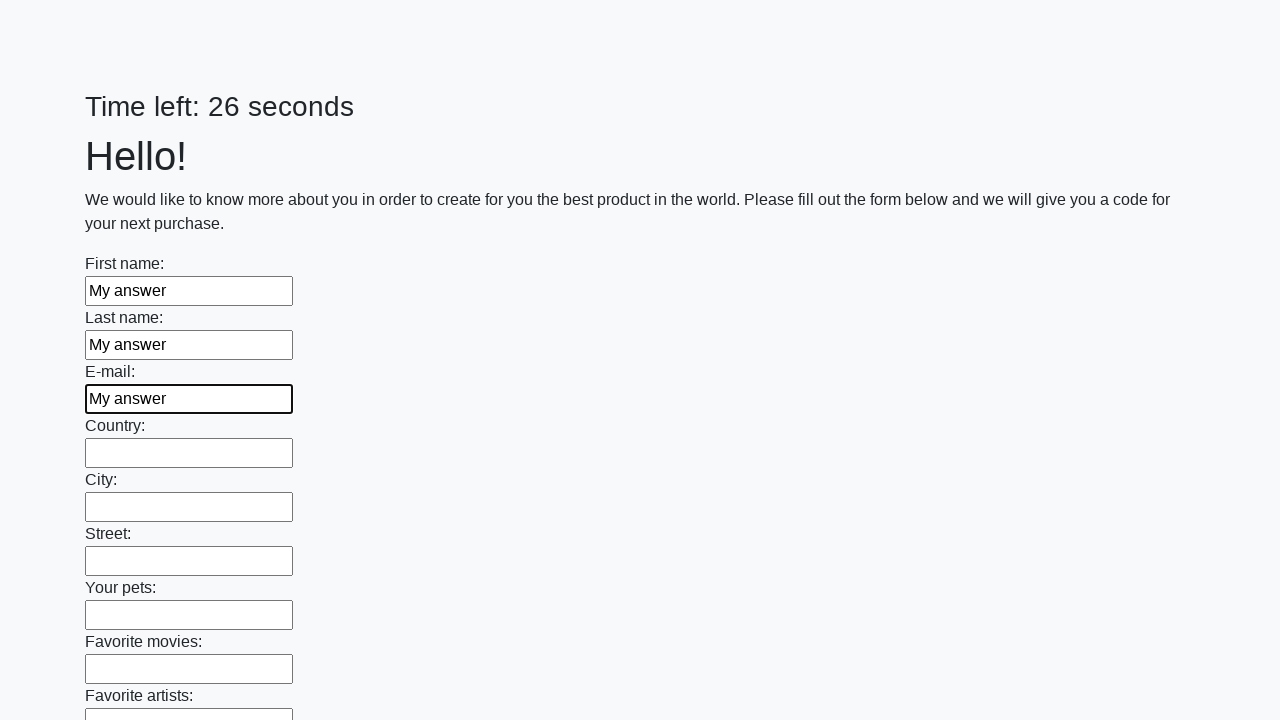

Filled a text input field with 'My answer' on input[type='text'] >> nth=3
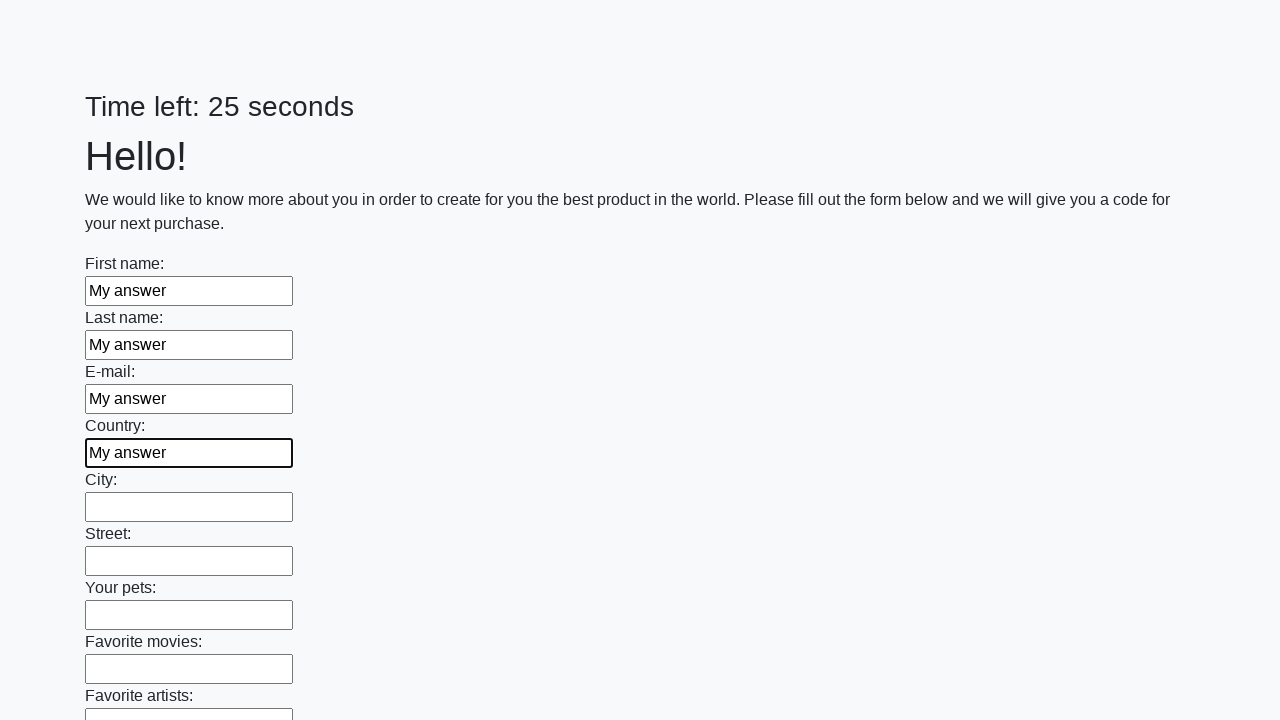

Filled a text input field with 'My answer' on input[type='text'] >> nth=4
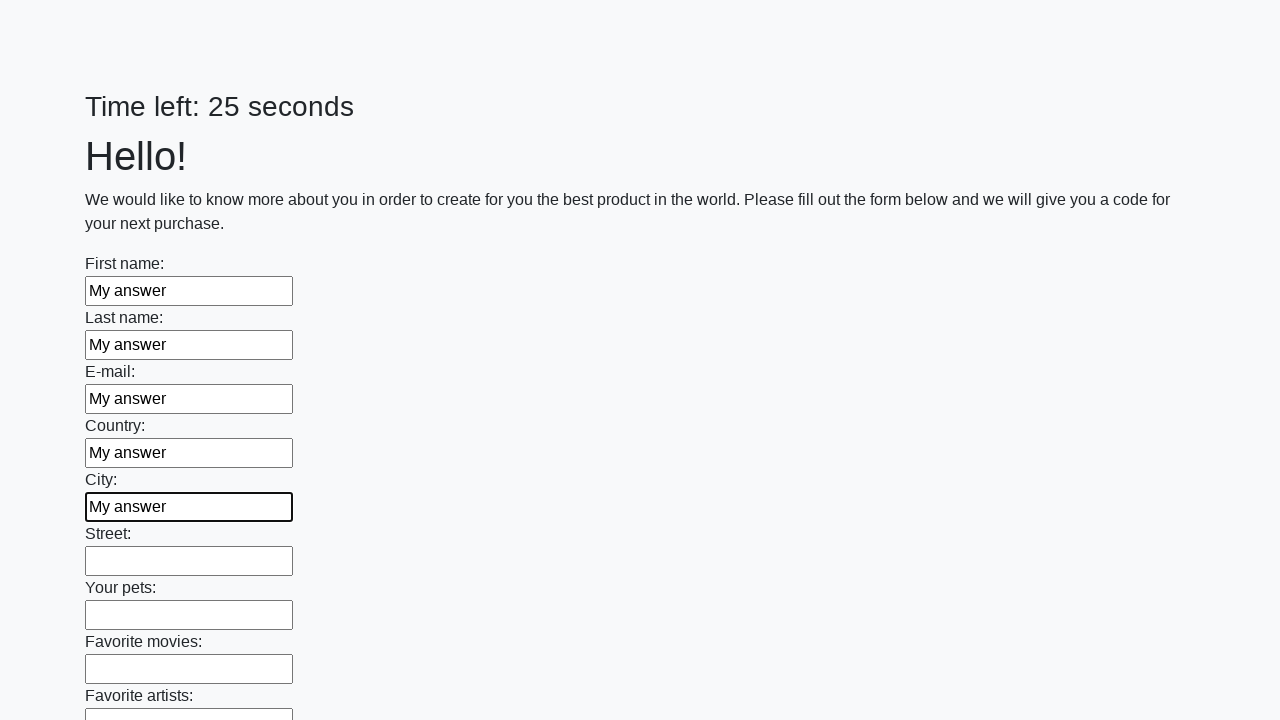

Filled a text input field with 'My answer' on input[type='text'] >> nth=5
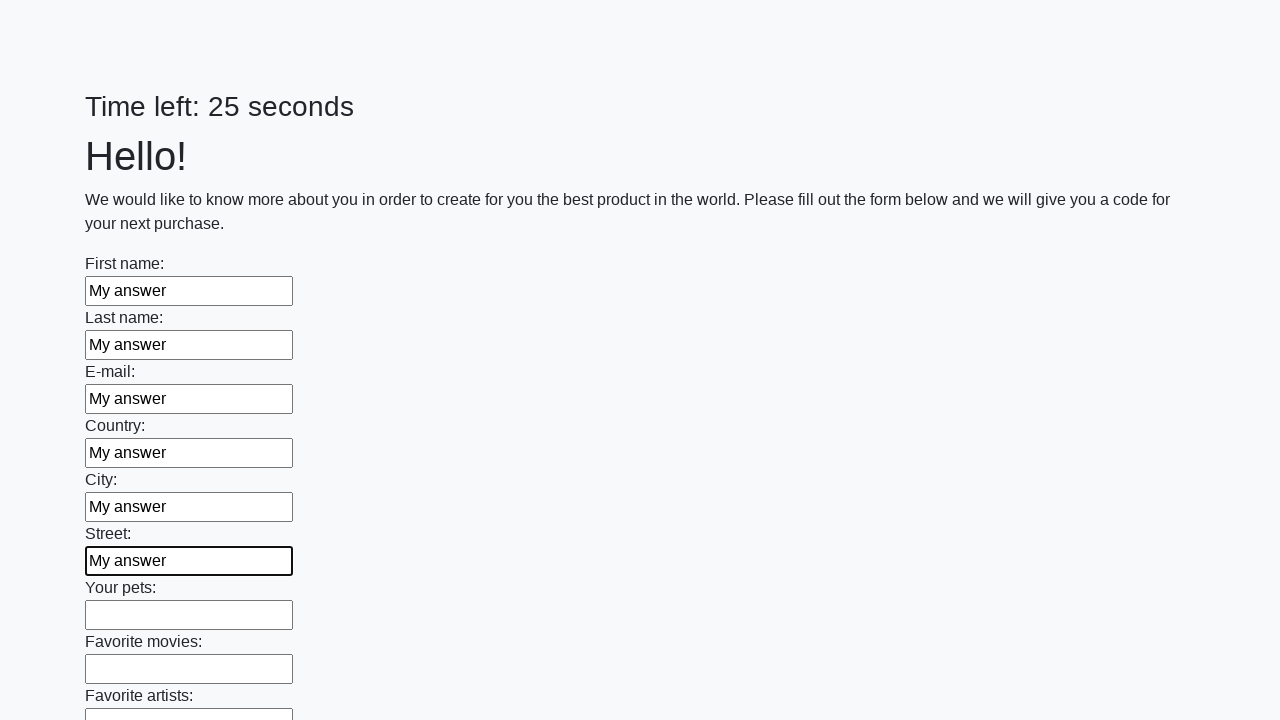

Filled a text input field with 'My answer' on input[type='text'] >> nth=6
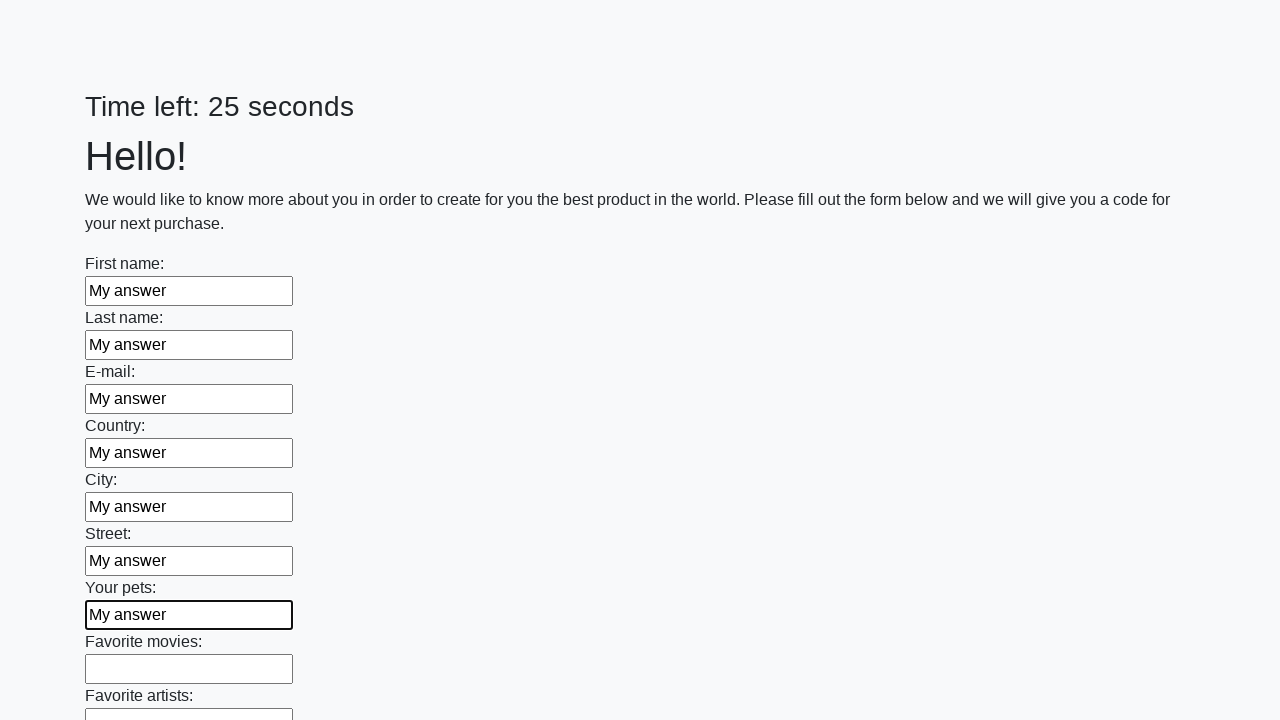

Filled a text input field with 'My answer' on input[type='text'] >> nth=7
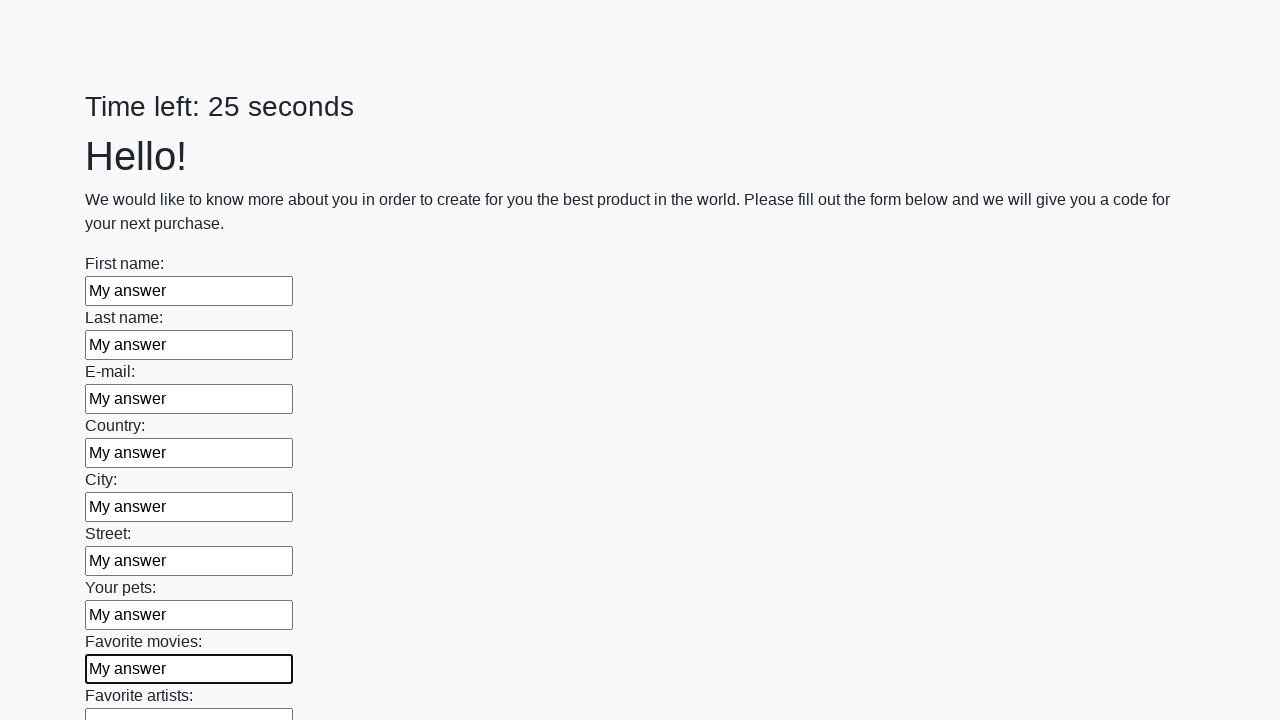

Filled a text input field with 'My answer' on input[type='text'] >> nth=8
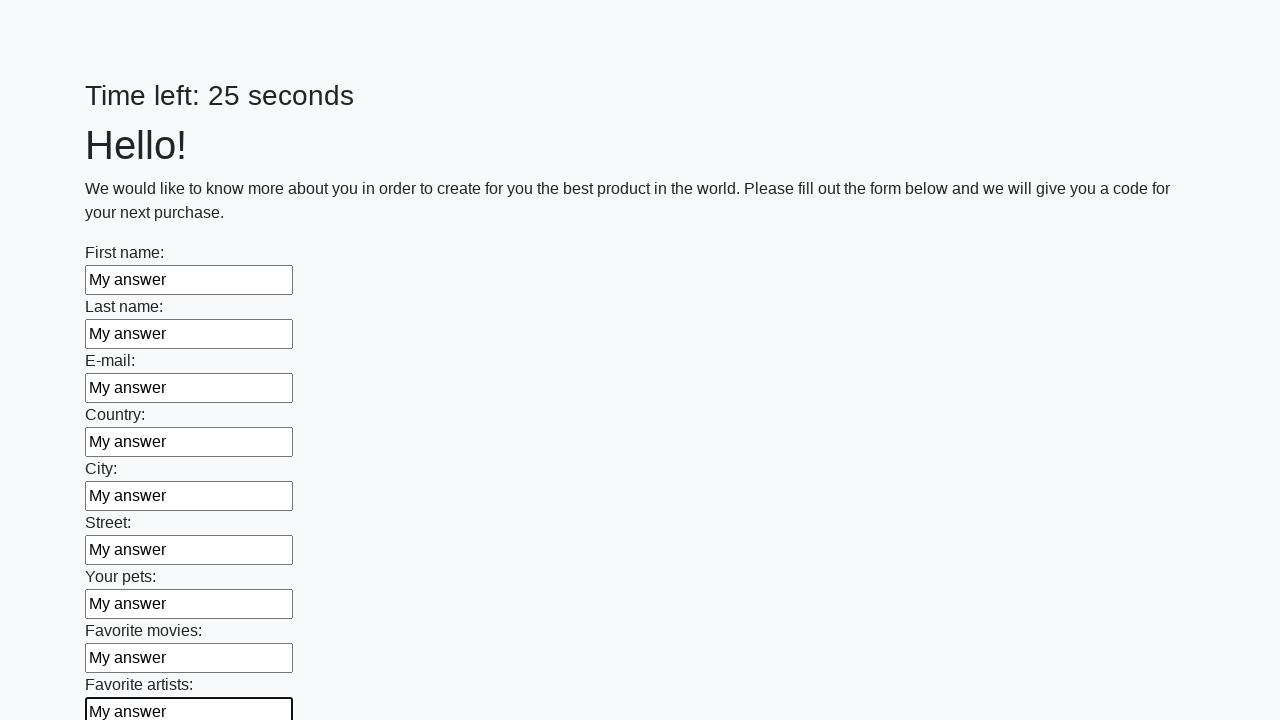

Filled a text input field with 'My answer' on input[type='text'] >> nth=9
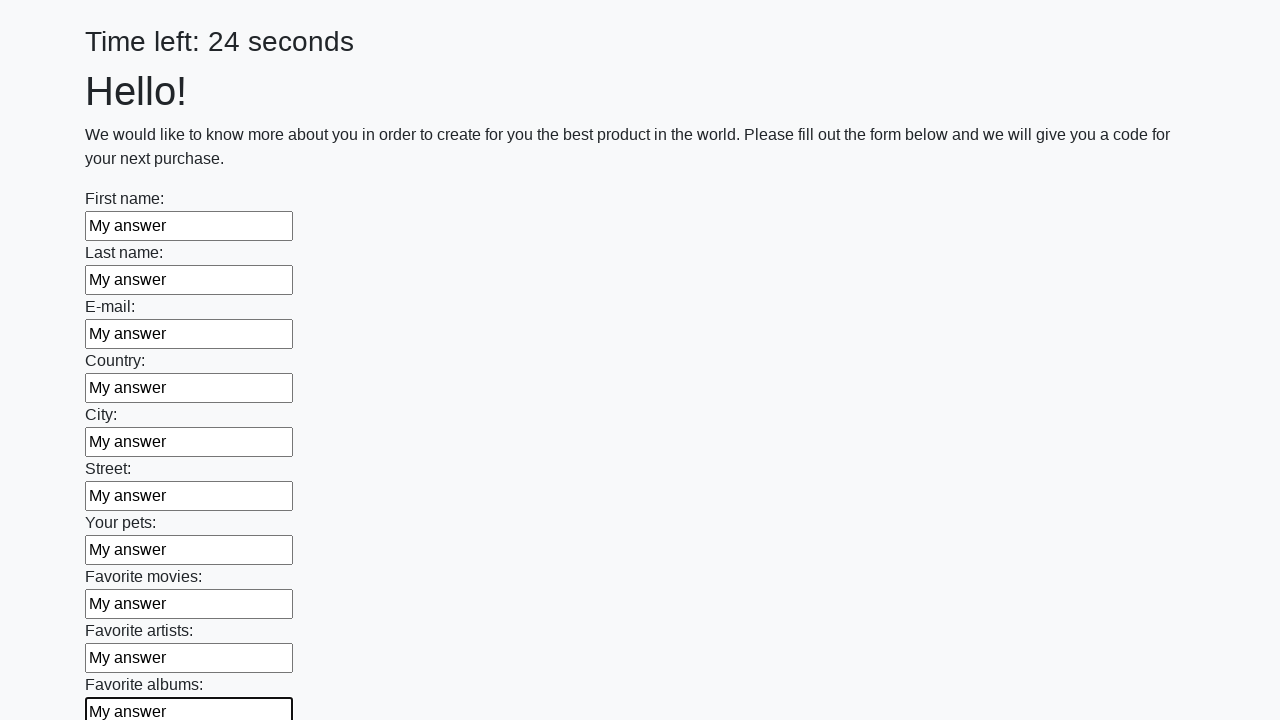

Filled a text input field with 'My answer' on input[type='text'] >> nth=10
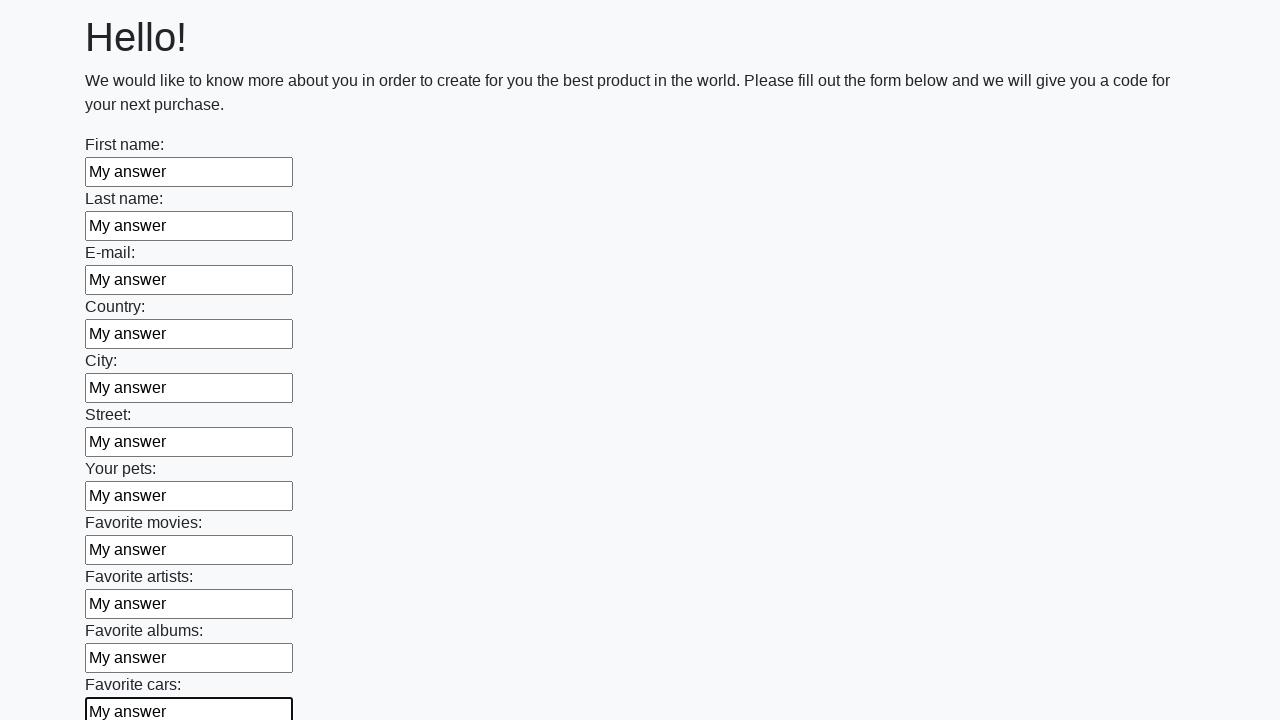

Filled a text input field with 'My answer' on input[type='text'] >> nth=11
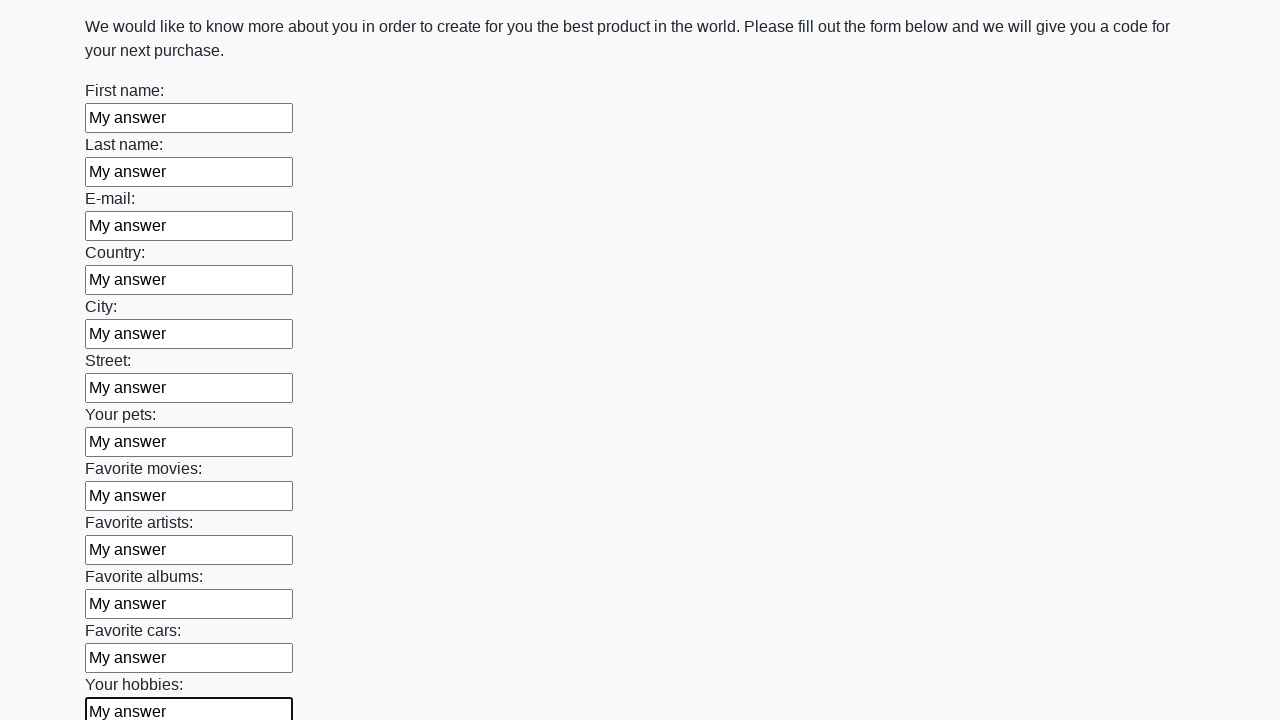

Filled a text input field with 'My answer' on input[type='text'] >> nth=12
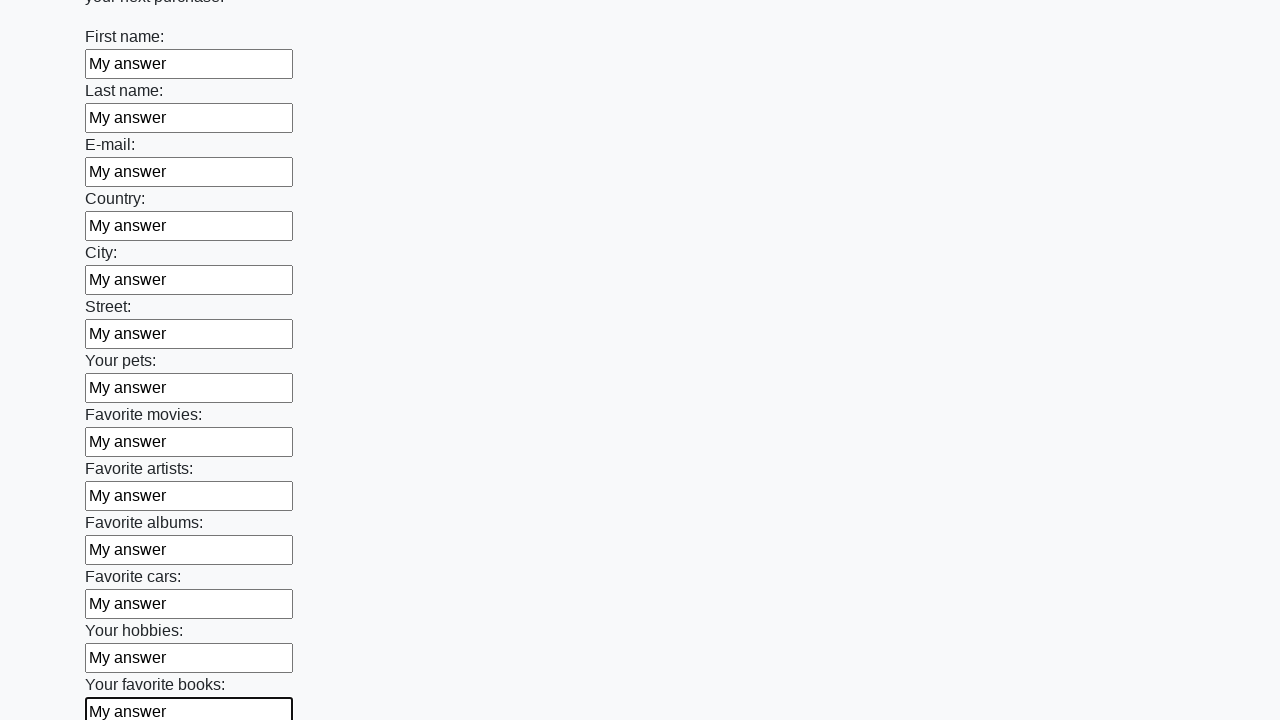

Filled a text input field with 'My answer' on input[type='text'] >> nth=13
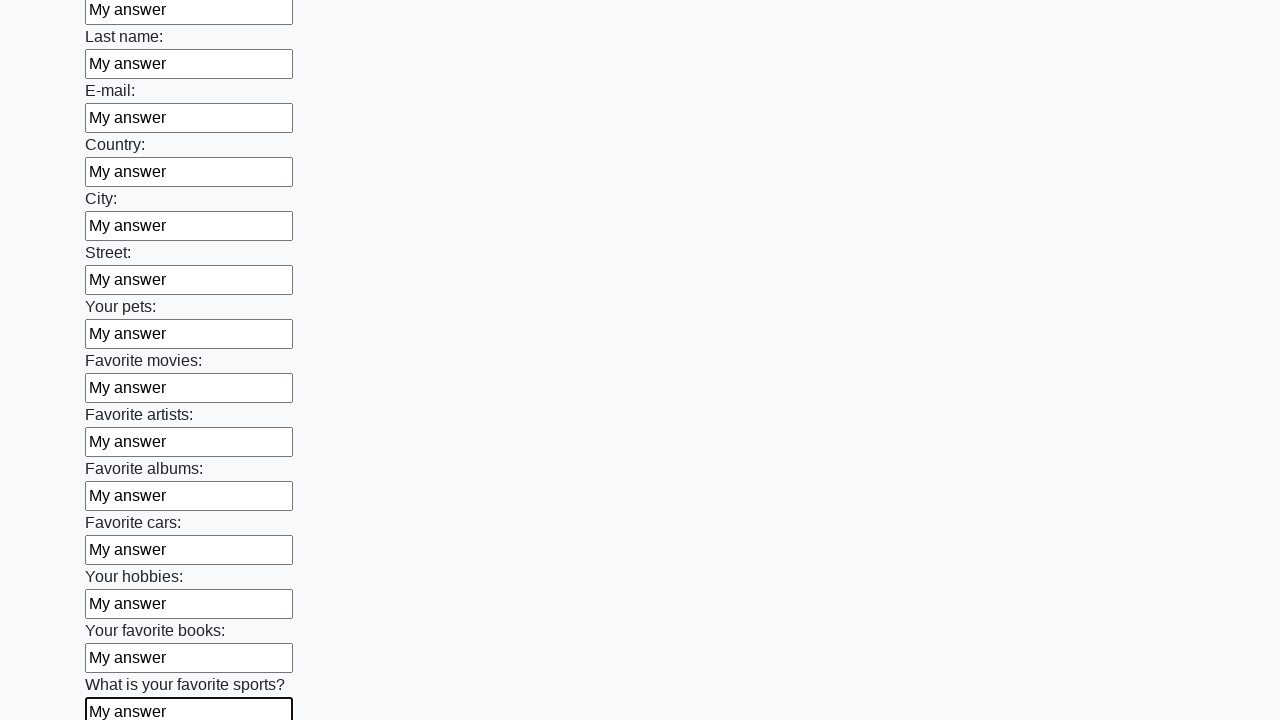

Filled a text input field with 'My answer' on input[type='text'] >> nth=14
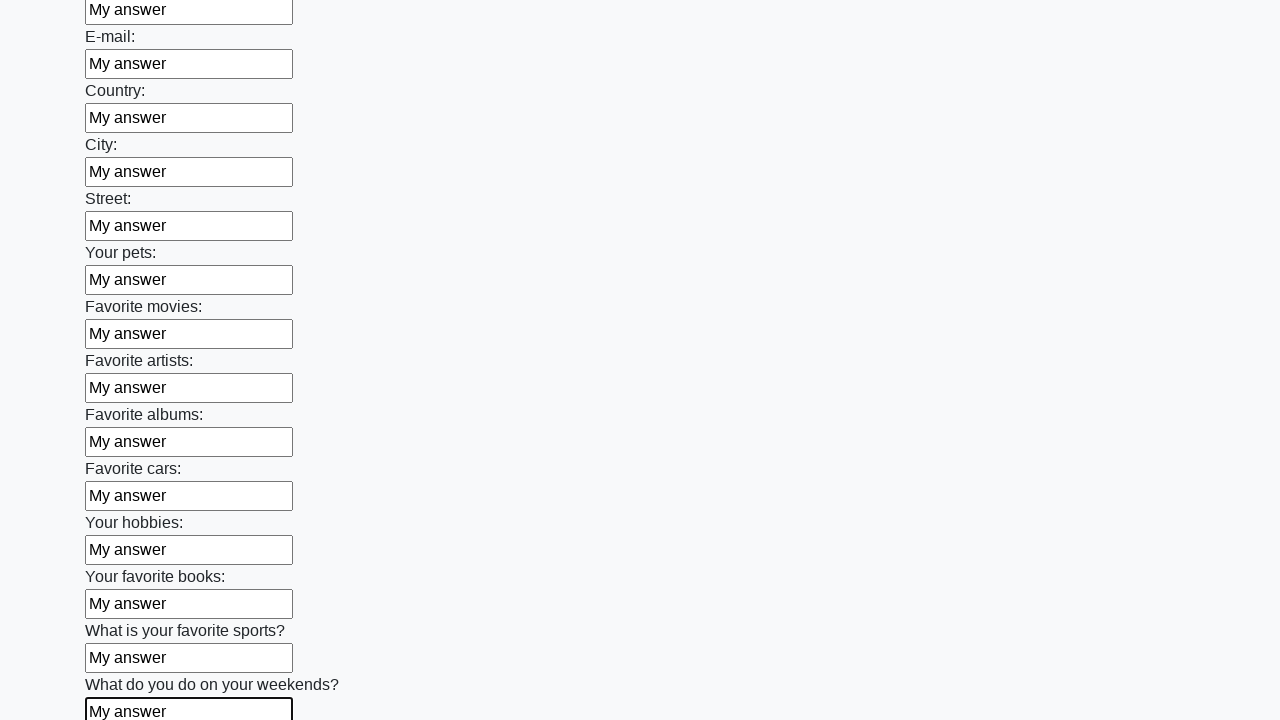

Filled a text input field with 'My answer' on input[type='text'] >> nth=15
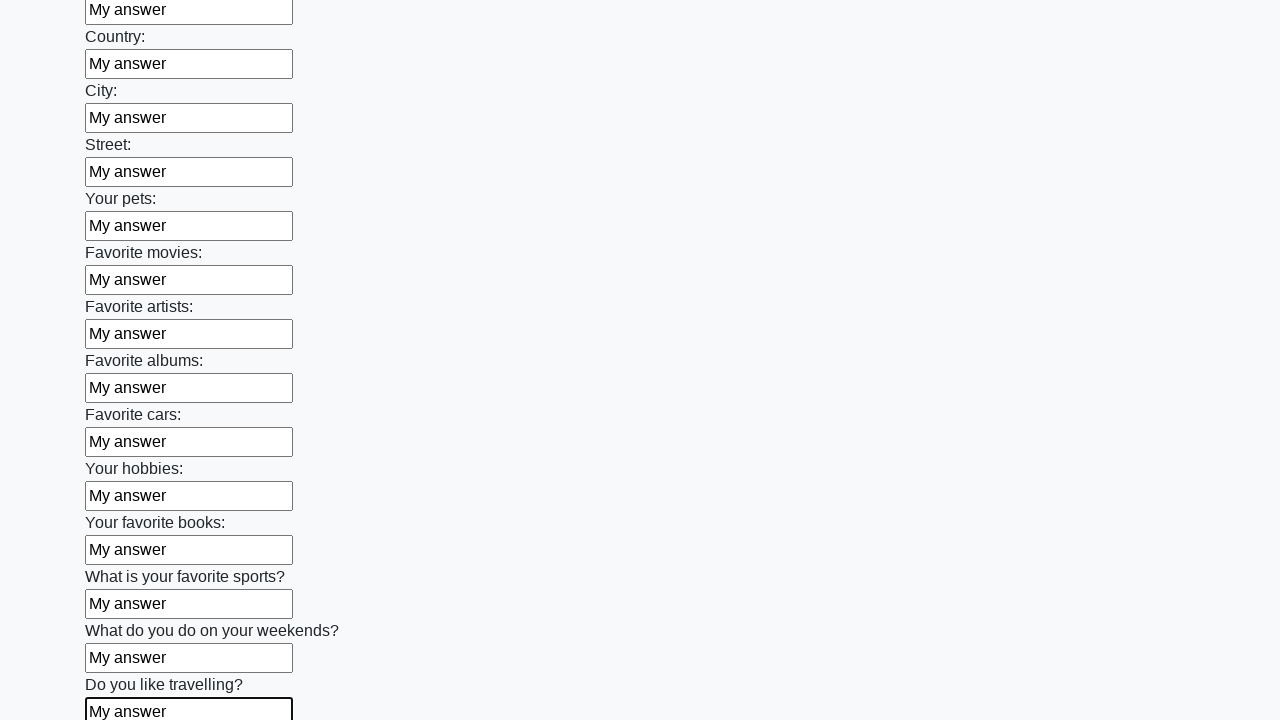

Filled a text input field with 'My answer' on input[type='text'] >> nth=16
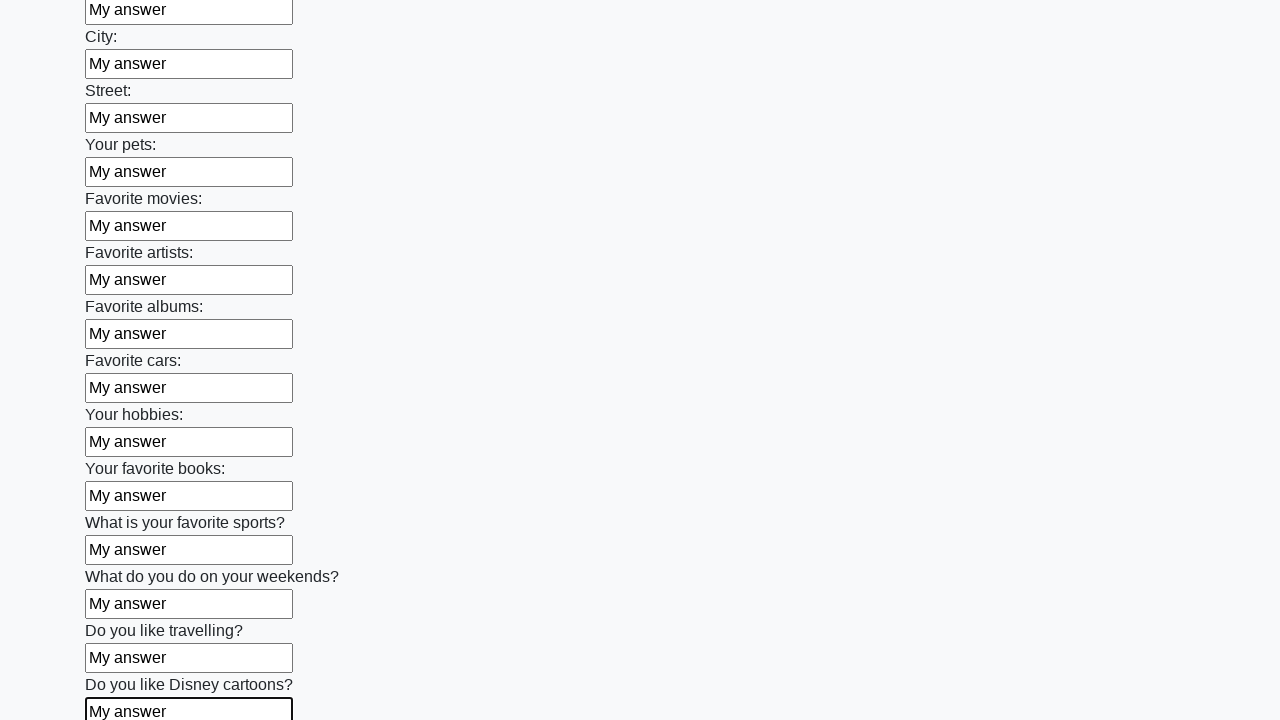

Filled a text input field with 'My answer' on input[type='text'] >> nth=17
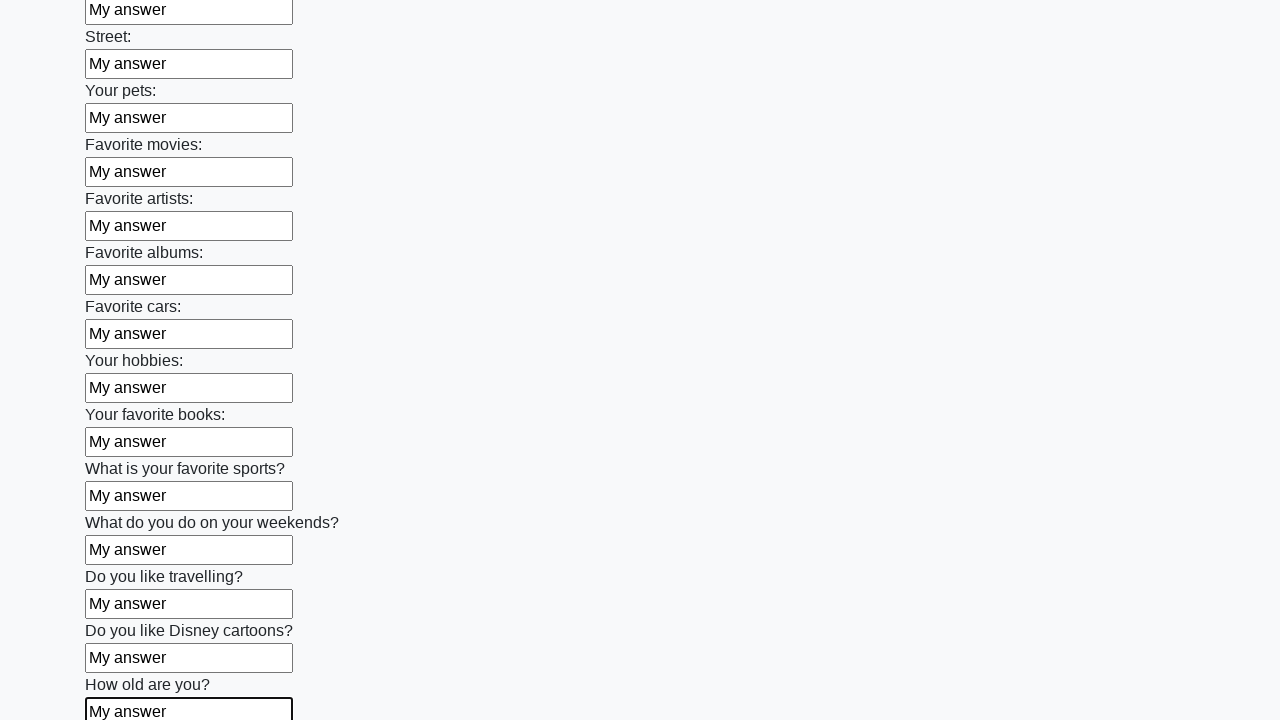

Filled a text input field with 'My answer' on input[type='text'] >> nth=18
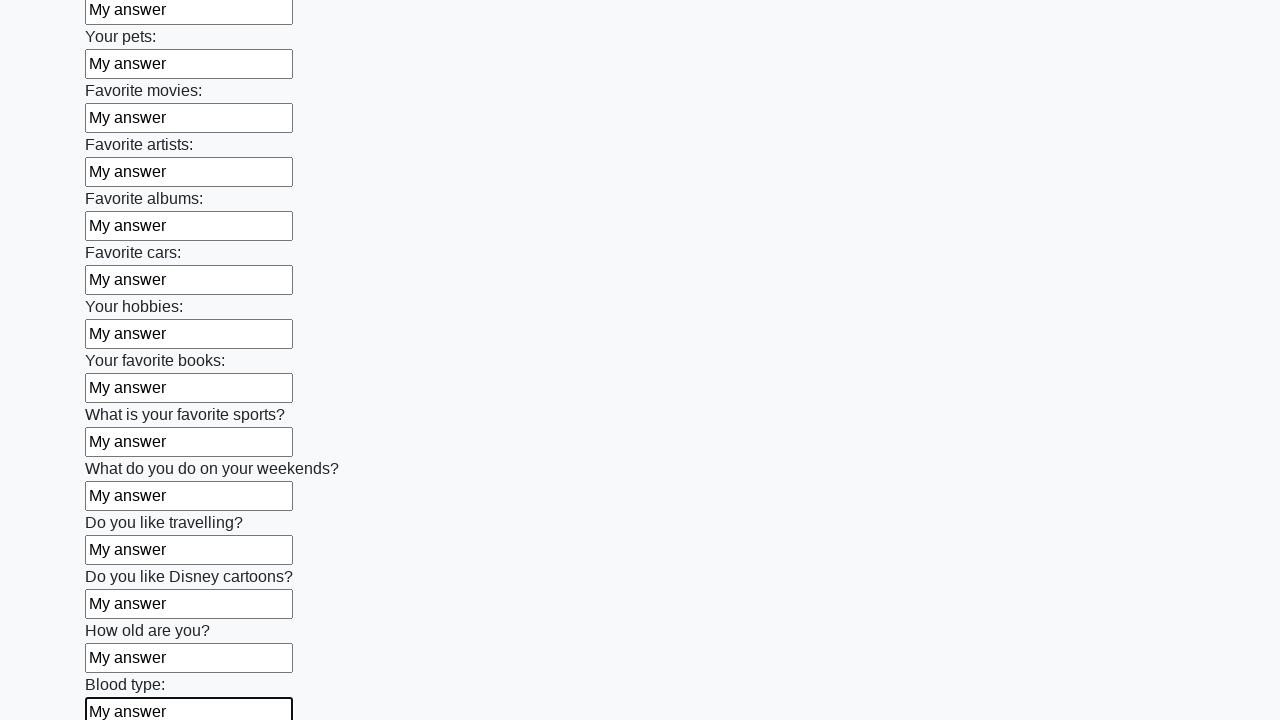

Filled a text input field with 'My answer' on input[type='text'] >> nth=19
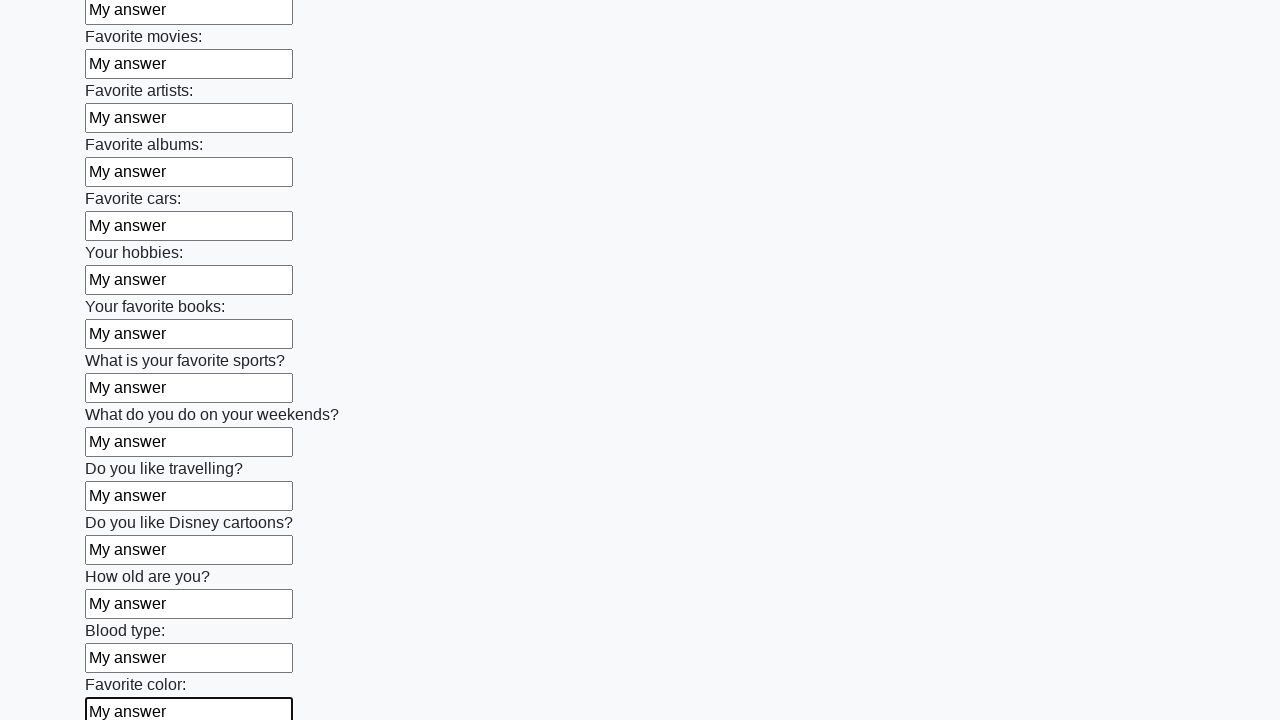

Filled a text input field with 'My answer' on input[type='text'] >> nth=20
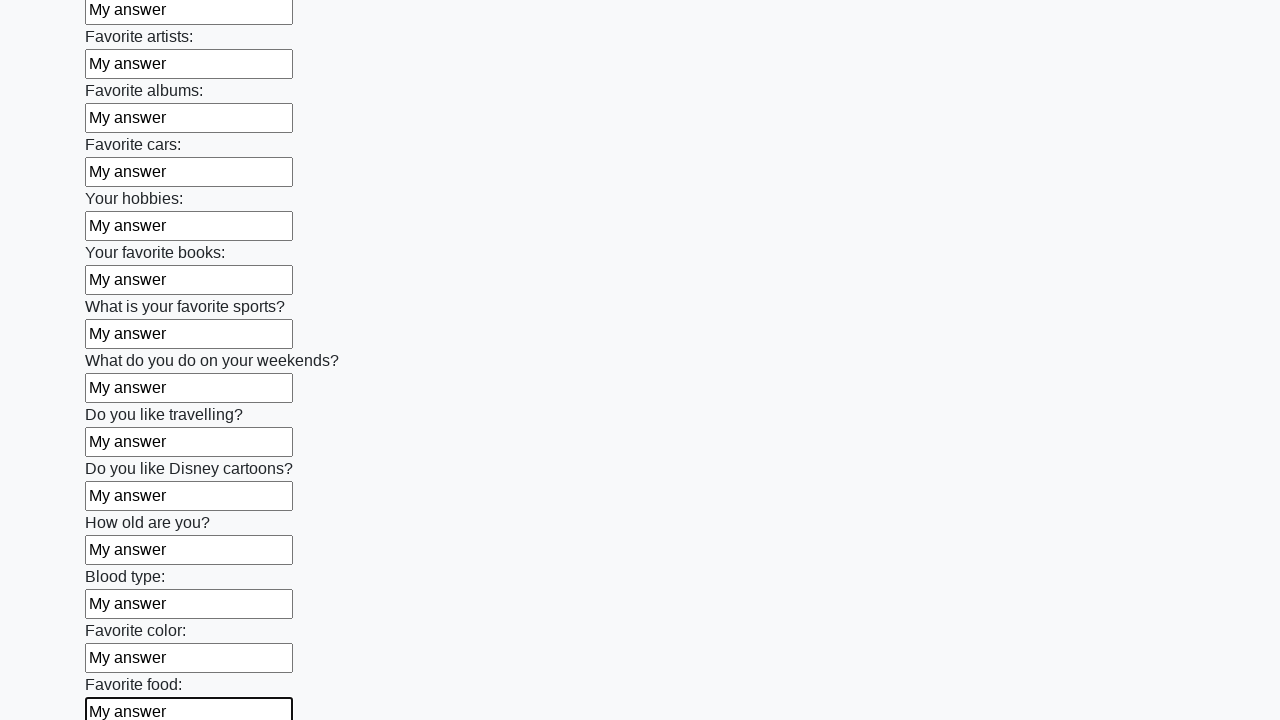

Filled a text input field with 'My answer' on input[type='text'] >> nth=21
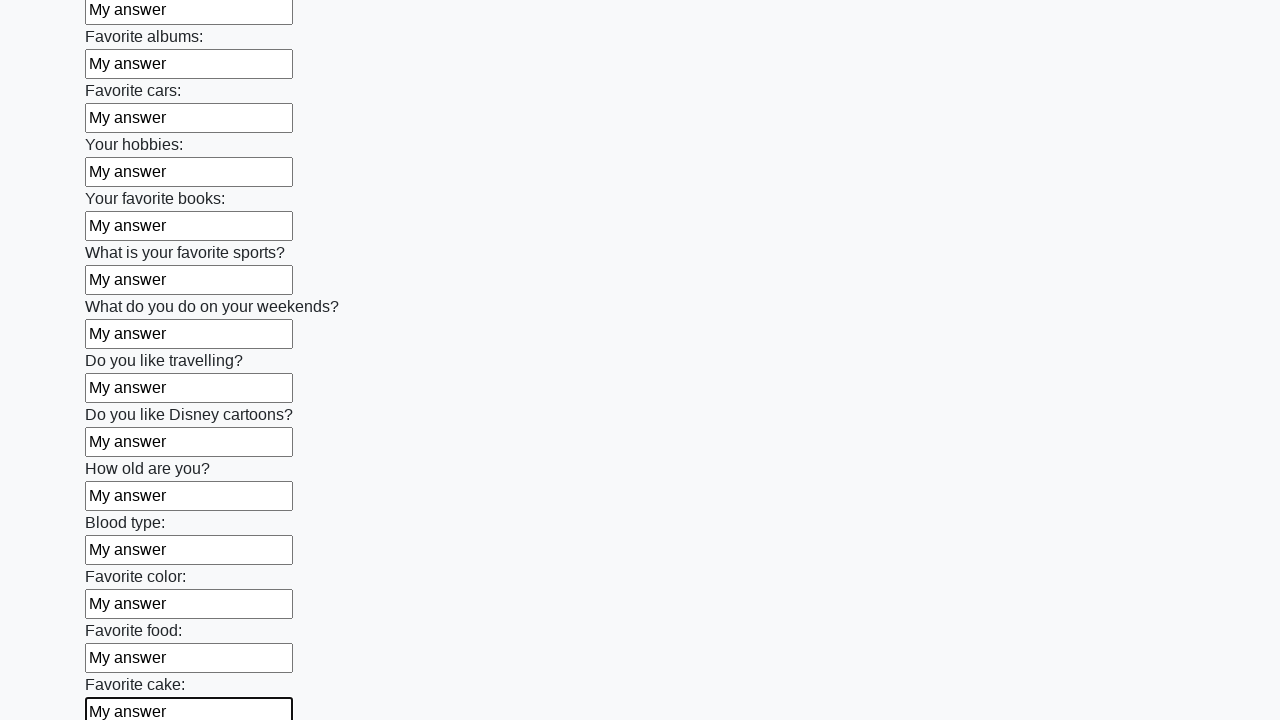

Filled a text input field with 'My answer' on input[type='text'] >> nth=22
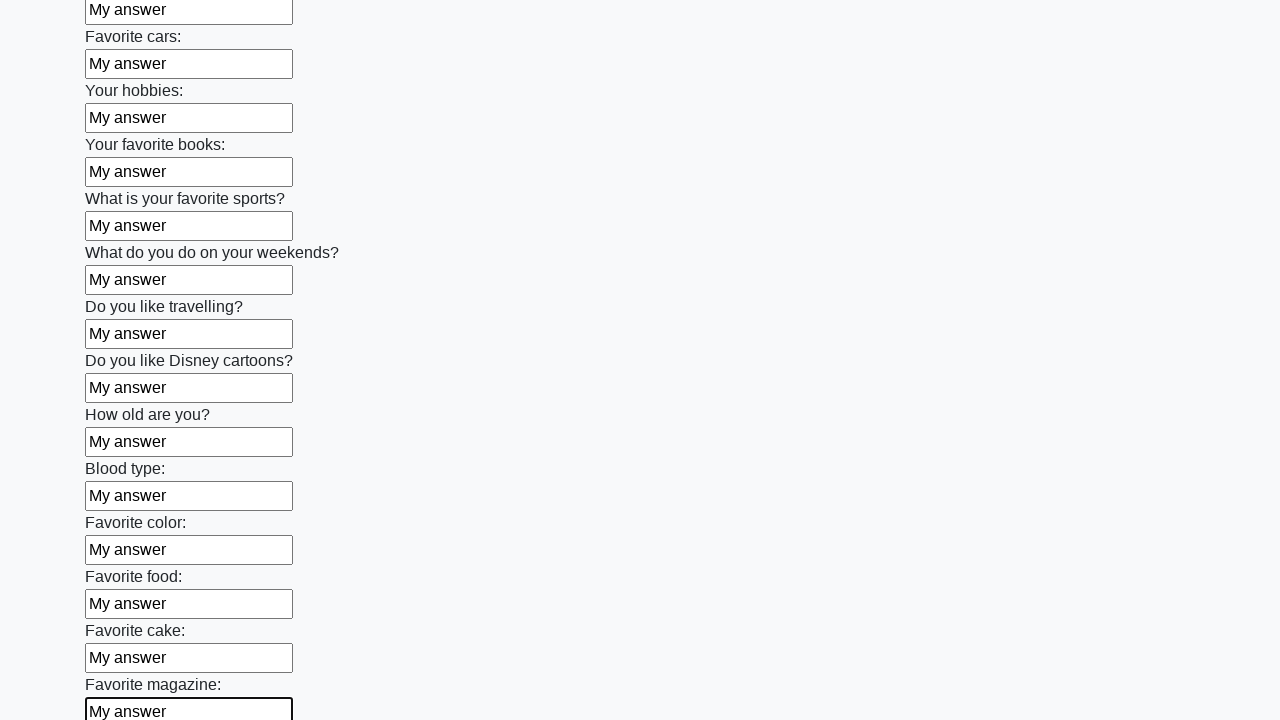

Filled a text input field with 'My answer' on input[type='text'] >> nth=23
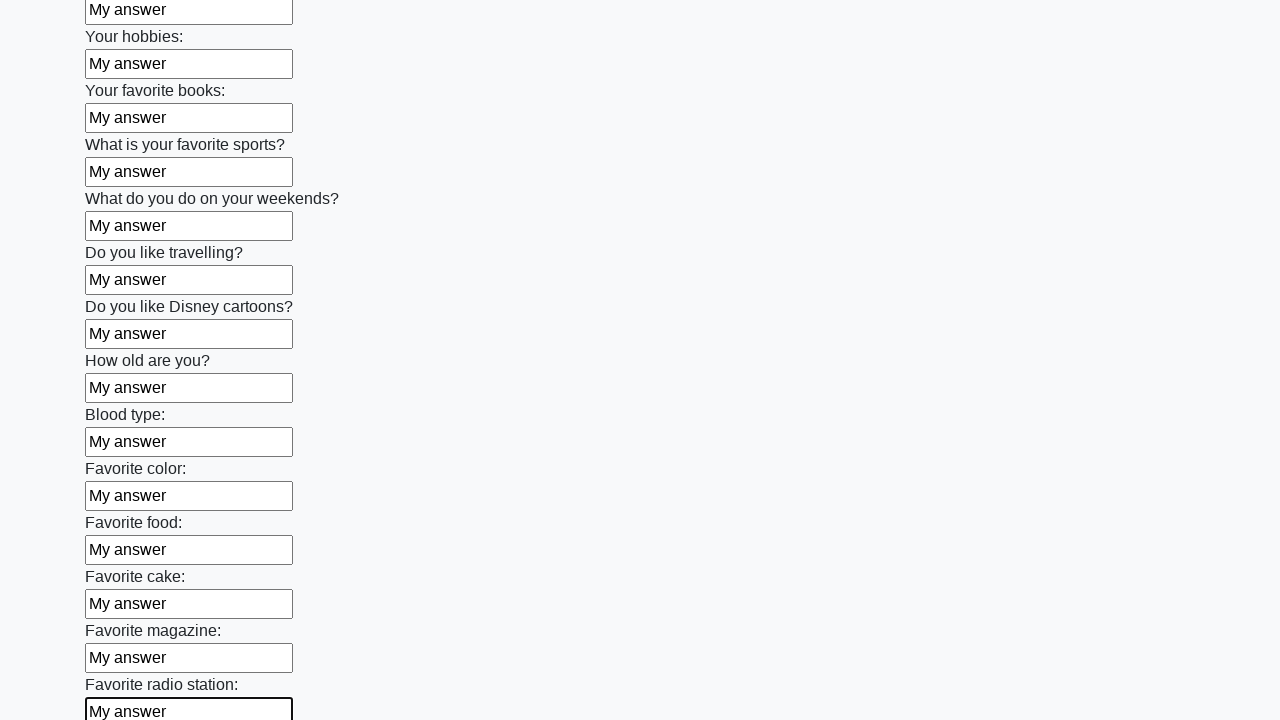

Filled a text input field with 'My answer' on input[type='text'] >> nth=24
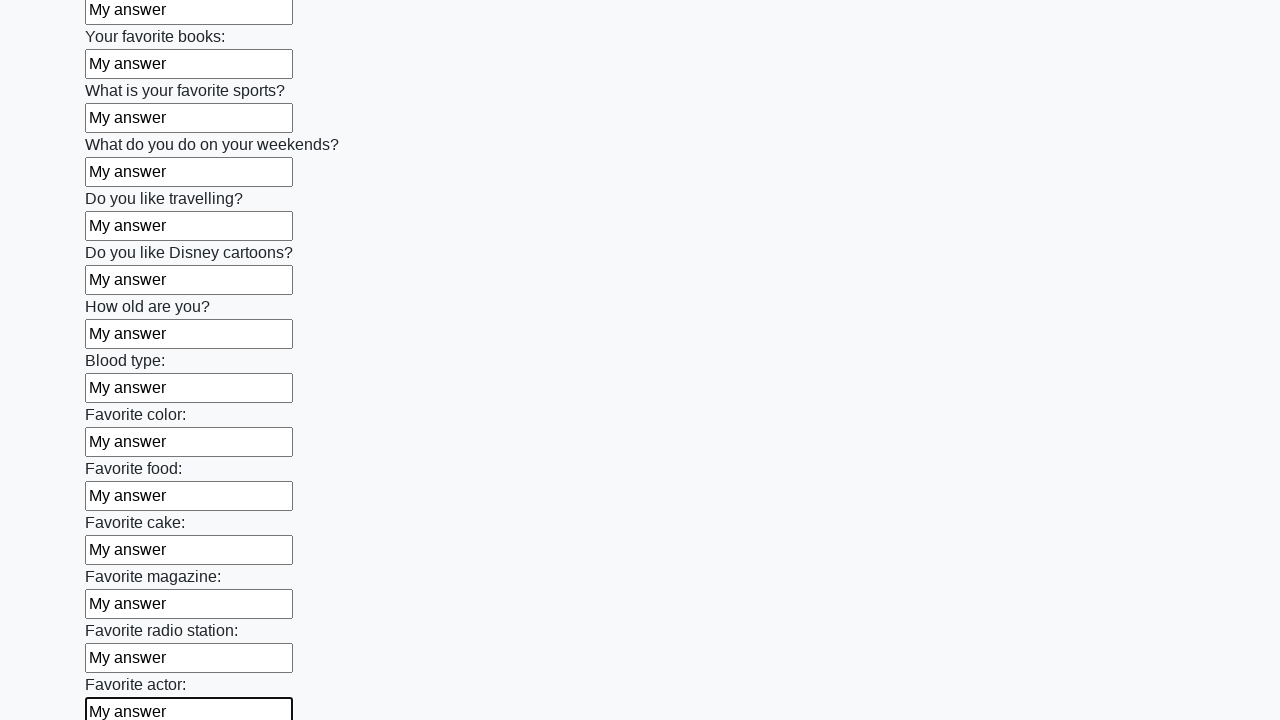

Filled a text input field with 'My answer' on input[type='text'] >> nth=25
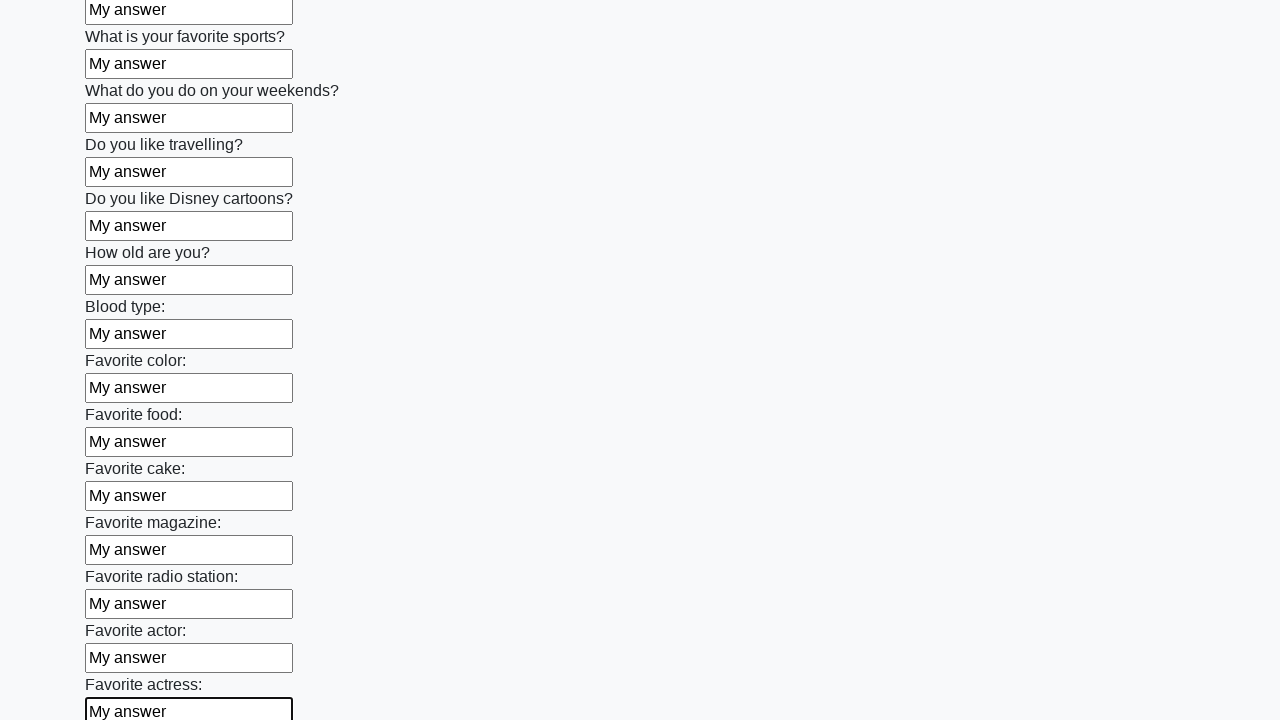

Filled a text input field with 'My answer' on input[type='text'] >> nth=26
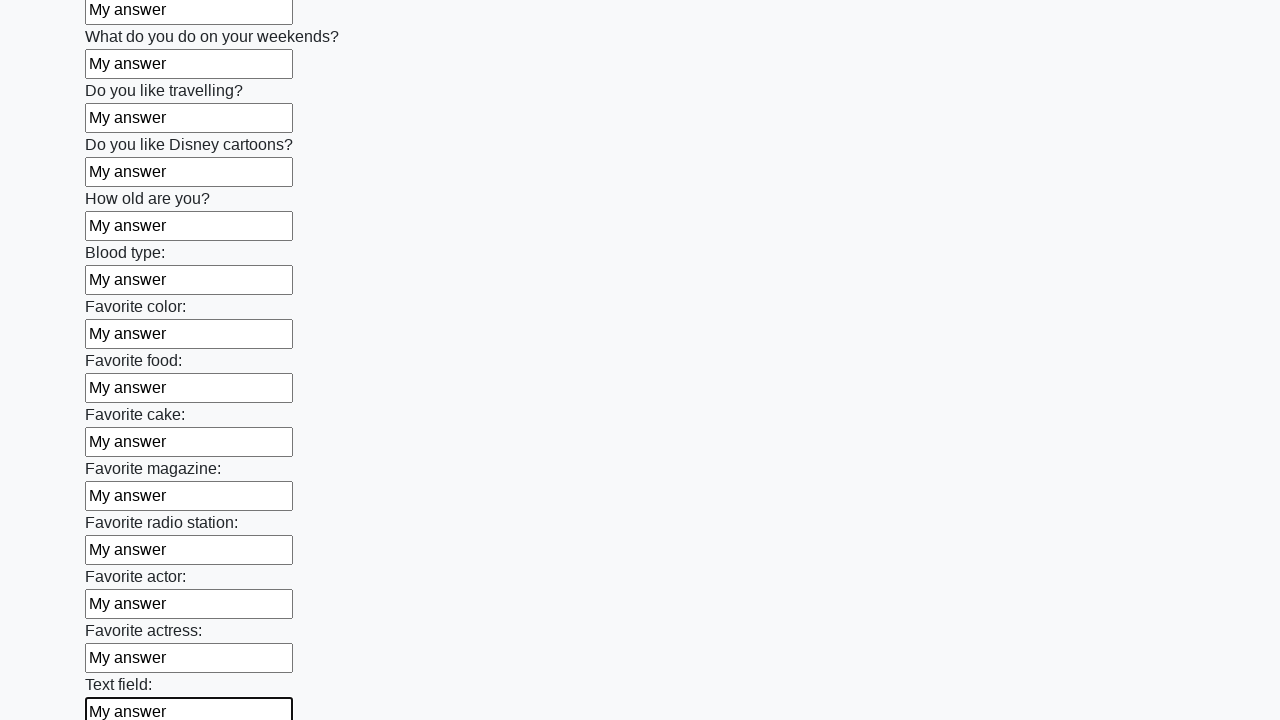

Filled a text input field with 'My answer' on input[type='text'] >> nth=27
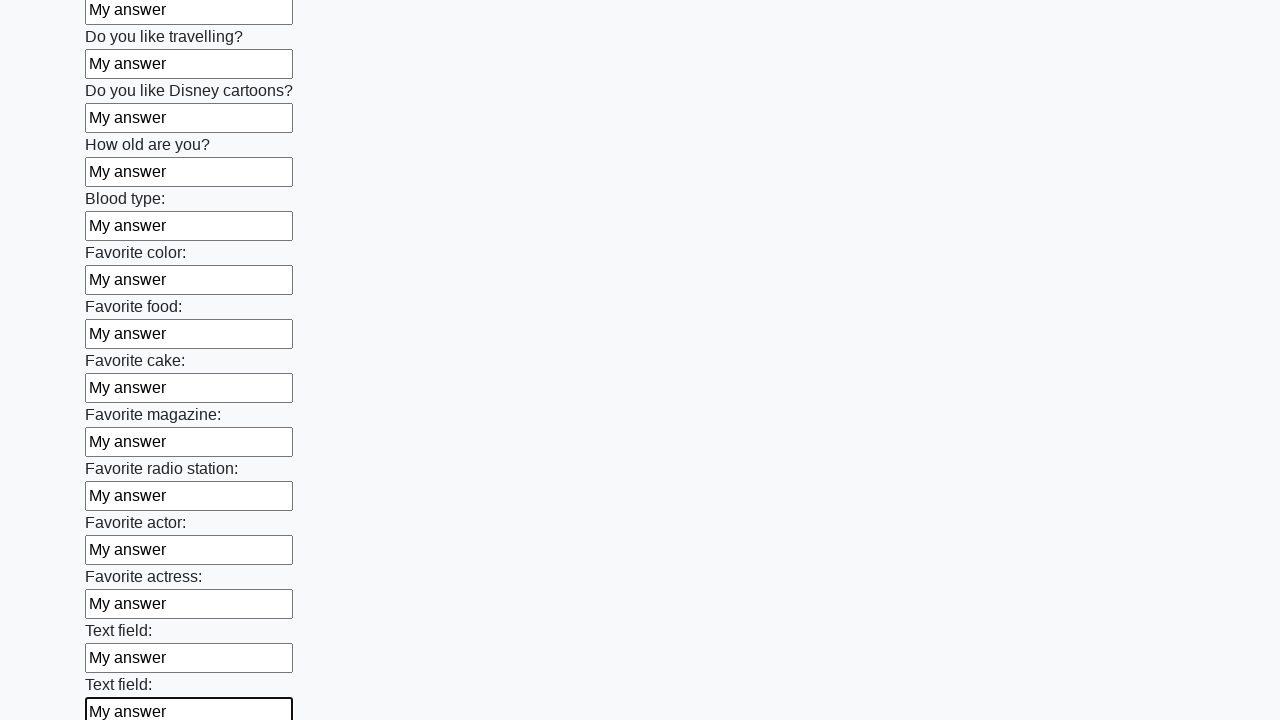

Filled a text input field with 'My answer' on input[type='text'] >> nth=28
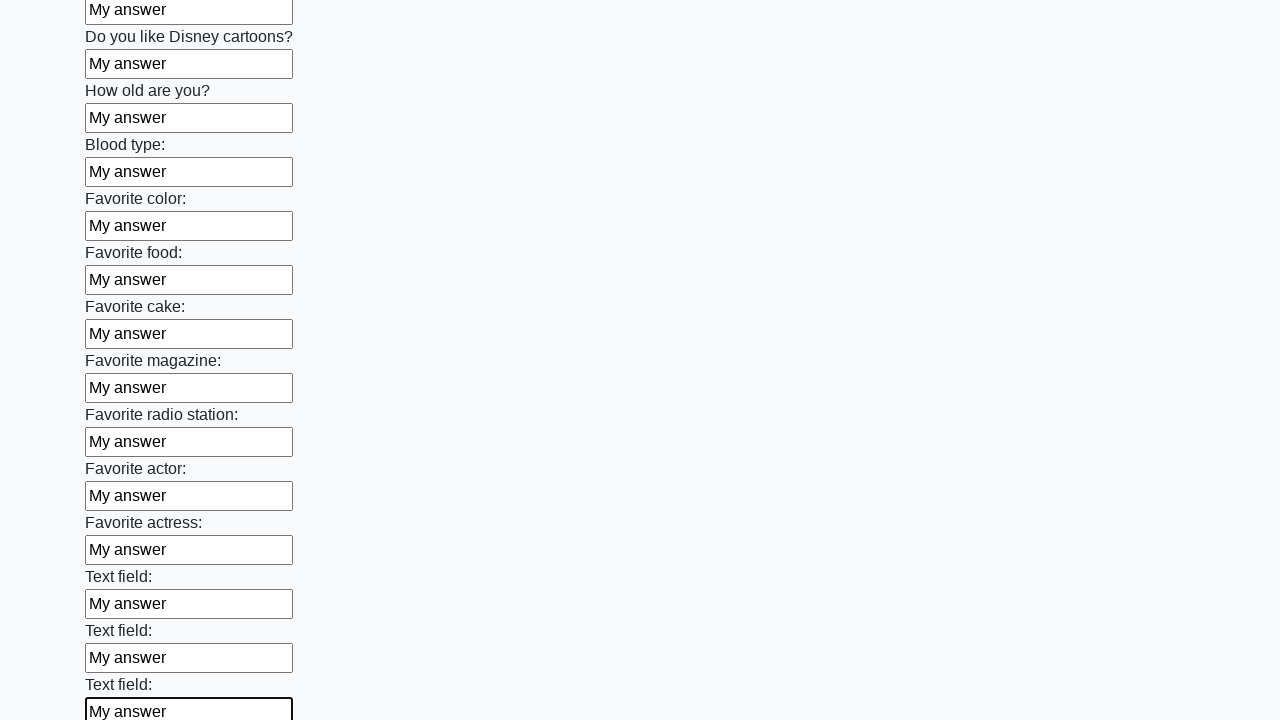

Filled a text input field with 'My answer' on input[type='text'] >> nth=29
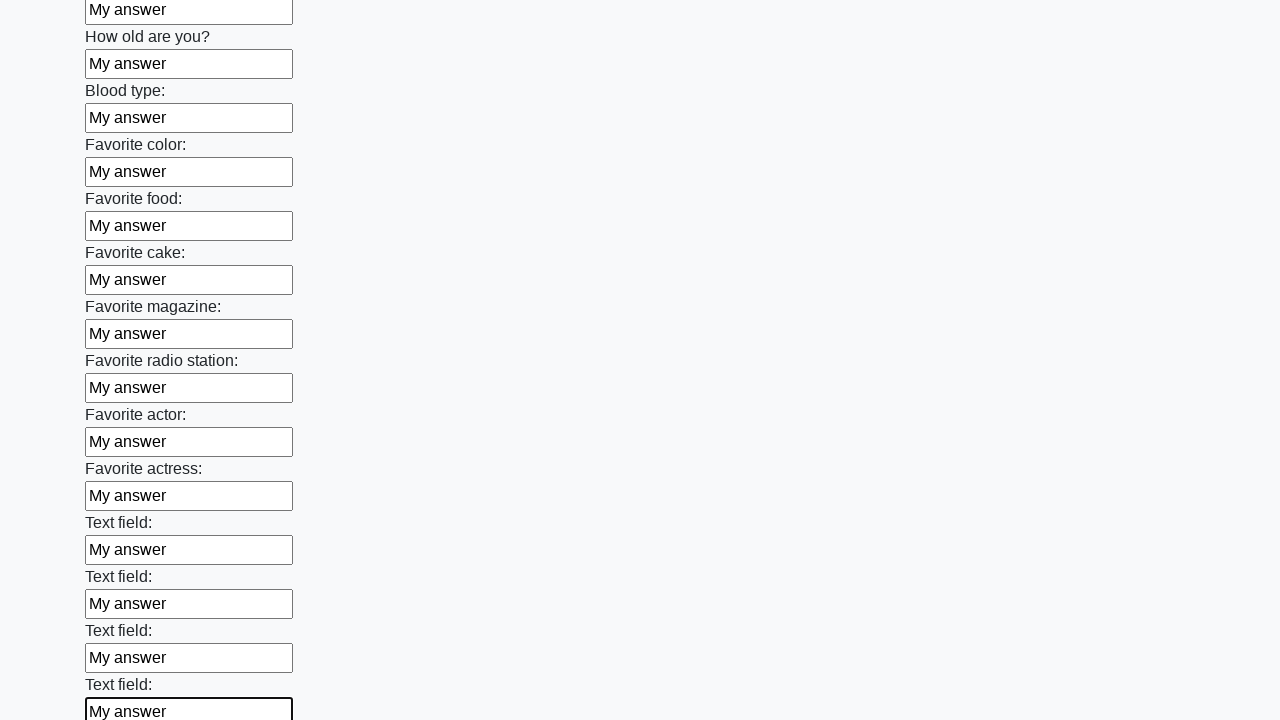

Filled a text input field with 'My answer' on input[type='text'] >> nth=30
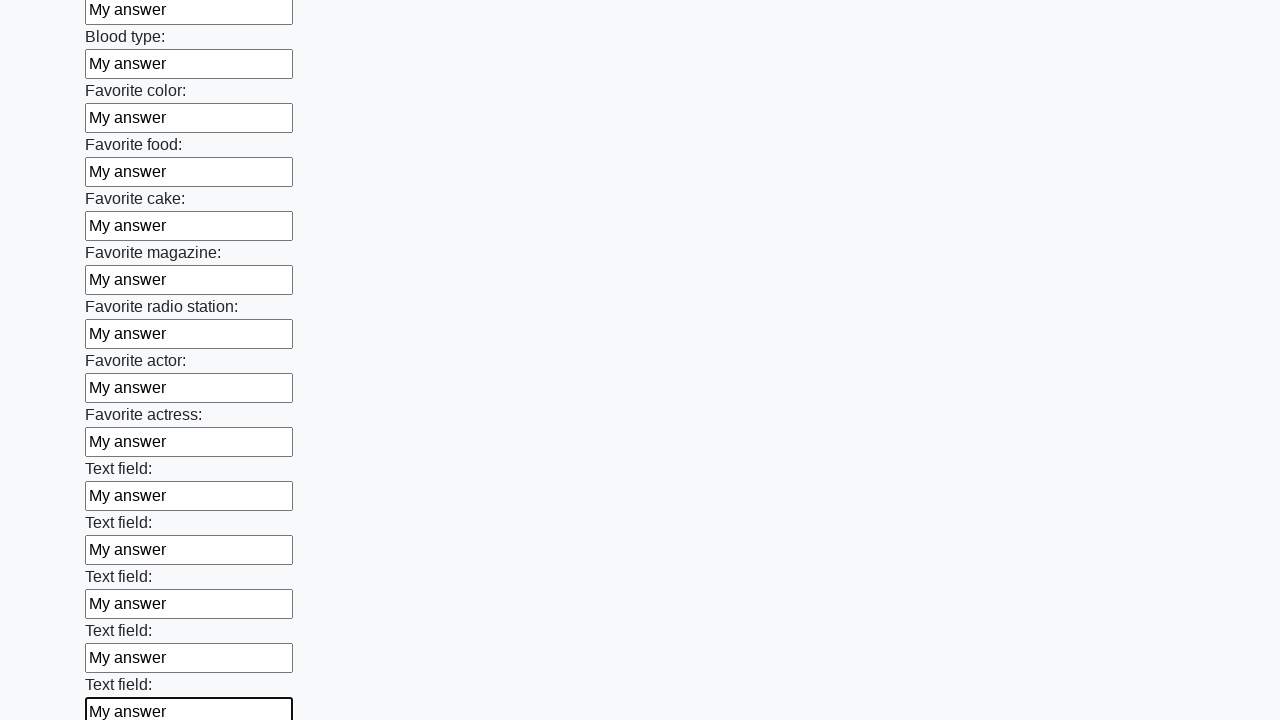

Filled a text input field with 'My answer' on input[type='text'] >> nth=31
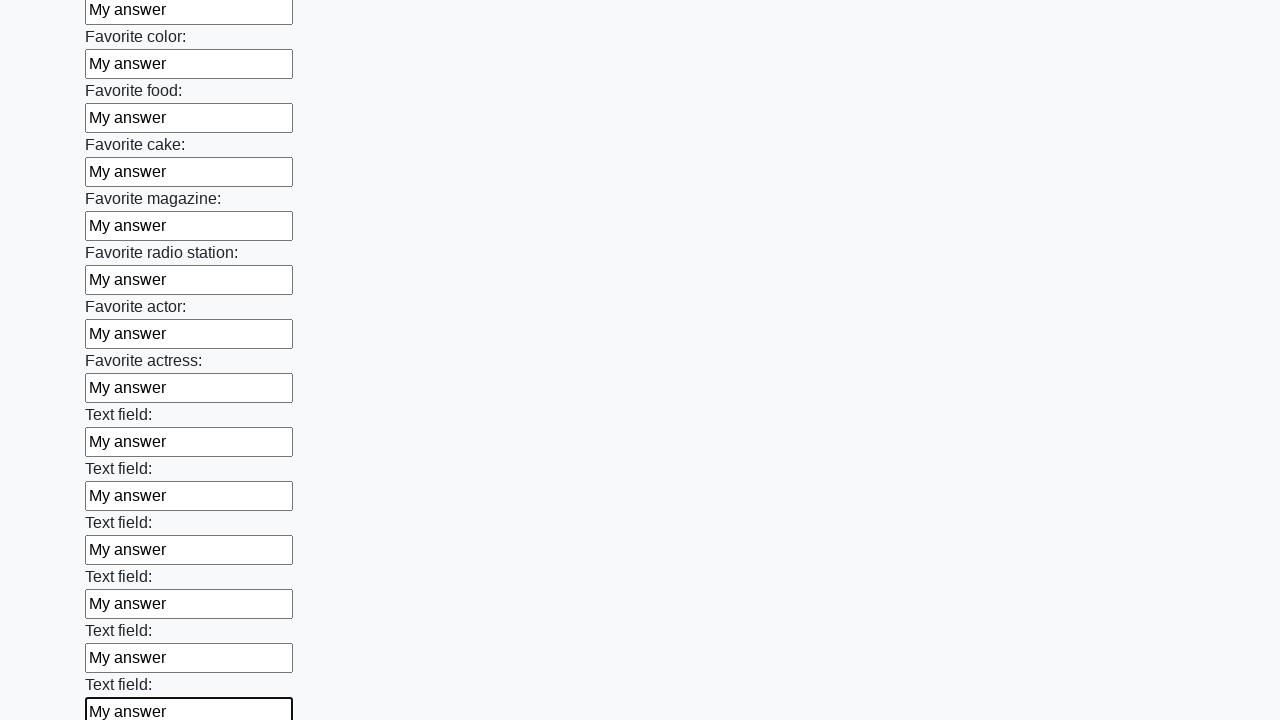

Filled a text input field with 'My answer' on input[type='text'] >> nth=32
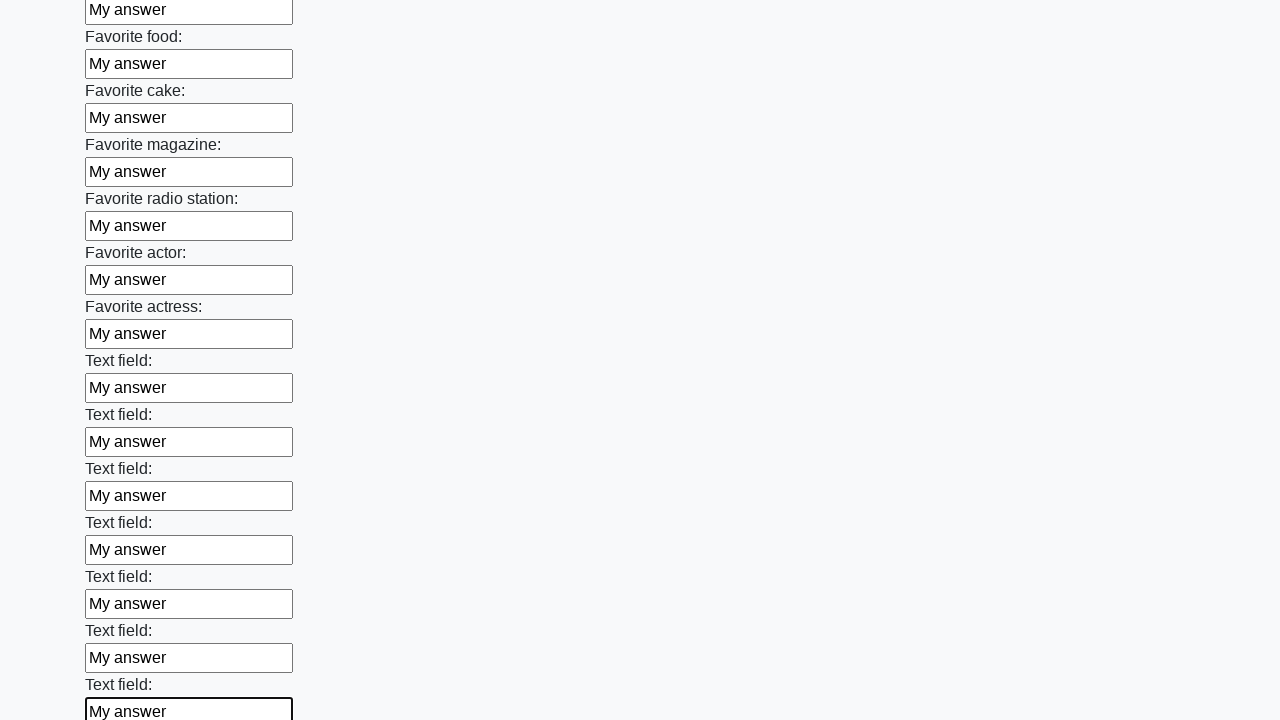

Filled a text input field with 'My answer' on input[type='text'] >> nth=33
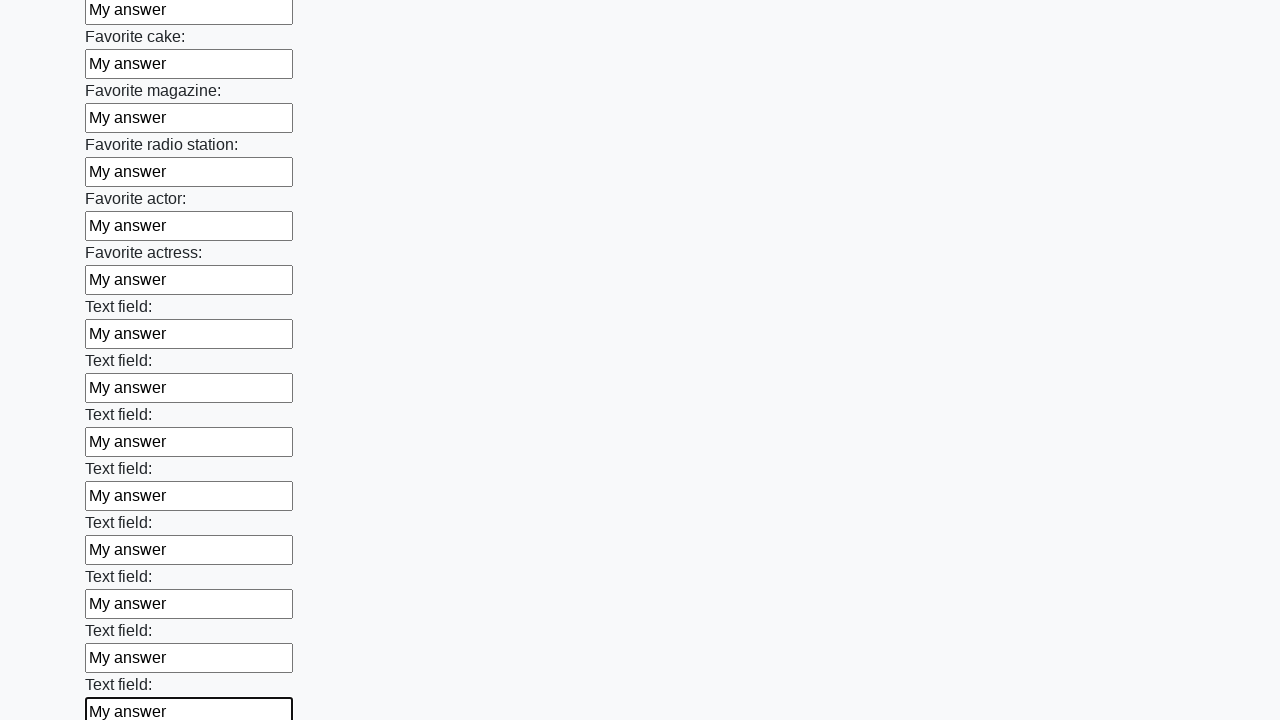

Filled a text input field with 'My answer' on input[type='text'] >> nth=34
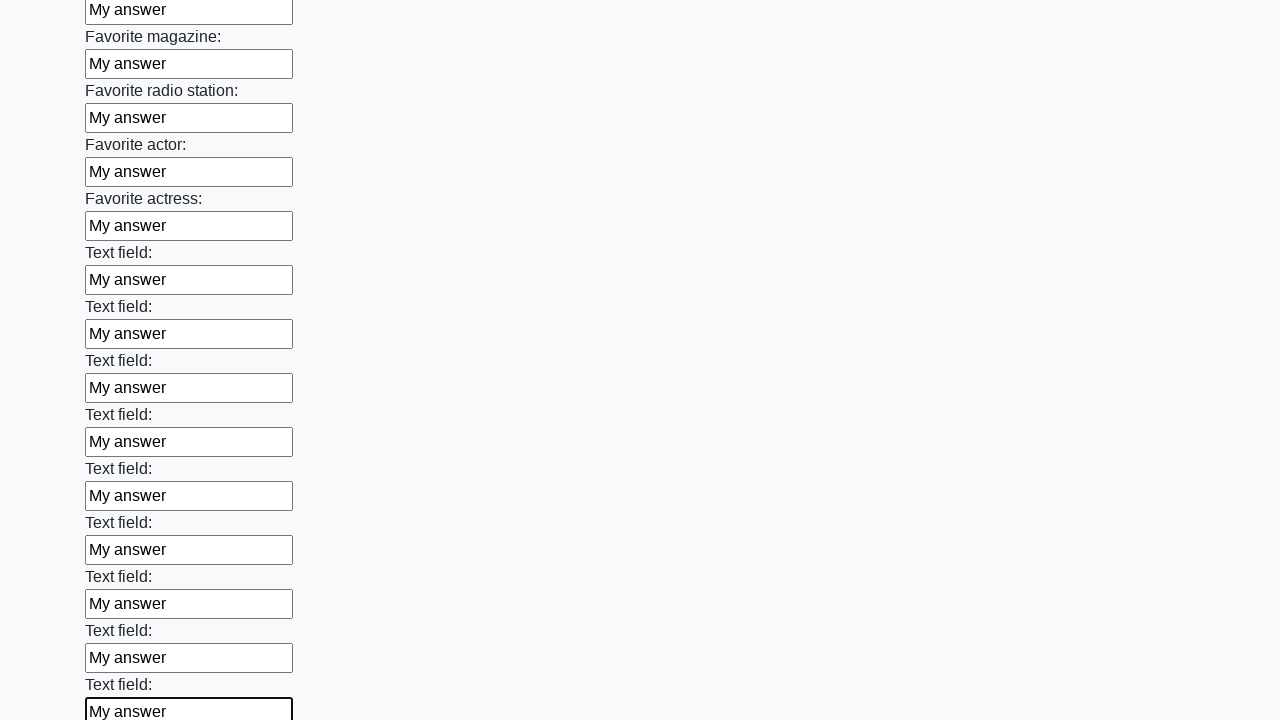

Filled a text input field with 'My answer' on input[type='text'] >> nth=35
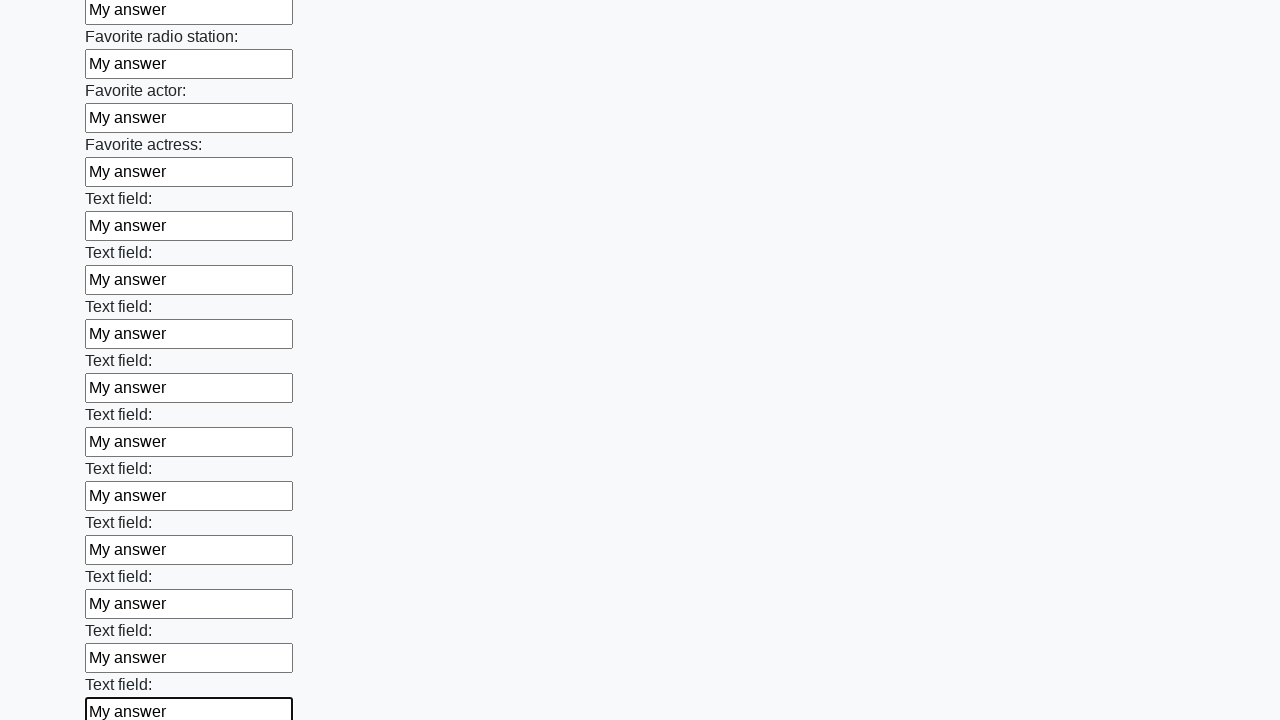

Filled a text input field with 'My answer' on input[type='text'] >> nth=36
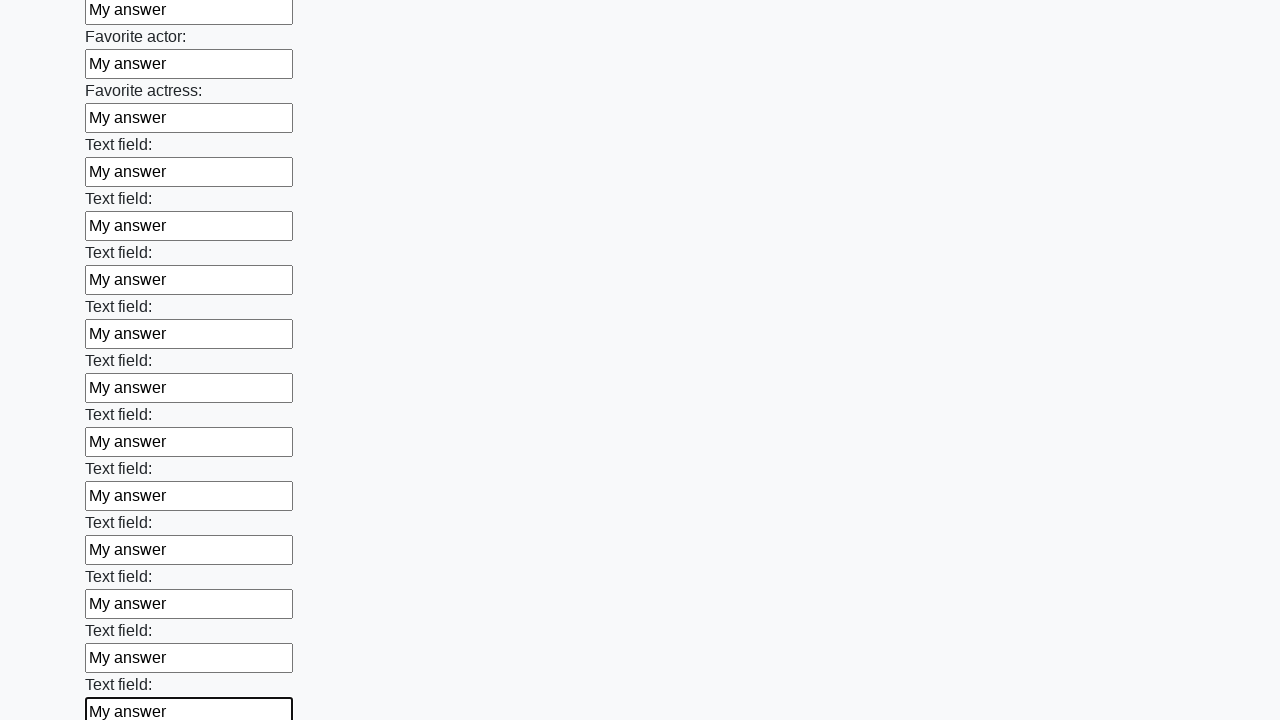

Filled a text input field with 'My answer' on input[type='text'] >> nth=37
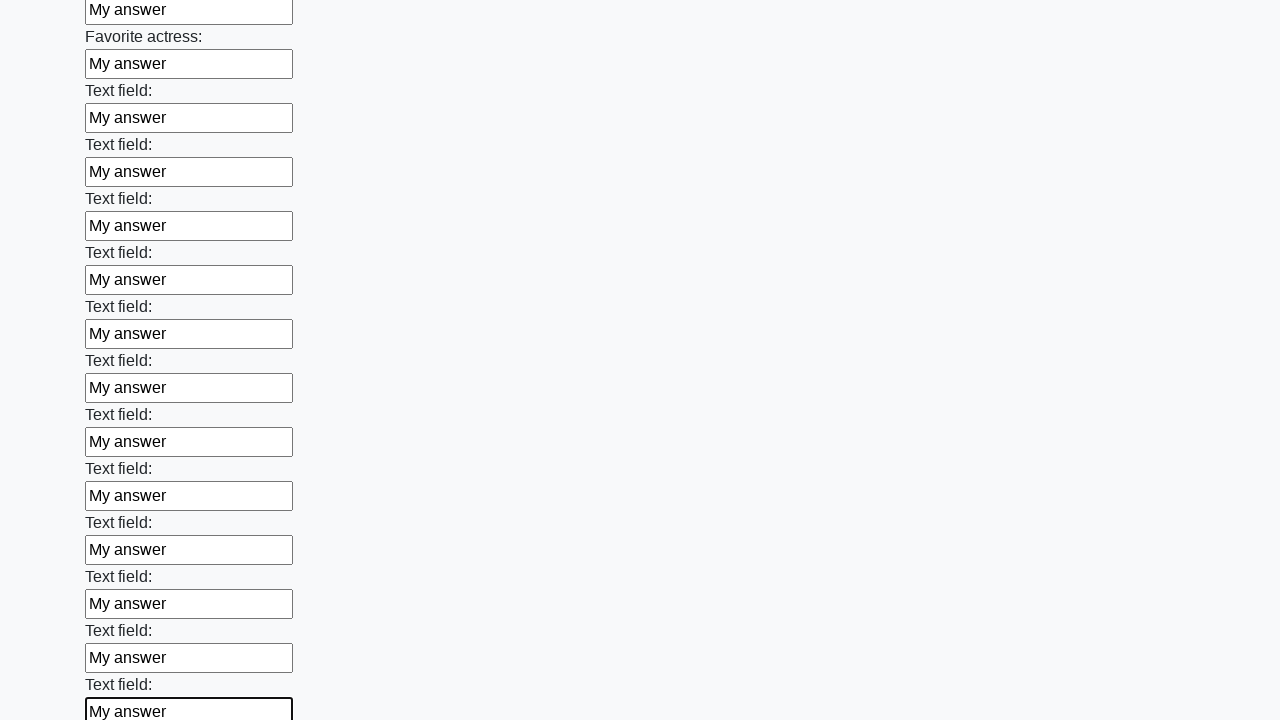

Filled a text input field with 'My answer' on input[type='text'] >> nth=38
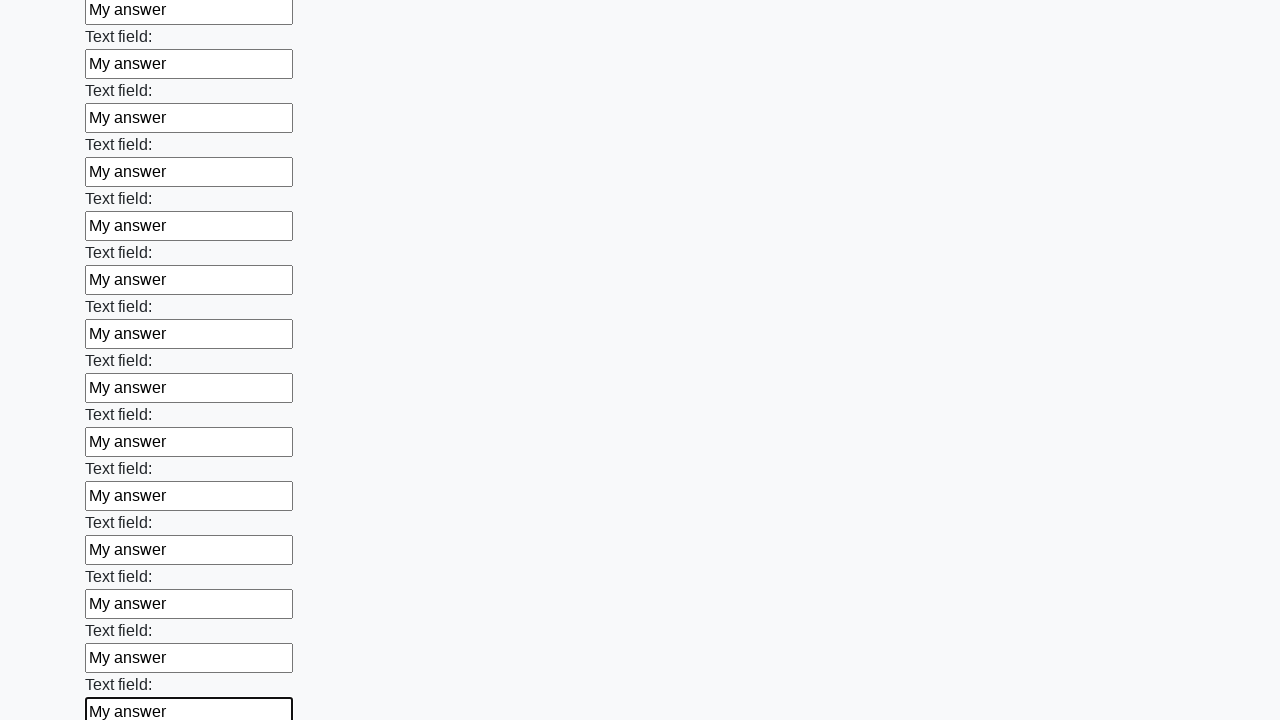

Filled a text input field with 'My answer' on input[type='text'] >> nth=39
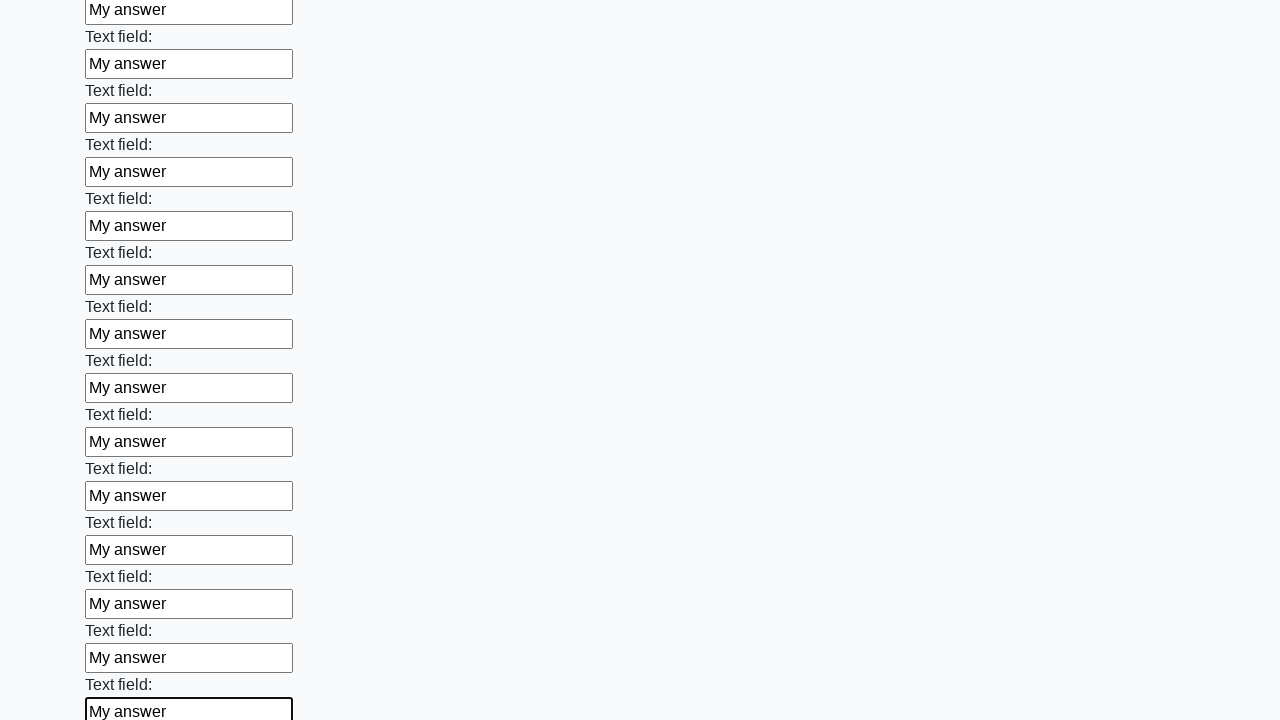

Filled a text input field with 'My answer' on input[type='text'] >> nth=40
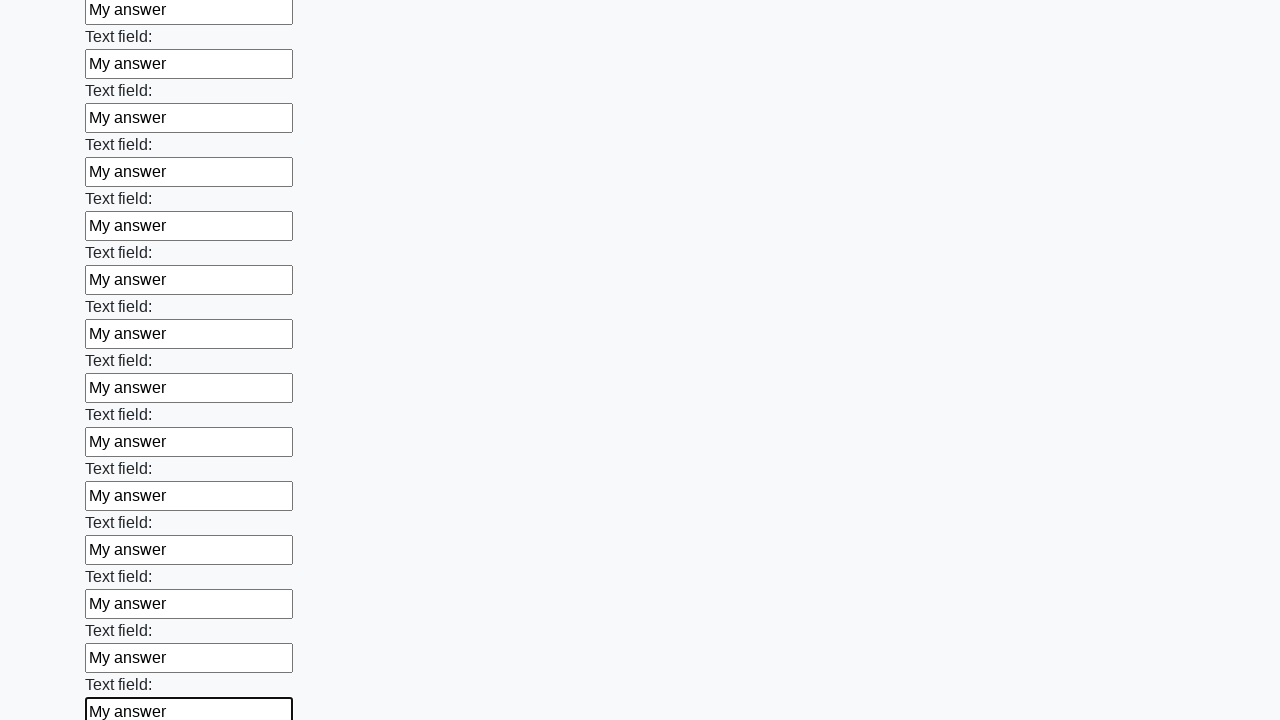

Filled a text input field with 'My answer' on input[type='text'] >> nth=41
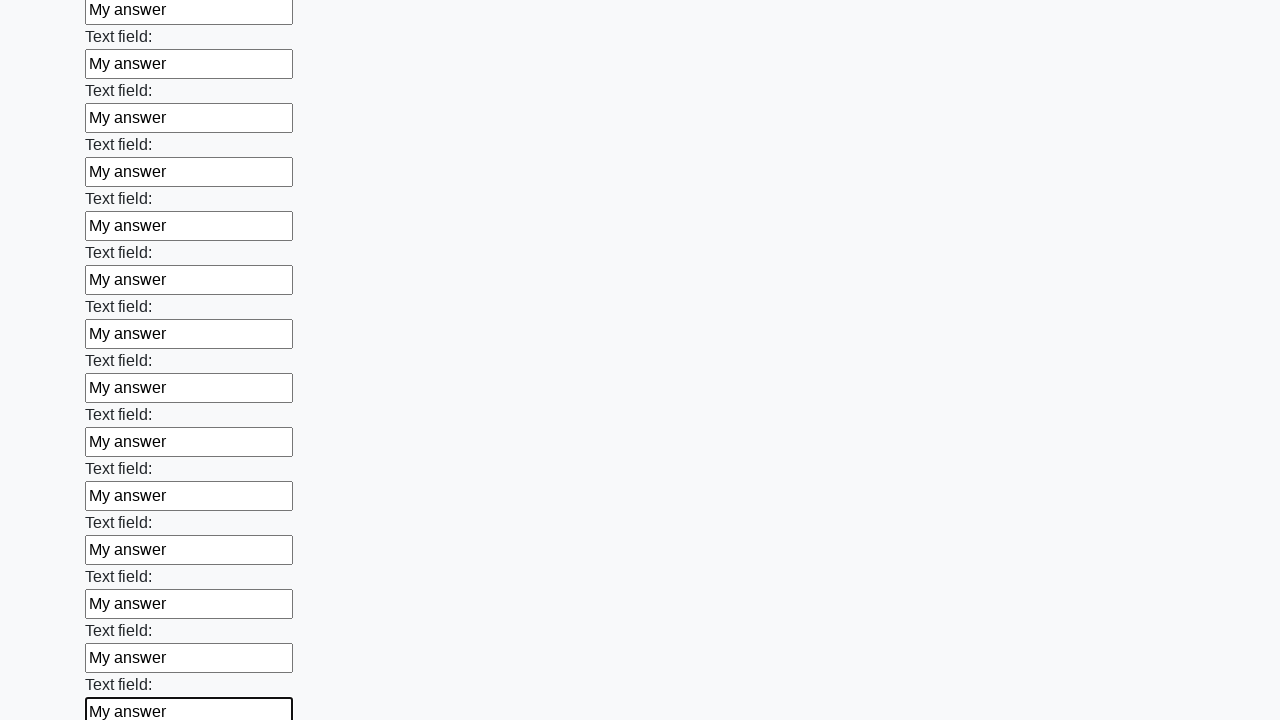

Filled a text input field with 'My answer' on input[type='text'] >> nth=42
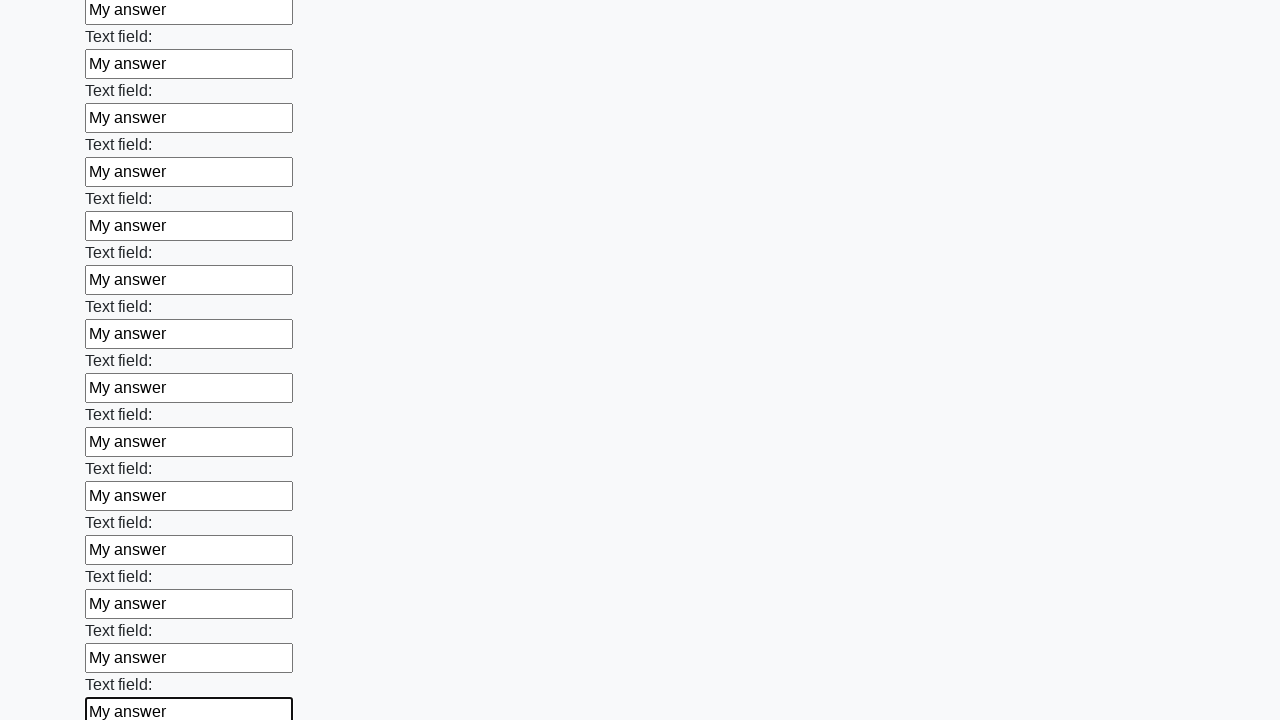

Filled a text input field with 'My answer' on input[type='text'] >> nth=43
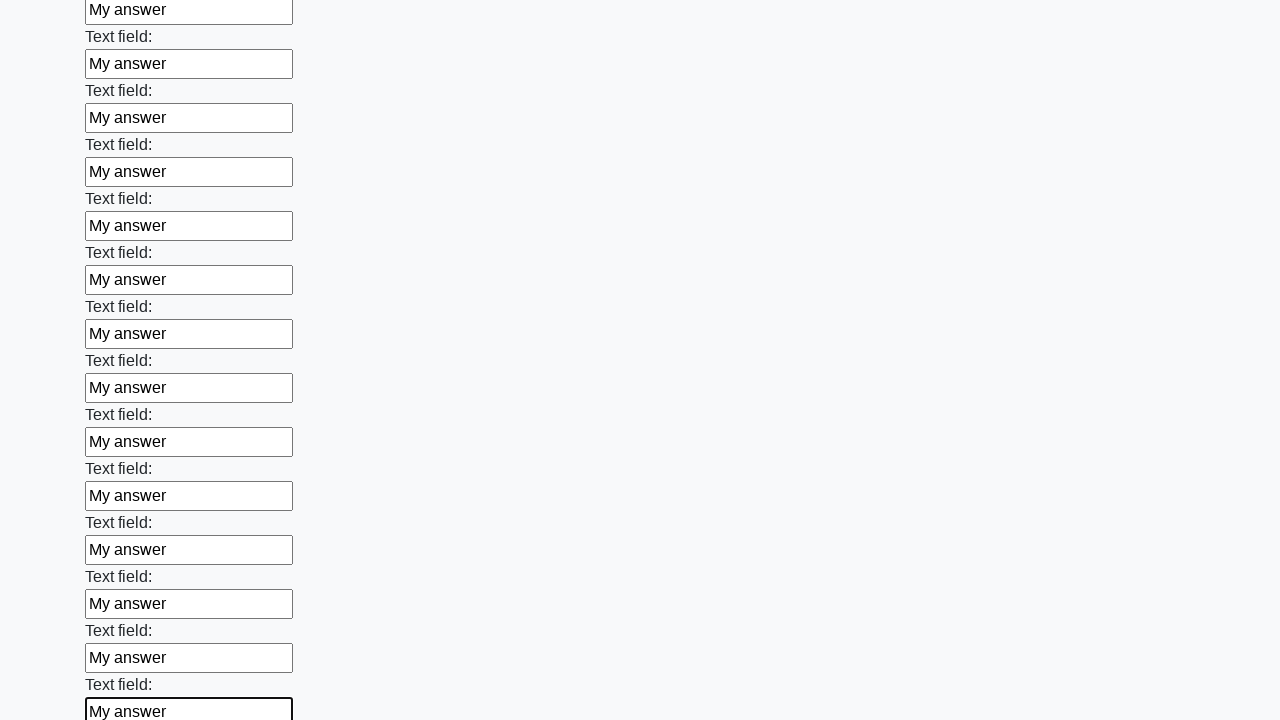

Filled a text input field with 'My answer' on input[type='text'] >> nth=44
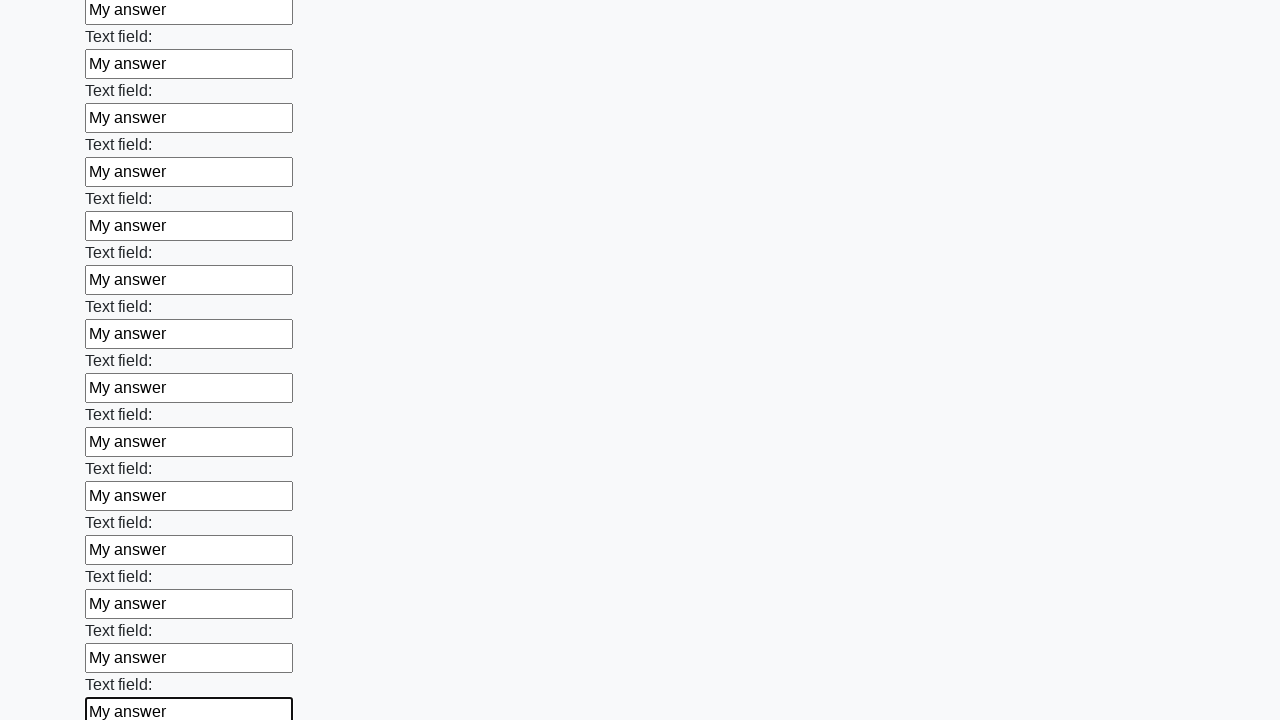

Filled a text input field with 'My answer' on input[type='text'] >> nth=45
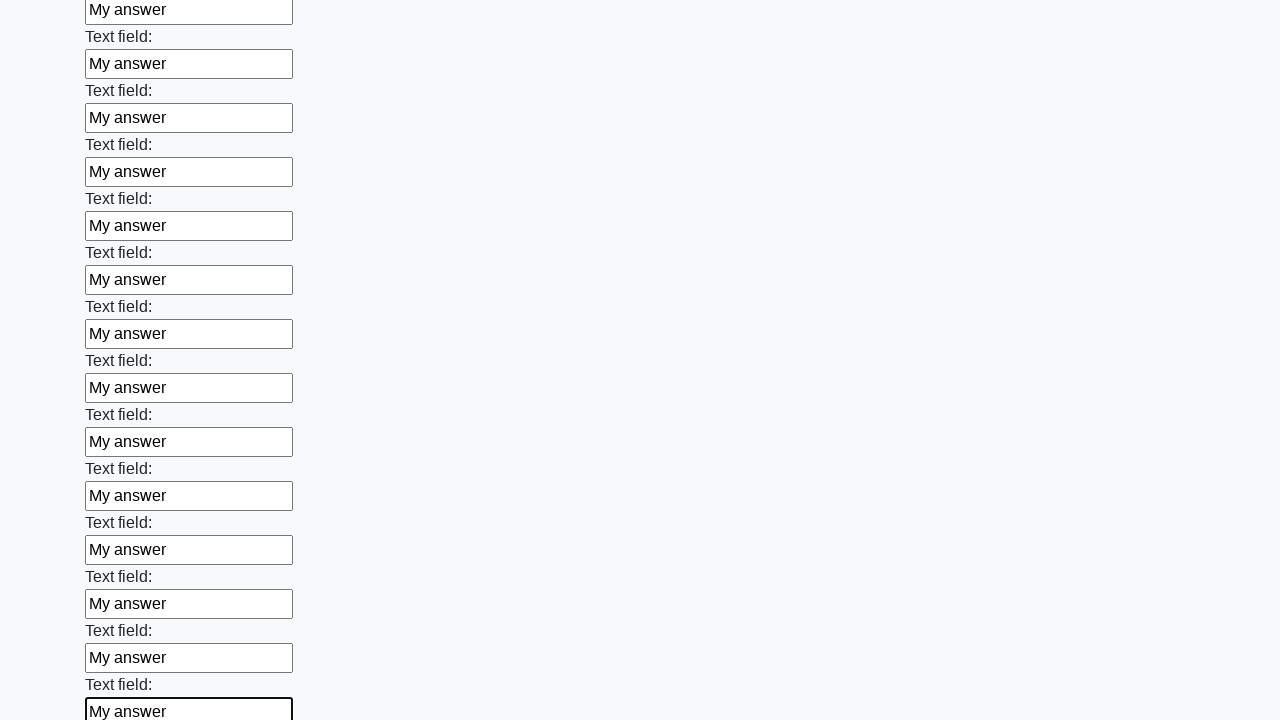

Filled a text input field with 'My answer' on input[type='text'] >> nth=46
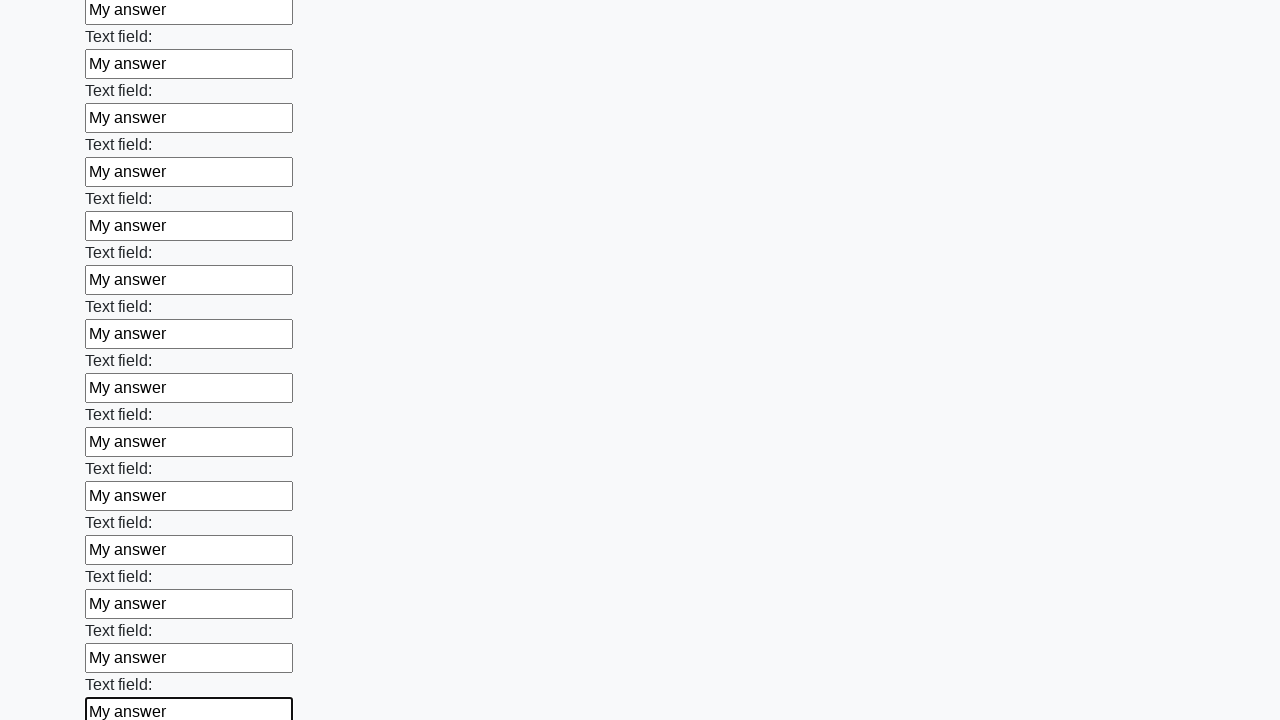

Filled a text input field with 'My answer' on input[type='text'] >> nth=47
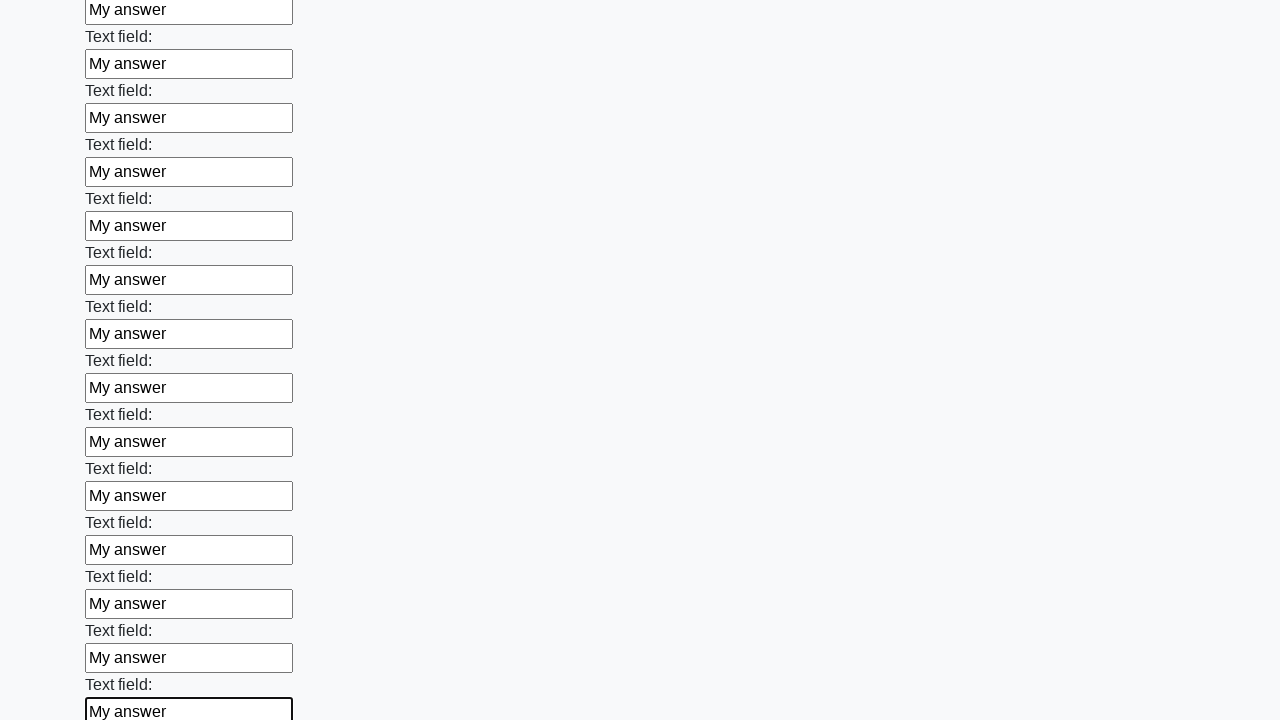

Filled a text input field with 'My answer' on input[type='text'] >> nth=48
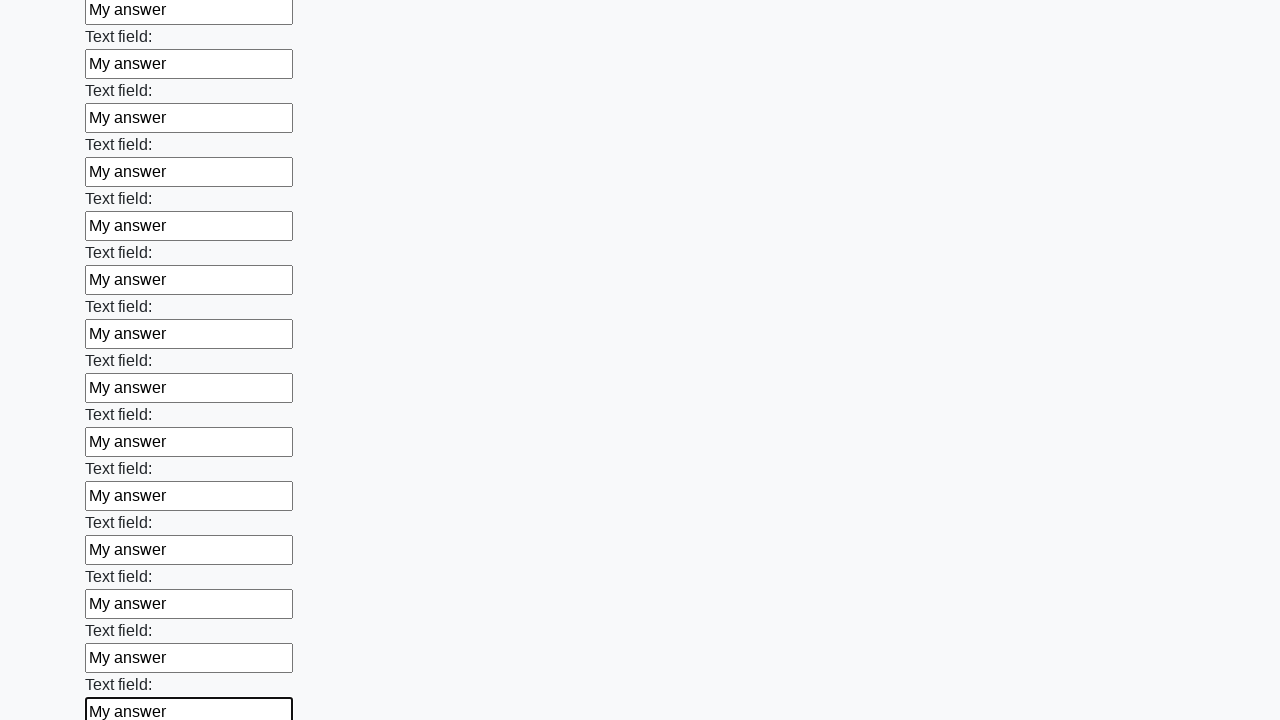

Filled a text input field with 'My answer' on input[type='text'] >> nth=49
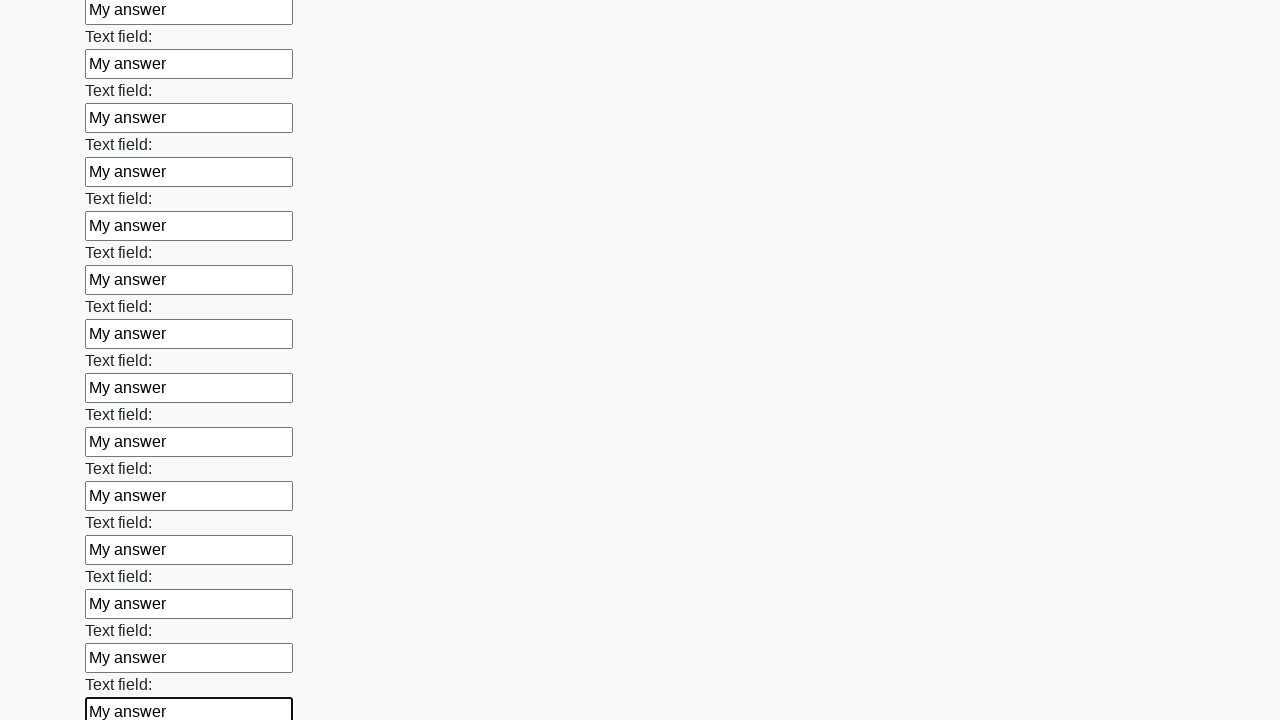

Filled a text input field with 'My answer' on input[type='text'] >> nth=50
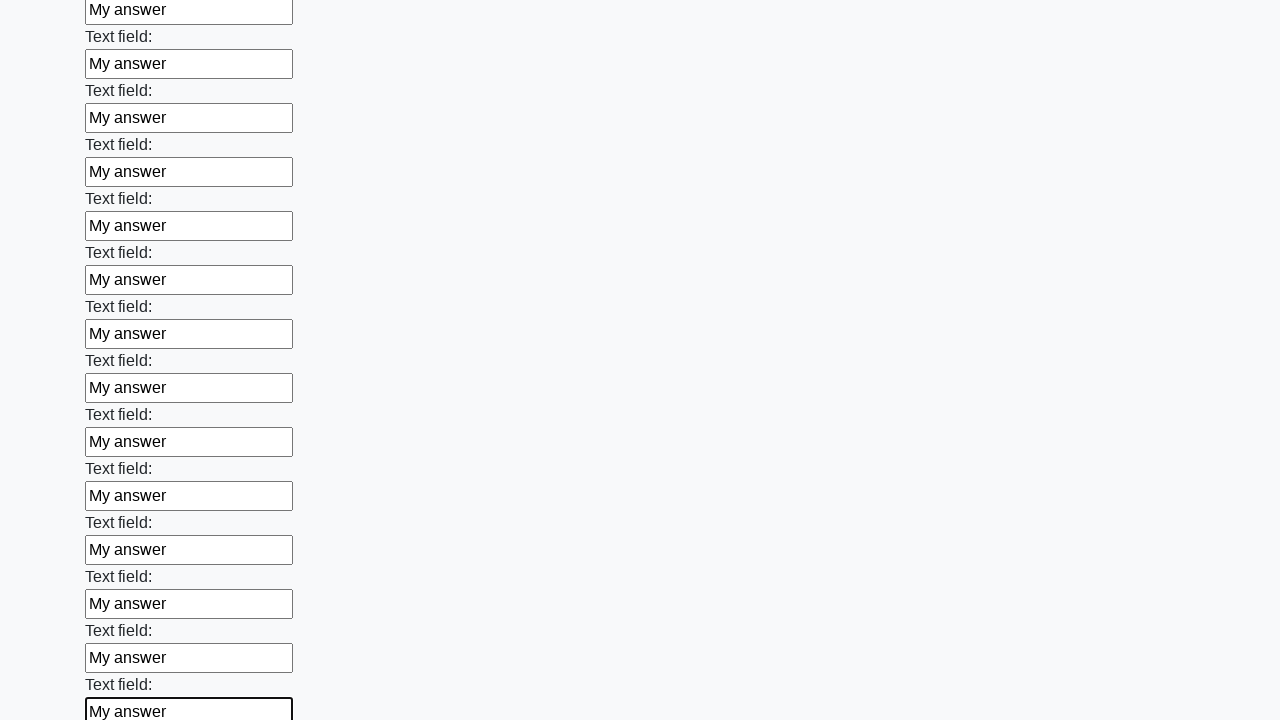

Filled a text input field with 'My answer' on input[type='text'] >> nth=51
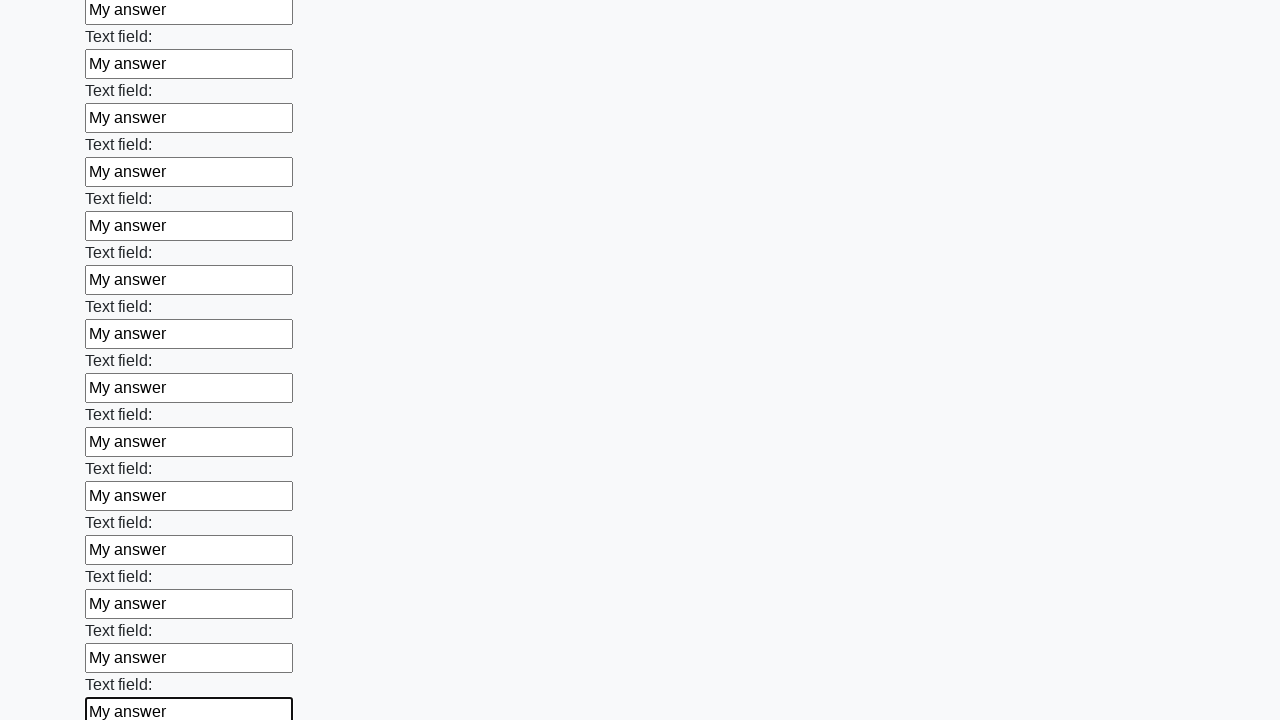

Filled a text input field with 'My answer' on input[type='text'] >> nth=52
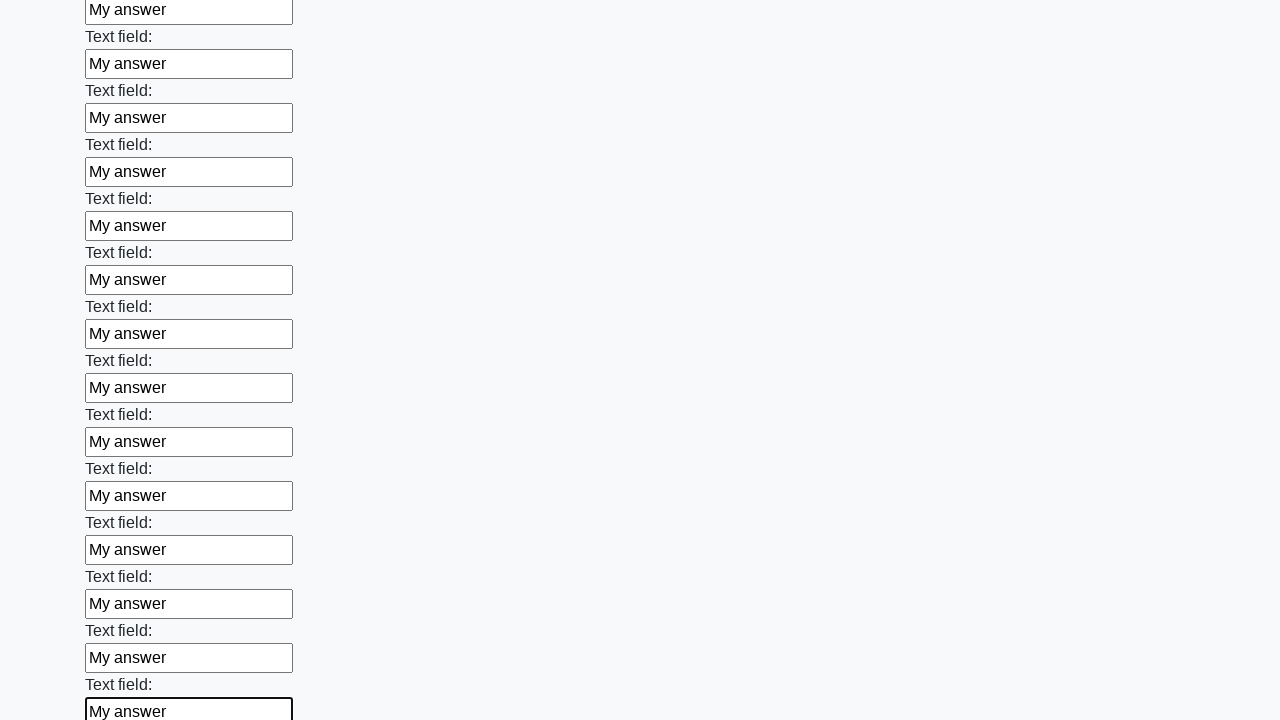

Filled a text input field with 'My answer' on input[type='text'] >> nth=53
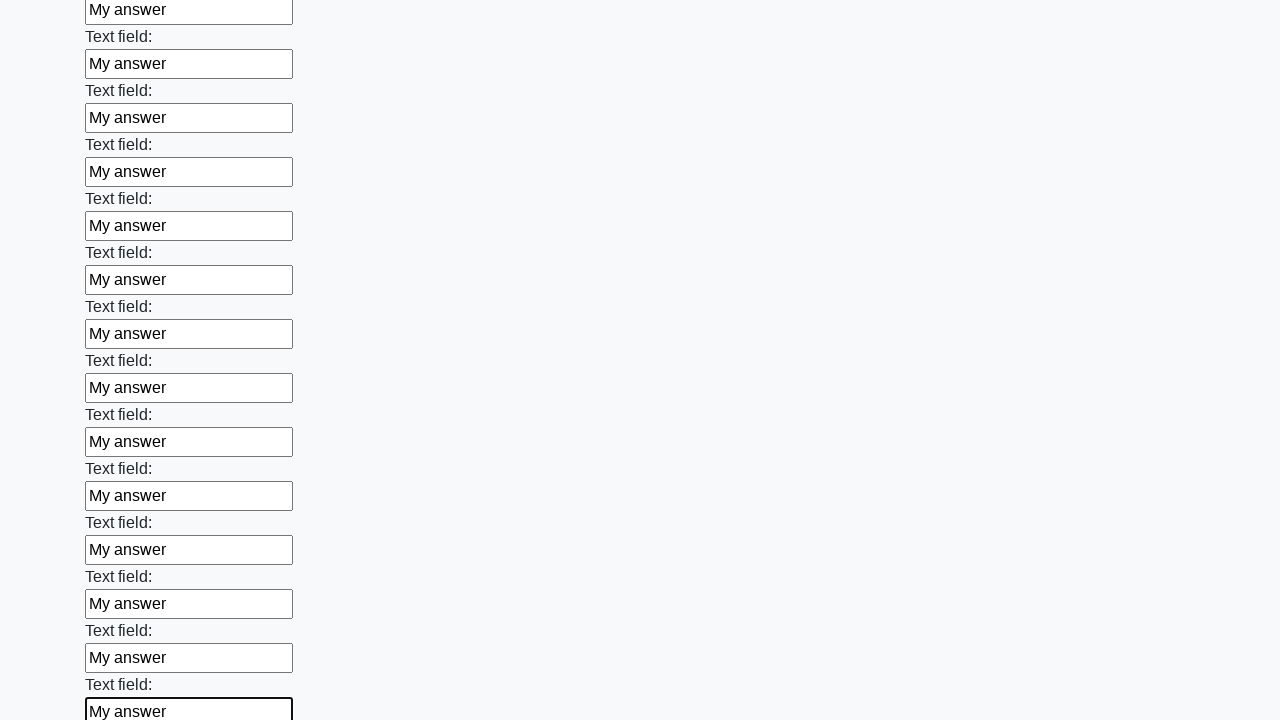

Filled a text input field with 'My answer' on input[type='text'] >> nth=54
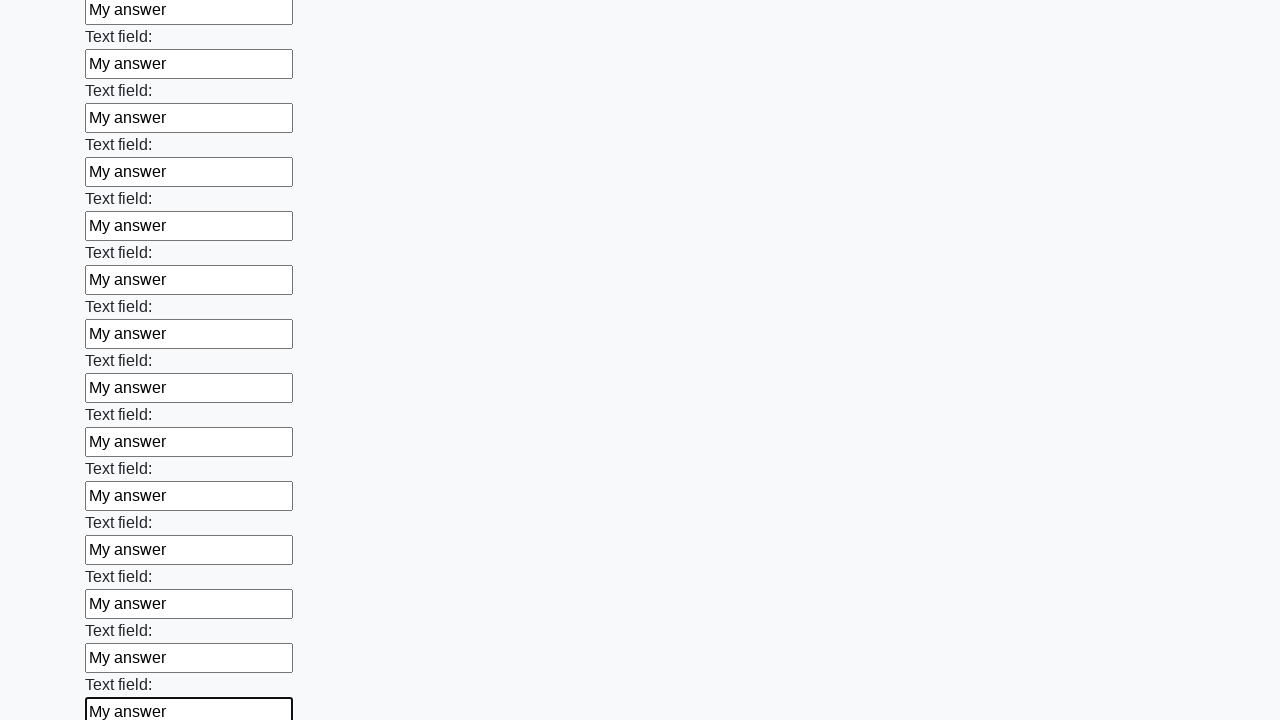

Filled a text input field with 'My answer' on input[type='text'] >> nth=55
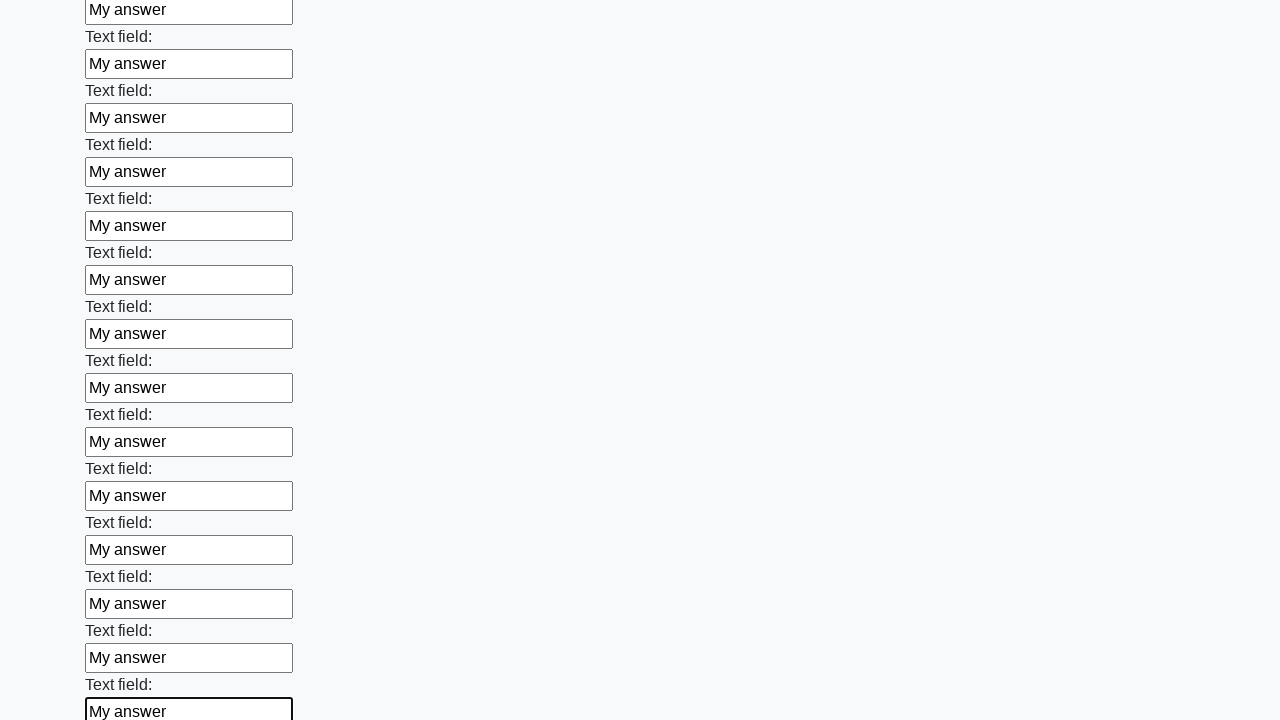

Filled a text input field with 'My answer' on input[type='text'] >> nth=56
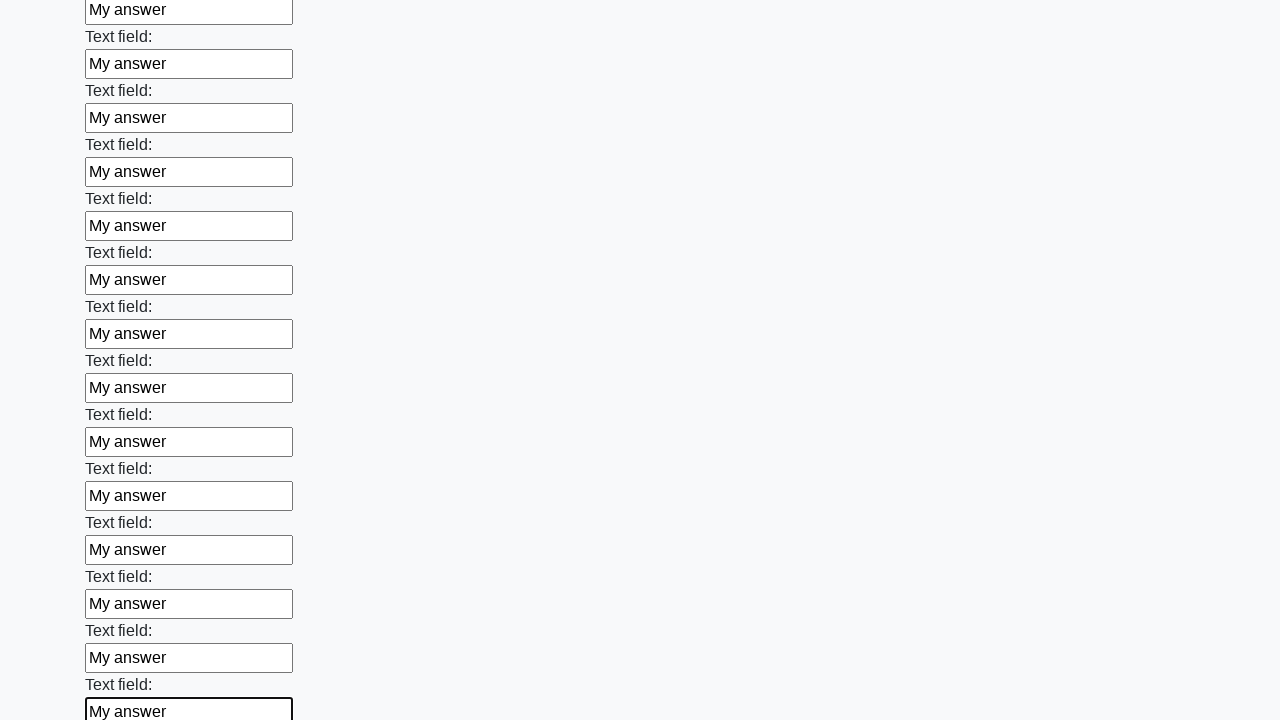

Filled a text input field with 'My answer' on input[type='text'] >> nth=57
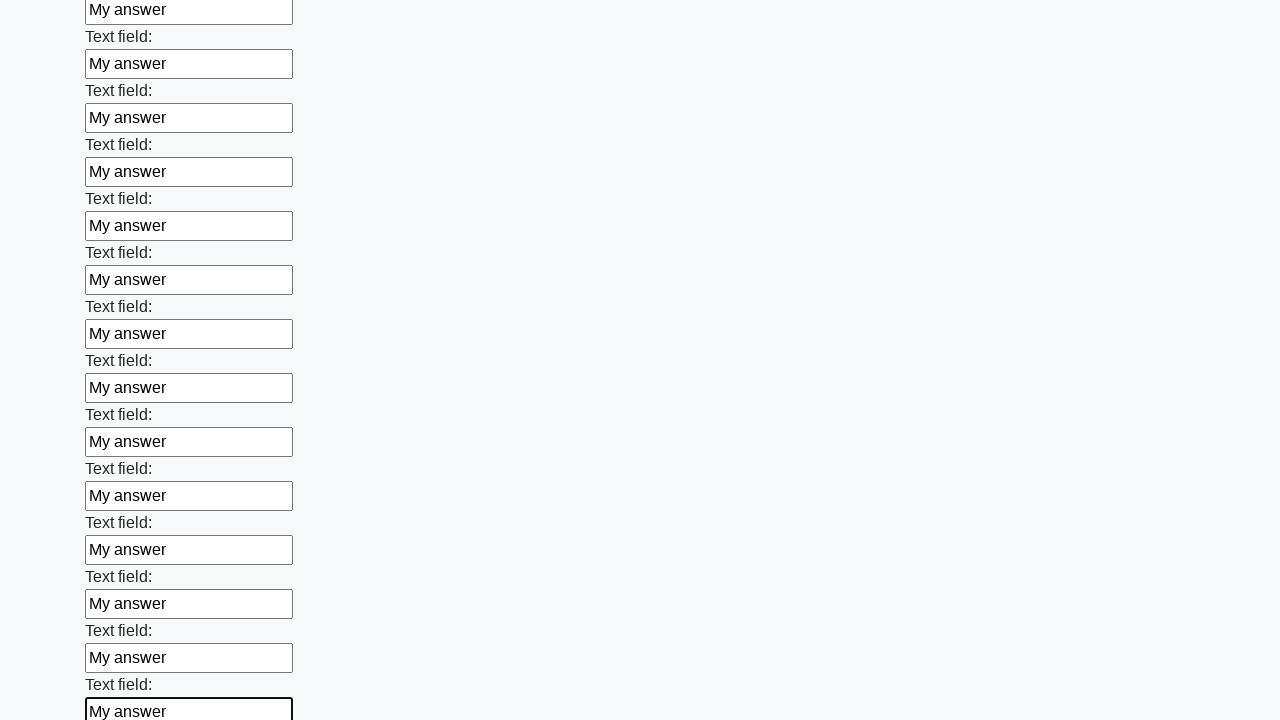

Filled a text input field with 'My answer' on input[type='text'] >> nth=58
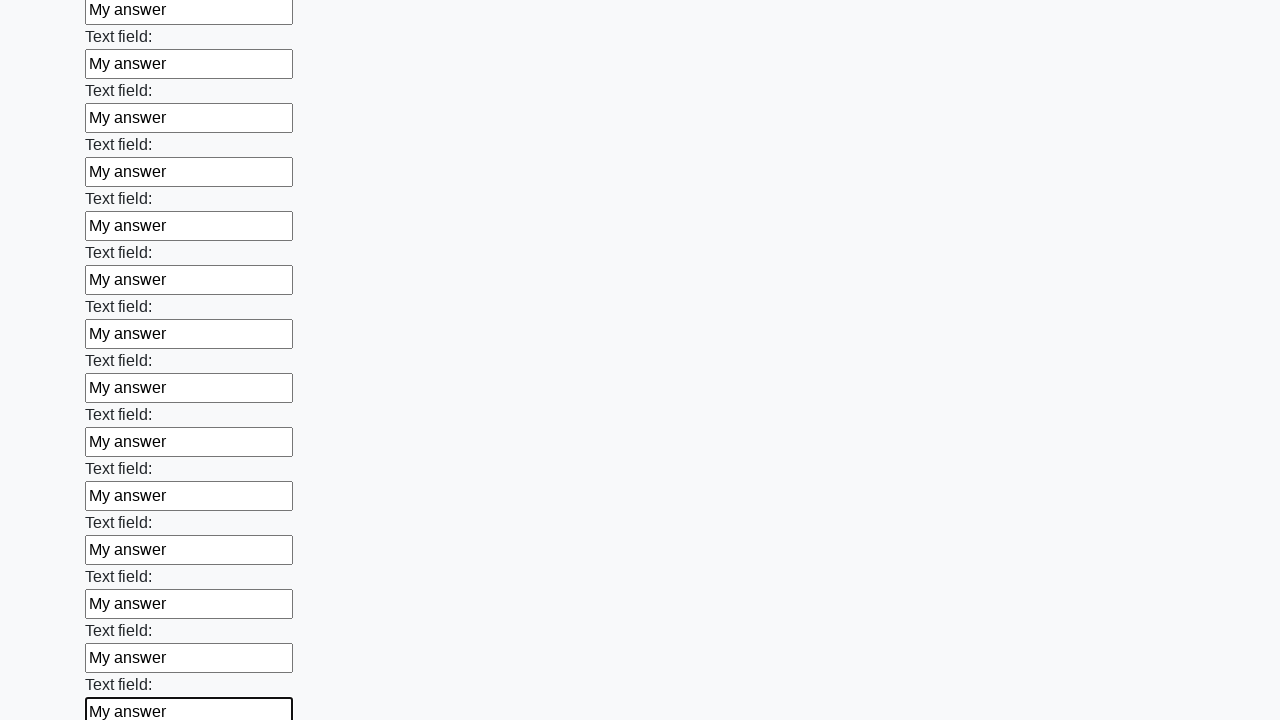

Filled a text input field with 'My answer' on input[type='text'] >> nth=59
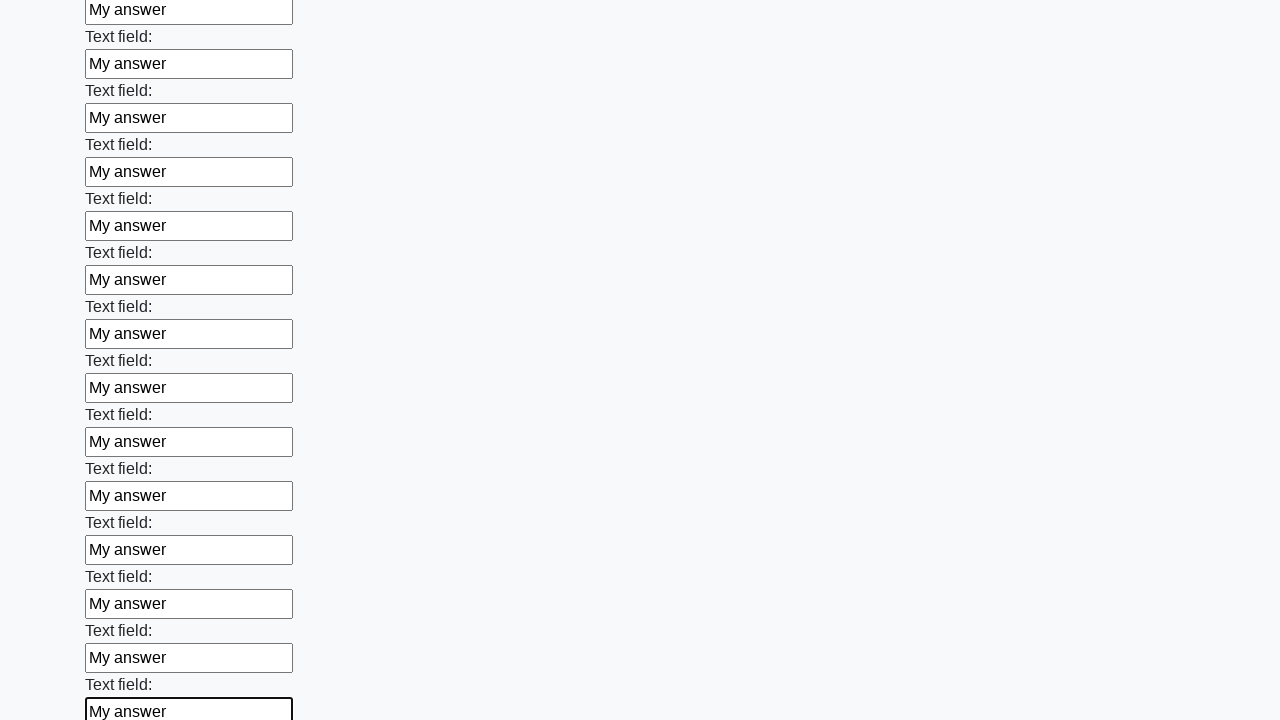

Filled a text input field with 'My answer' on input[type='text'] >> nth=60
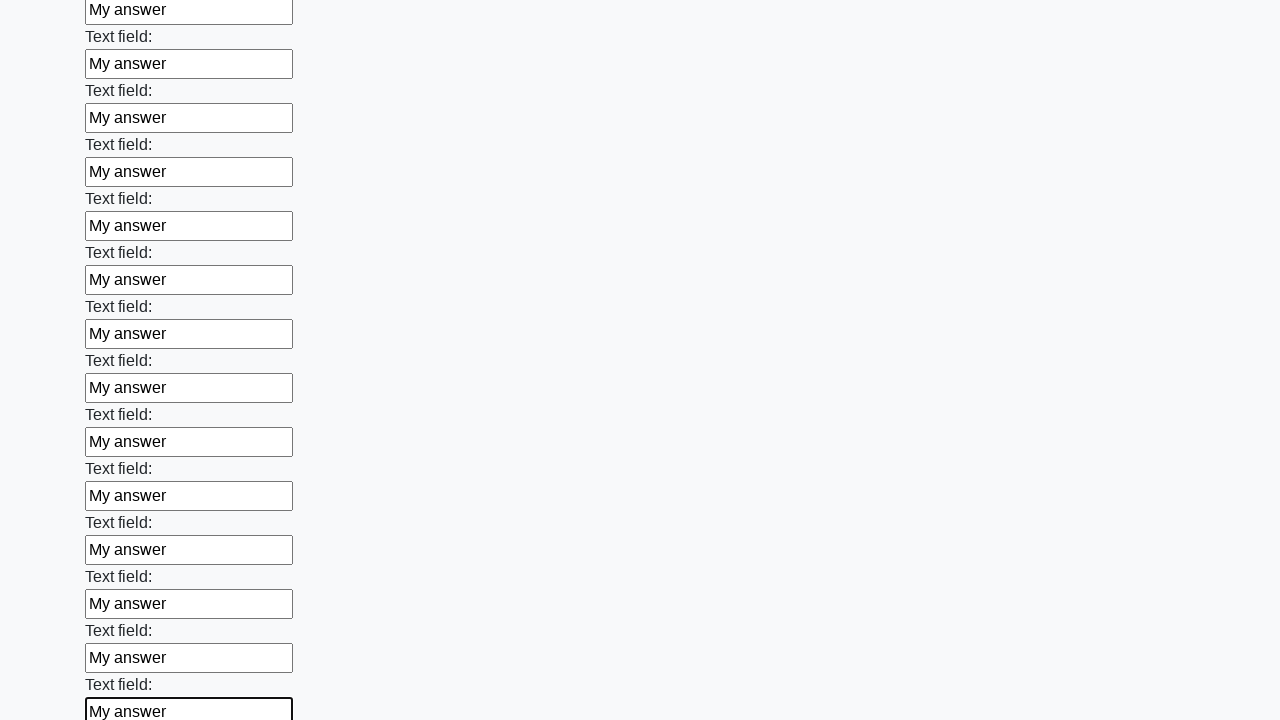

Filled a text input field with 'My answer' on input[type='text'] >> nth=61
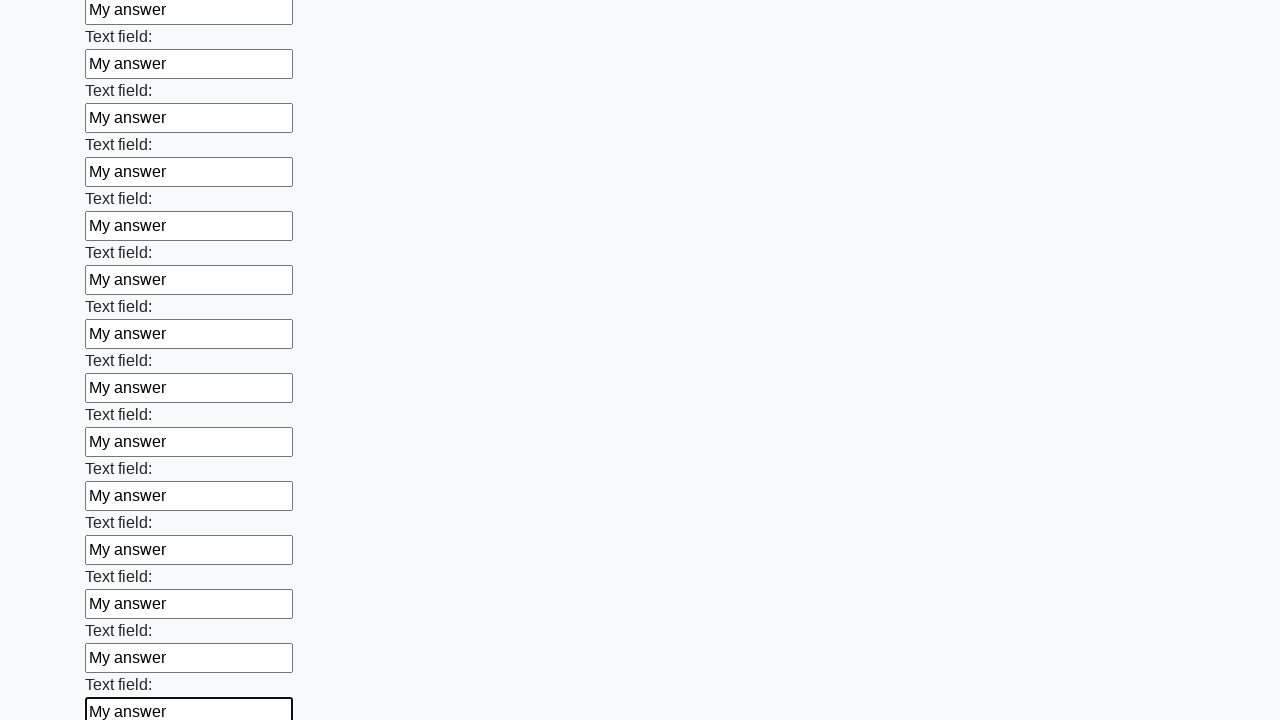

Filled a text input field with 'My answer' on input[type='text'] >> nth=62
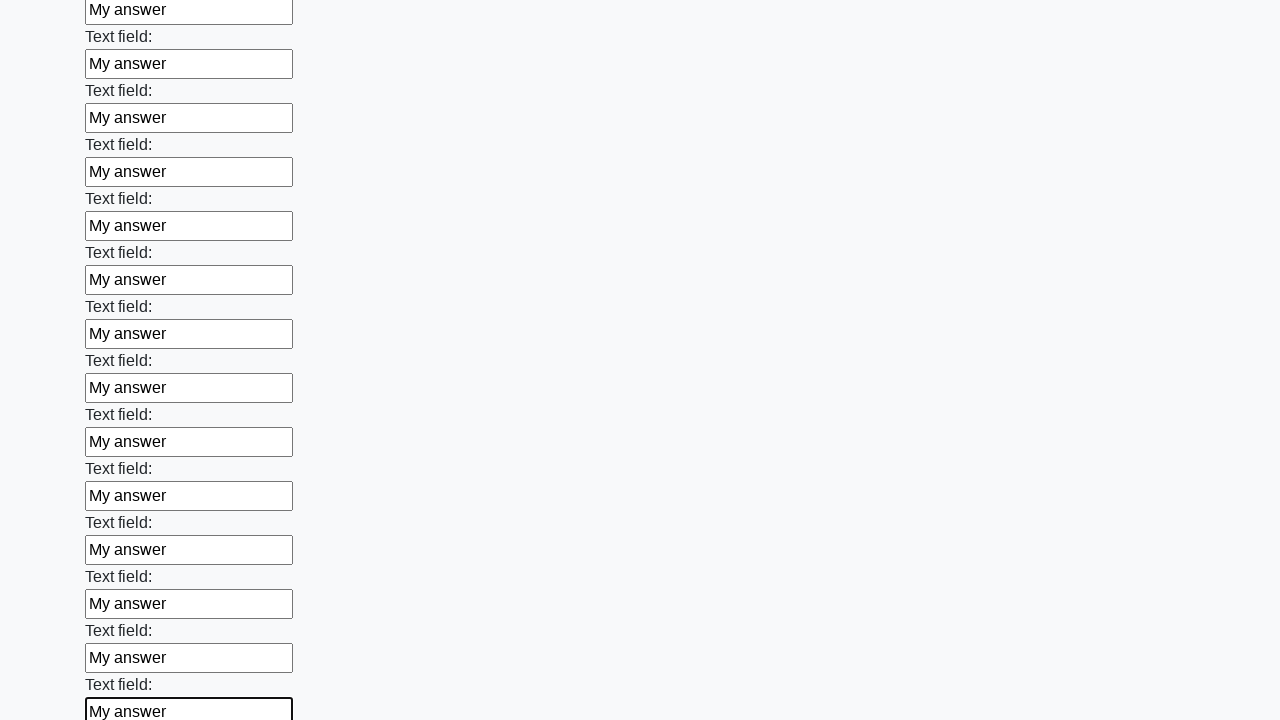

Filled a text input field with 'My answer' on input[type='text'] >> nth=63
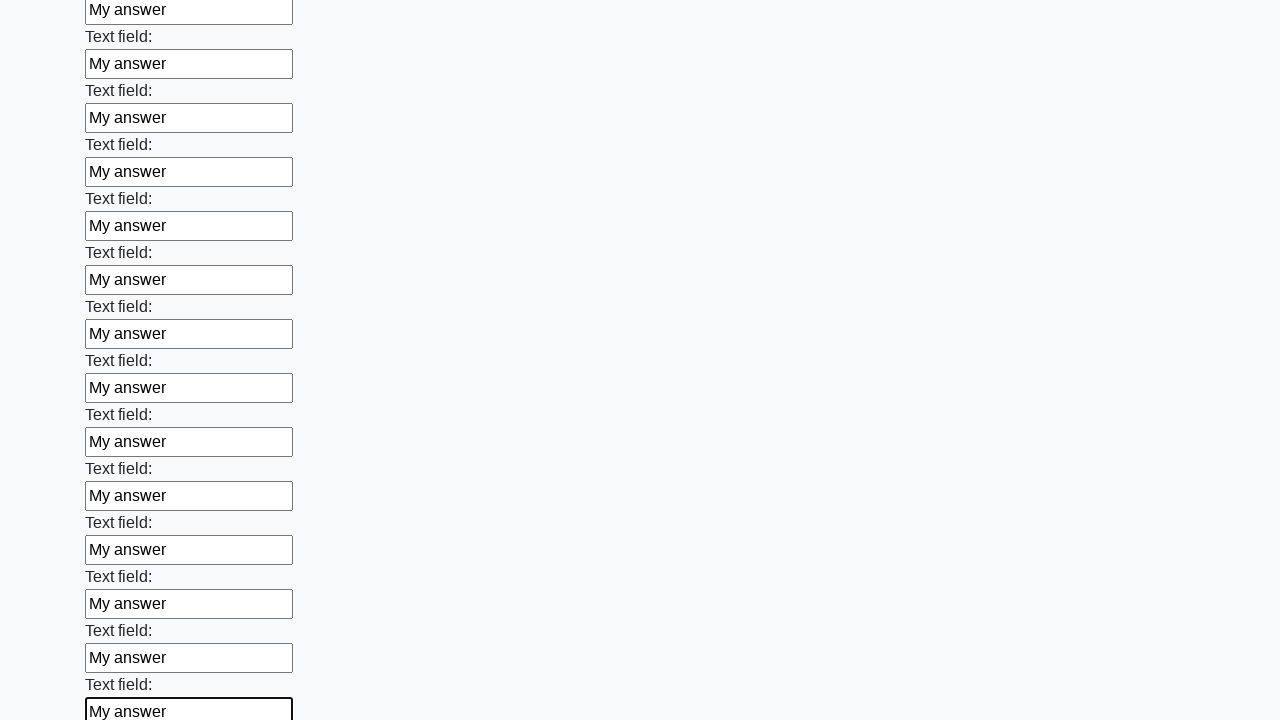

Filled a text input field with 'My answer' on input[type='text'] >> nth=64
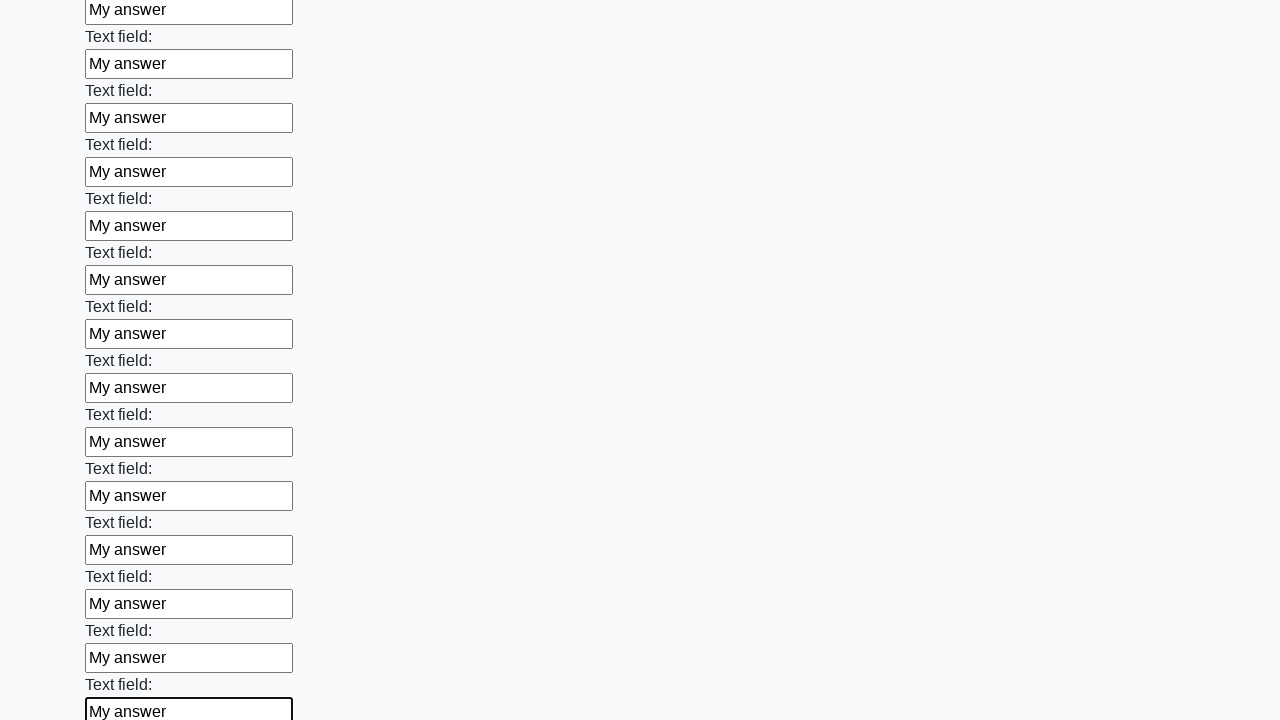

Filled a text input field with 'My answer' on input[type='text'] >> nth=65
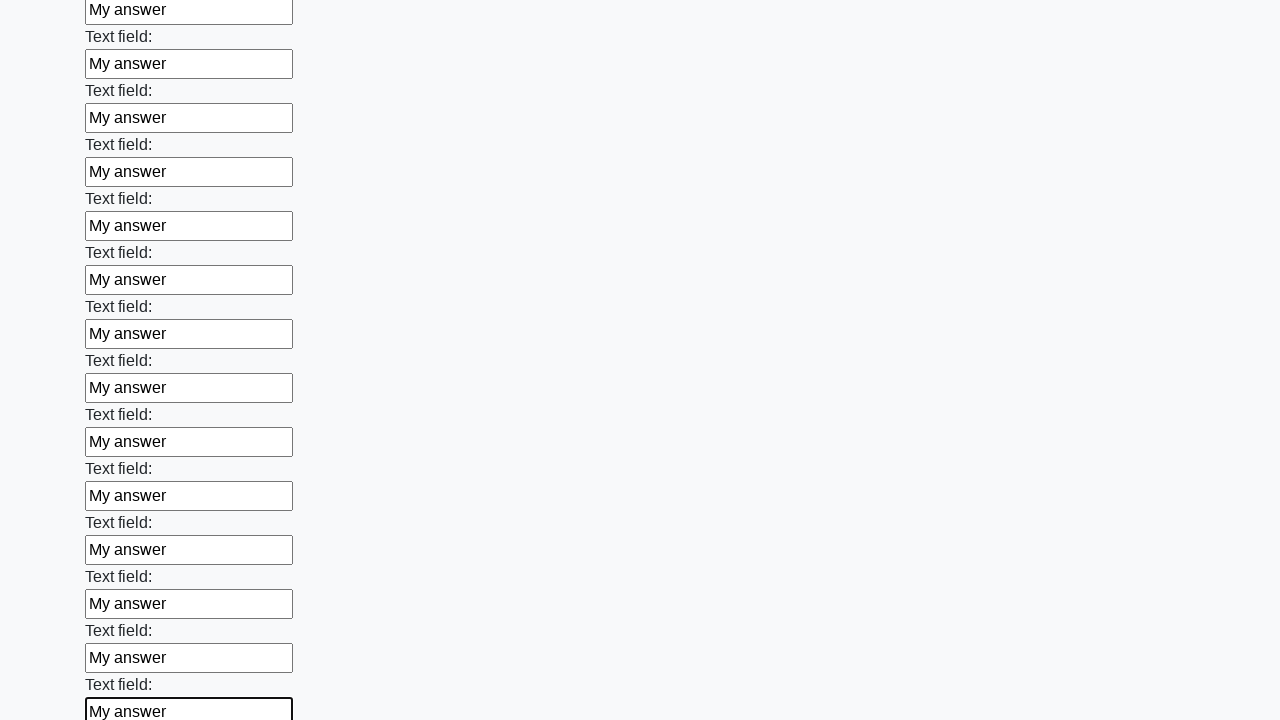

Filled a text input field with 'My answer' on input[type='text'] >> nth=66
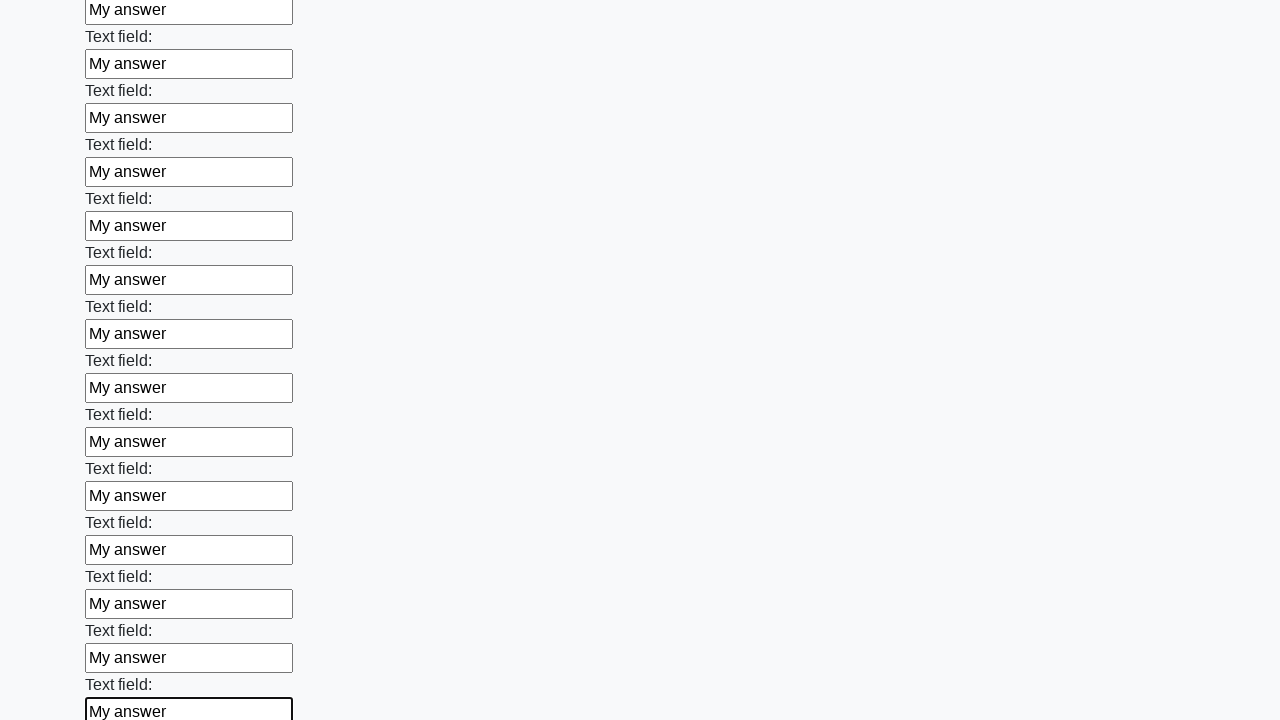

Filled a text input field with 'My answer' on input[type='text'] >> nth=67
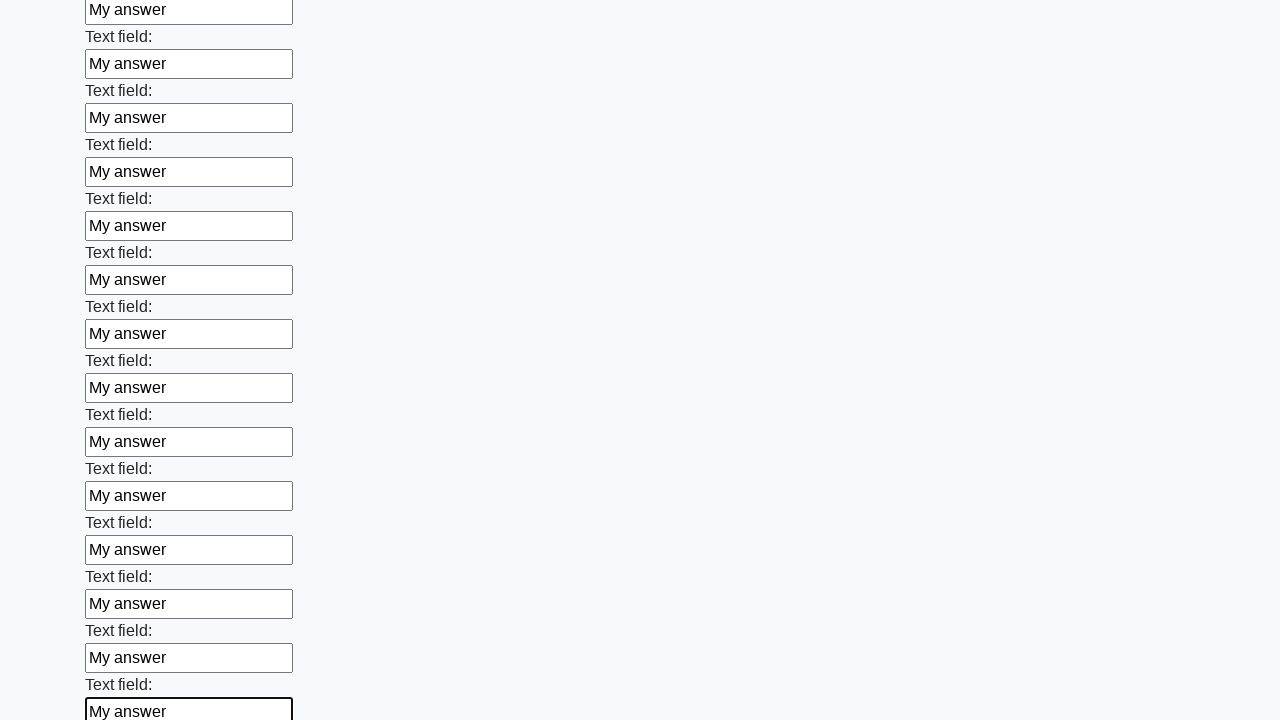

Filled a text input field with 'My answer' on input[type='text'] >> nth=68
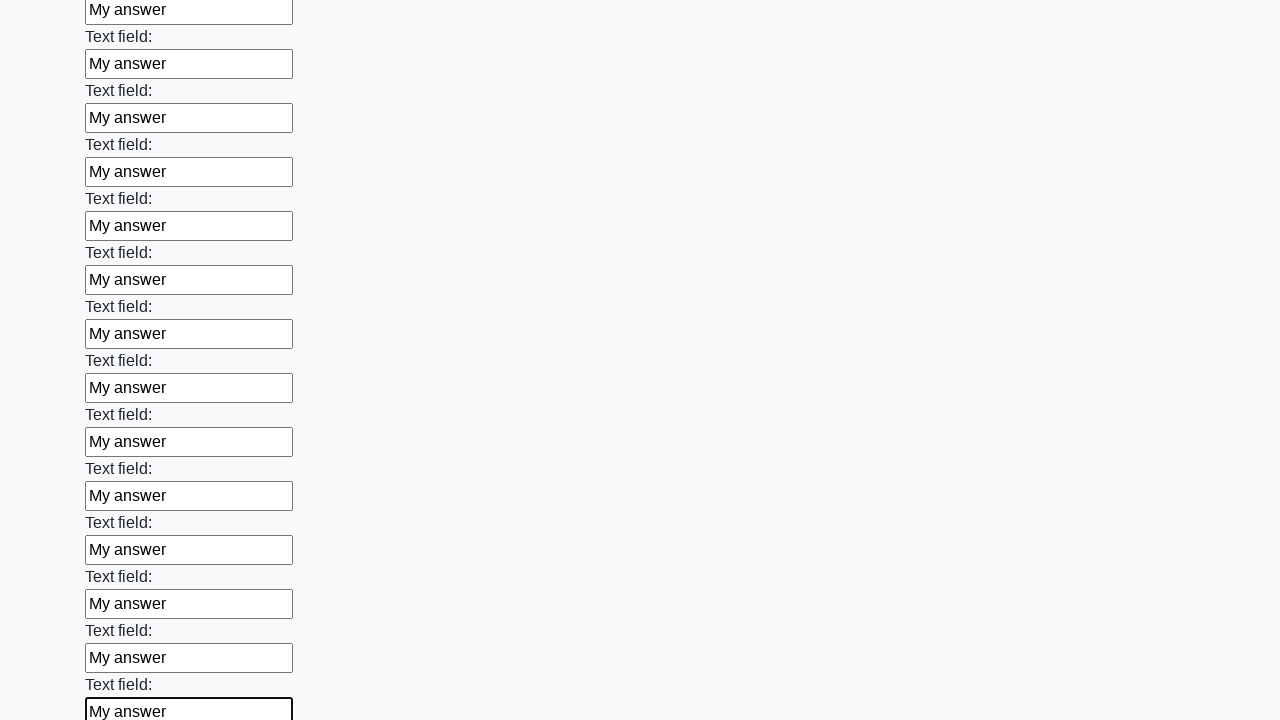

Filled a text input field with 'My answer' on input[type='text'] >> nth=69
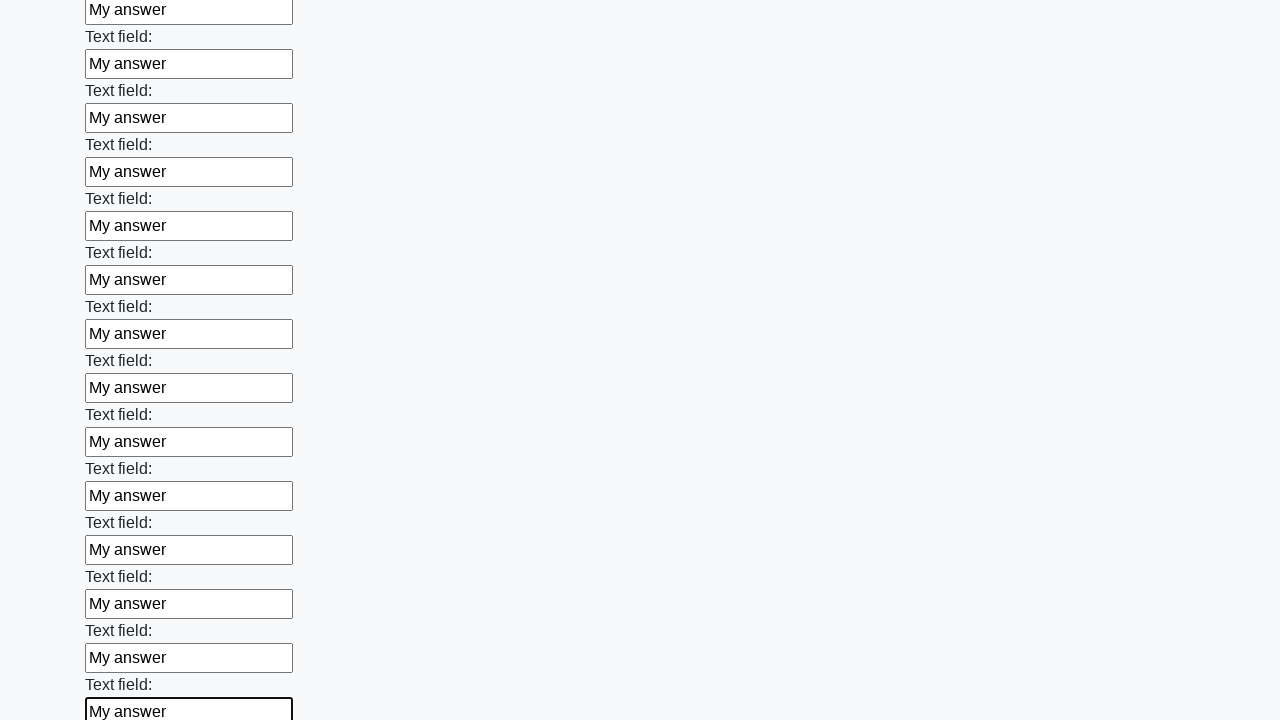

Filled a text input field with 'My answer' on input[type='text'] >> nth=70
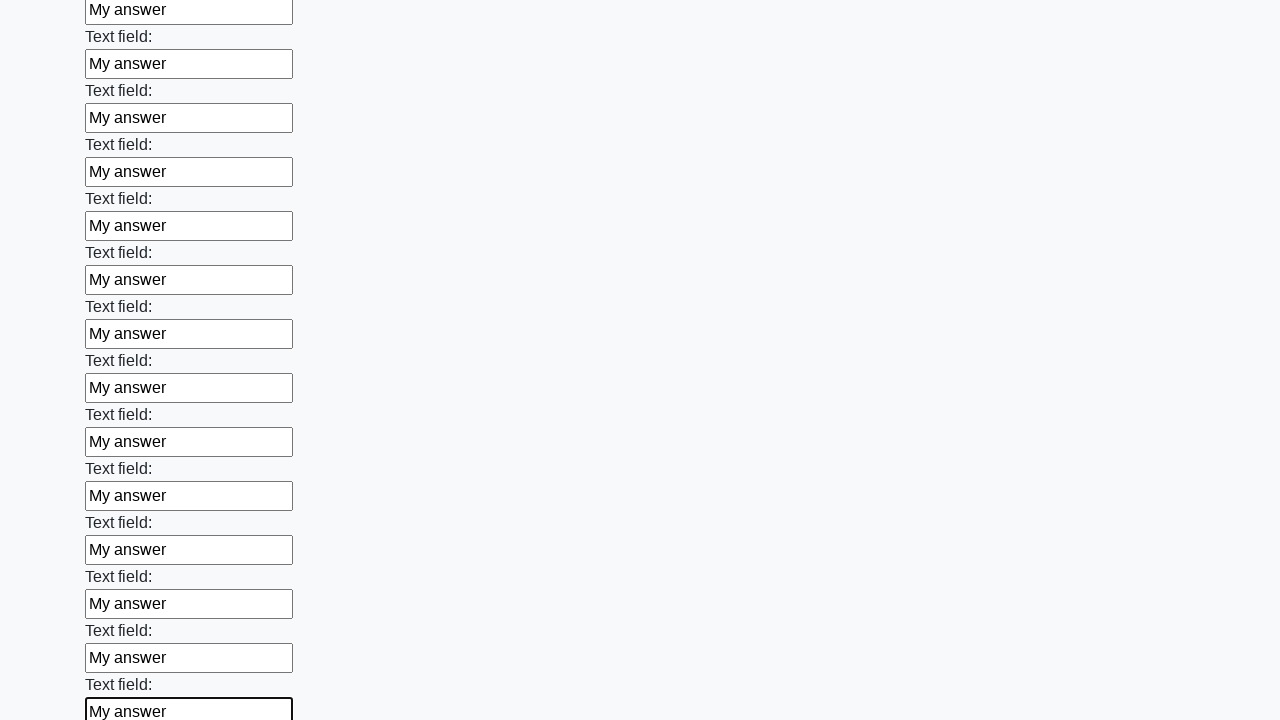

Filled a text input field with 'My answer' on input[type='text'] >> nth=71
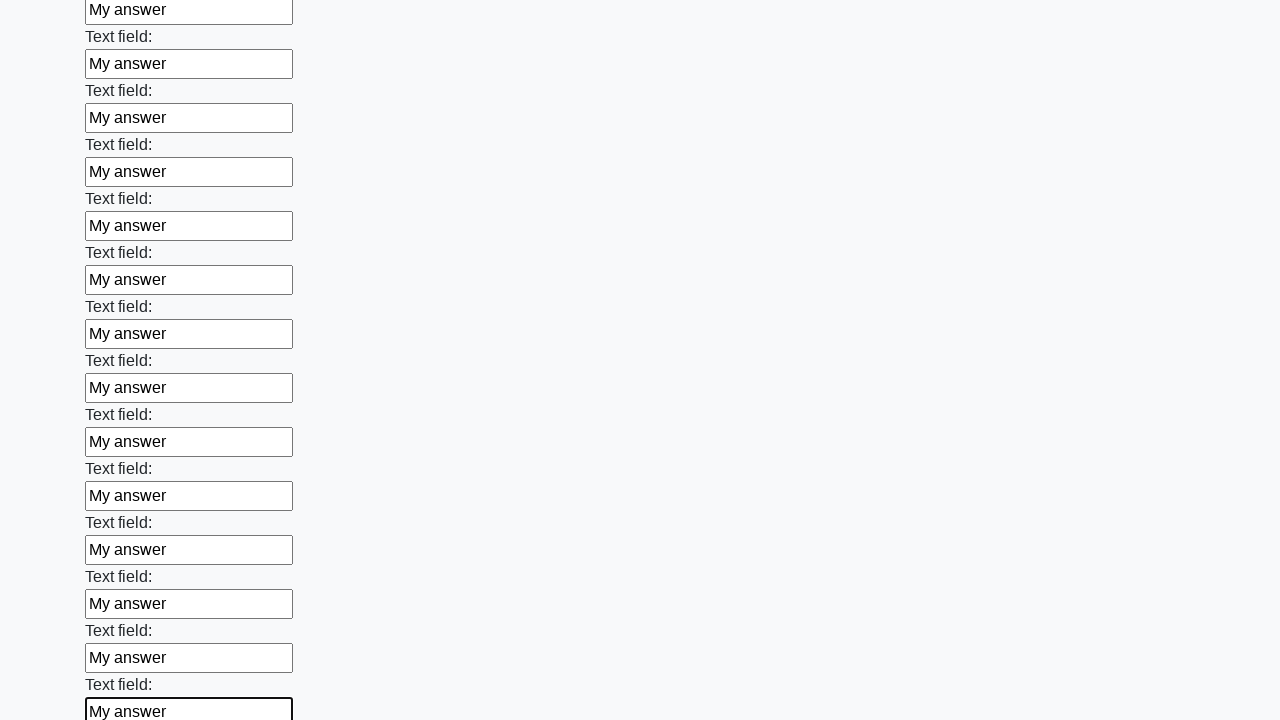

Filled a text input field with 'My answer' on input[type='text'] >> nth=72
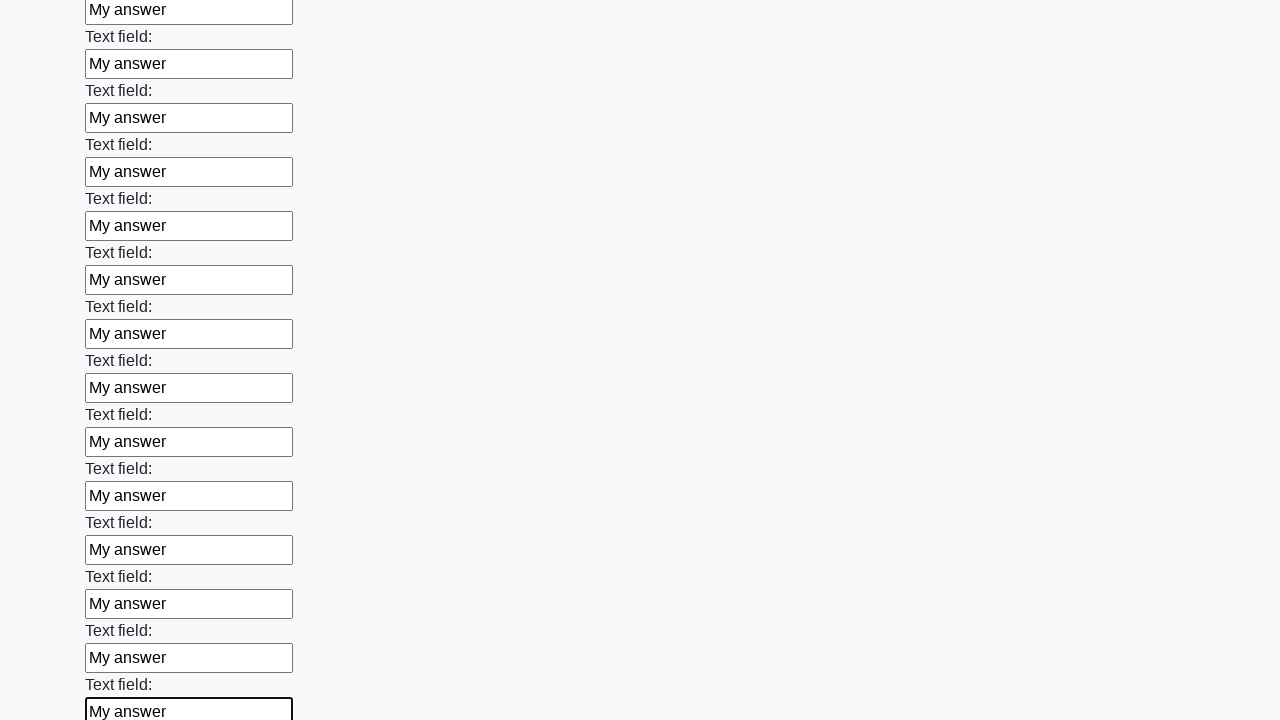

Filled a text input field with 'My answer' on input[type='text'] >> nth=73
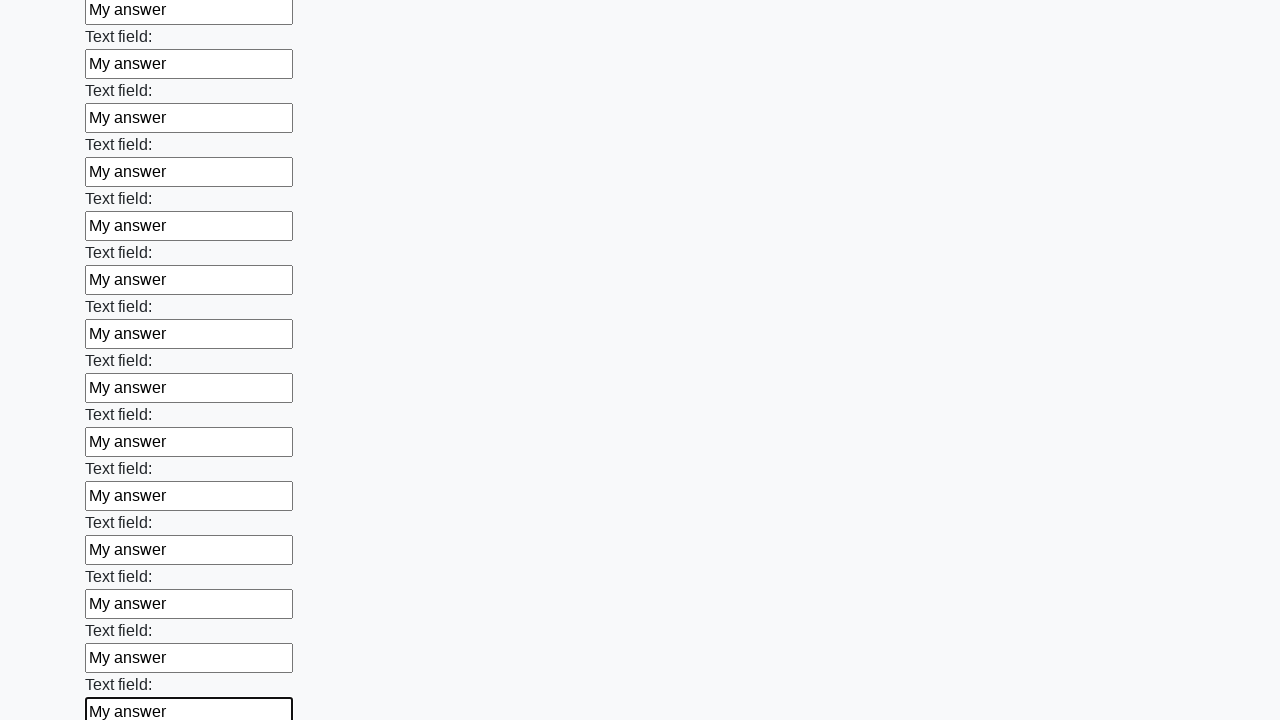

Filled a text input field with 'My answer' on input[type='text'] >> nth=74
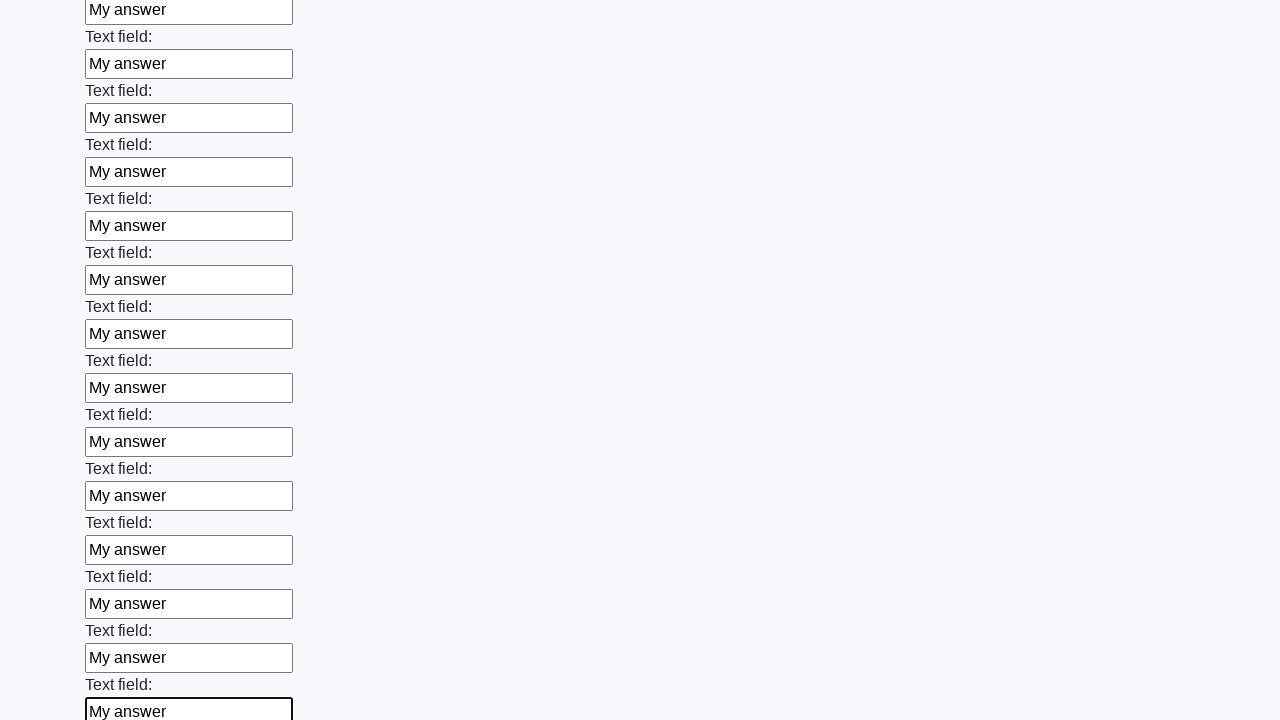

Filled a text input field with 'My answer' on input[type='text'] >> nth=75
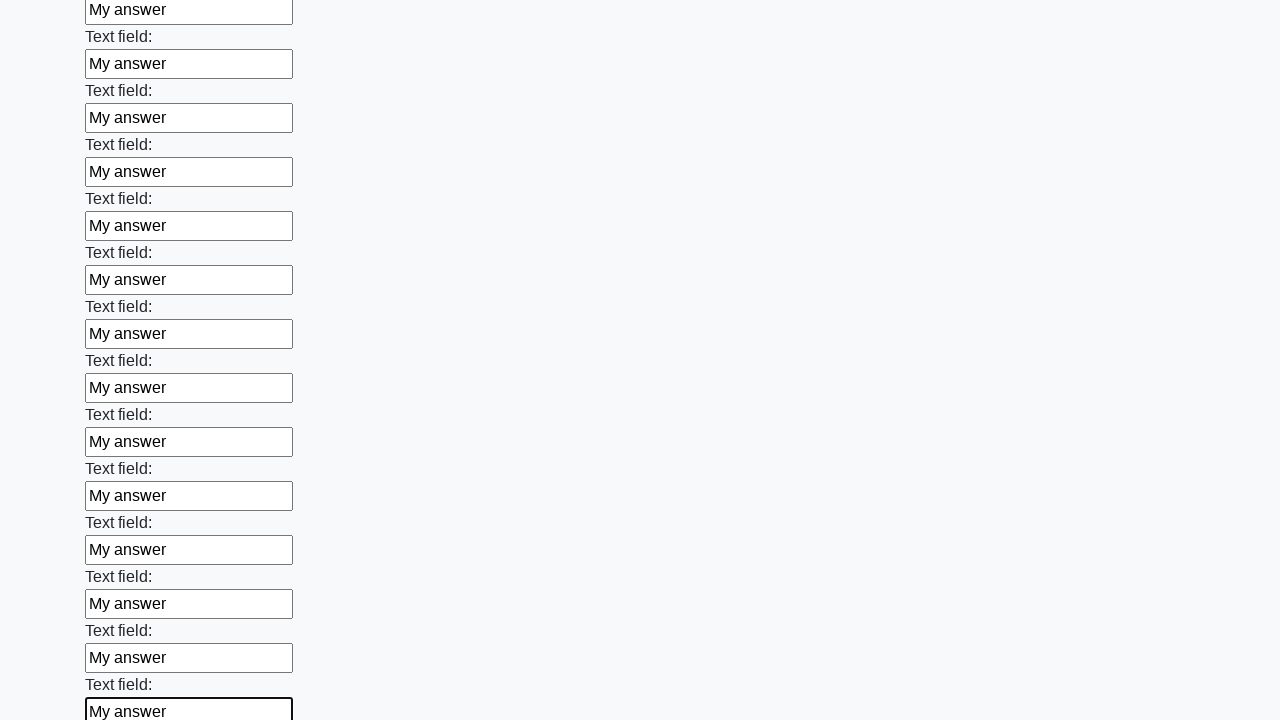

Filled a text input field with 'My answer' on input[type='text'] >> nth=76
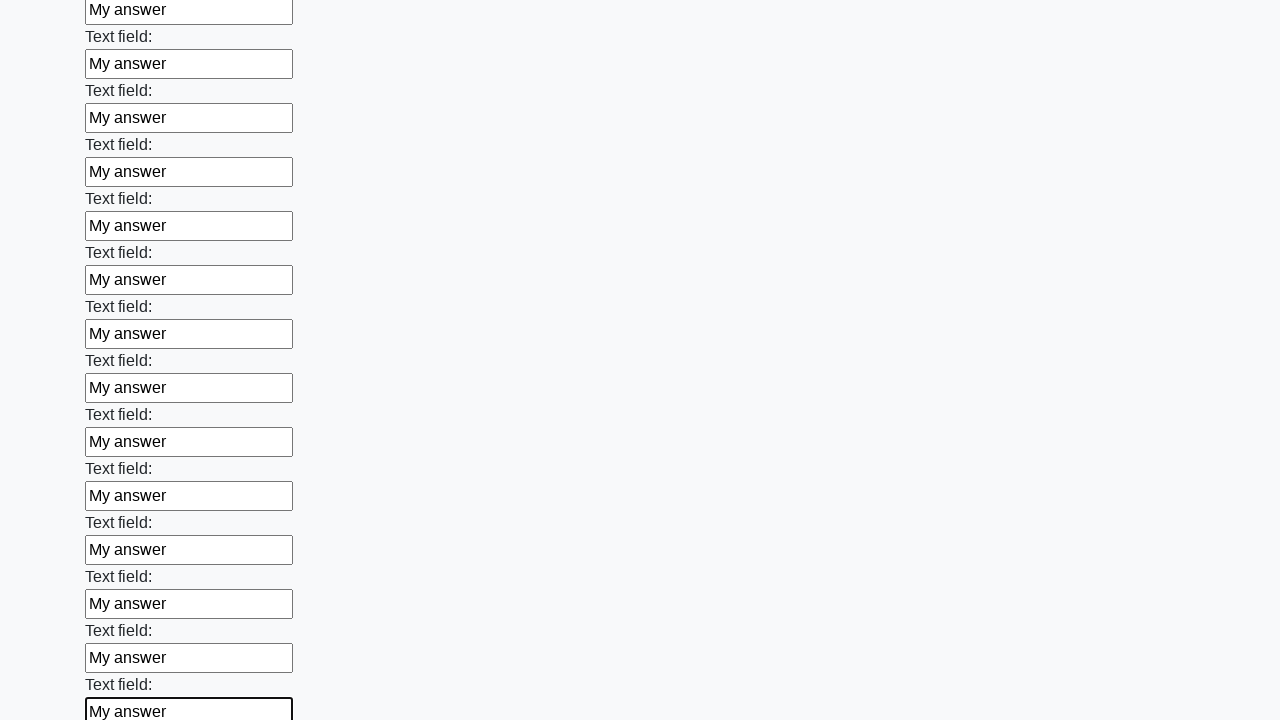

Filled a text input field with 'My answer' on input[type='text'] >> nth=77
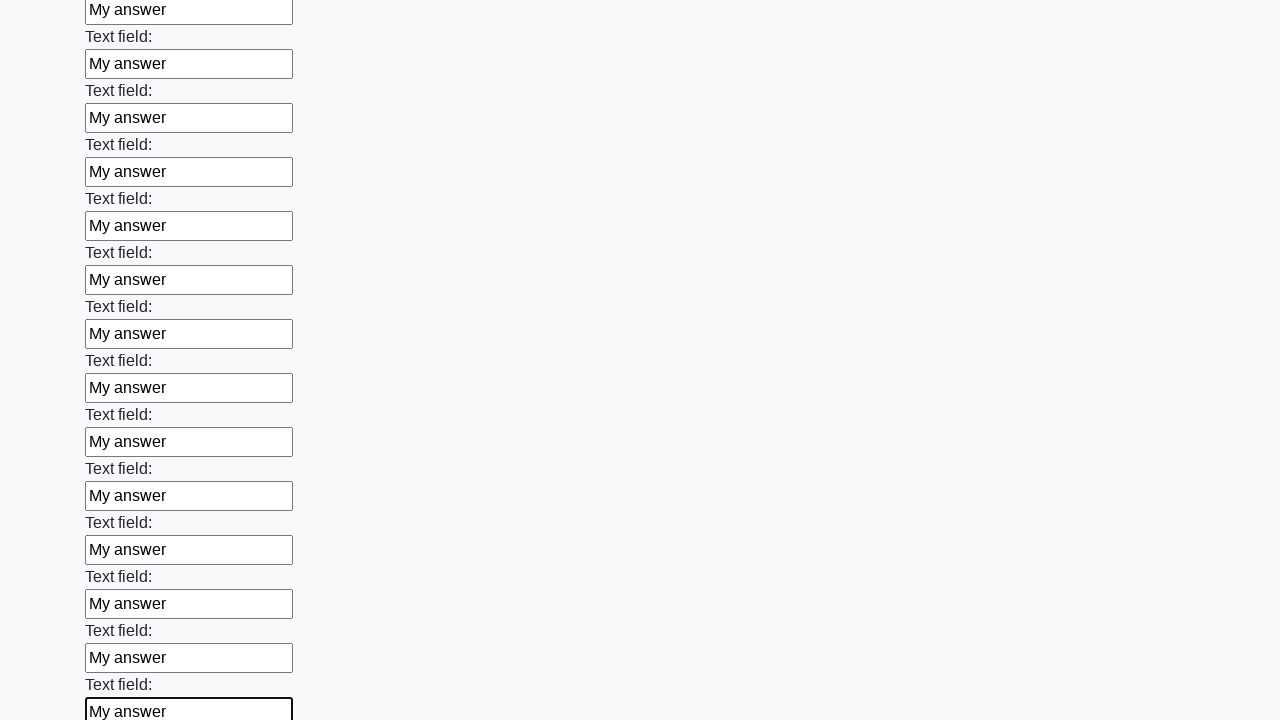

Filled a text input field with 'My answer' on input[type='text'] >> nth=78
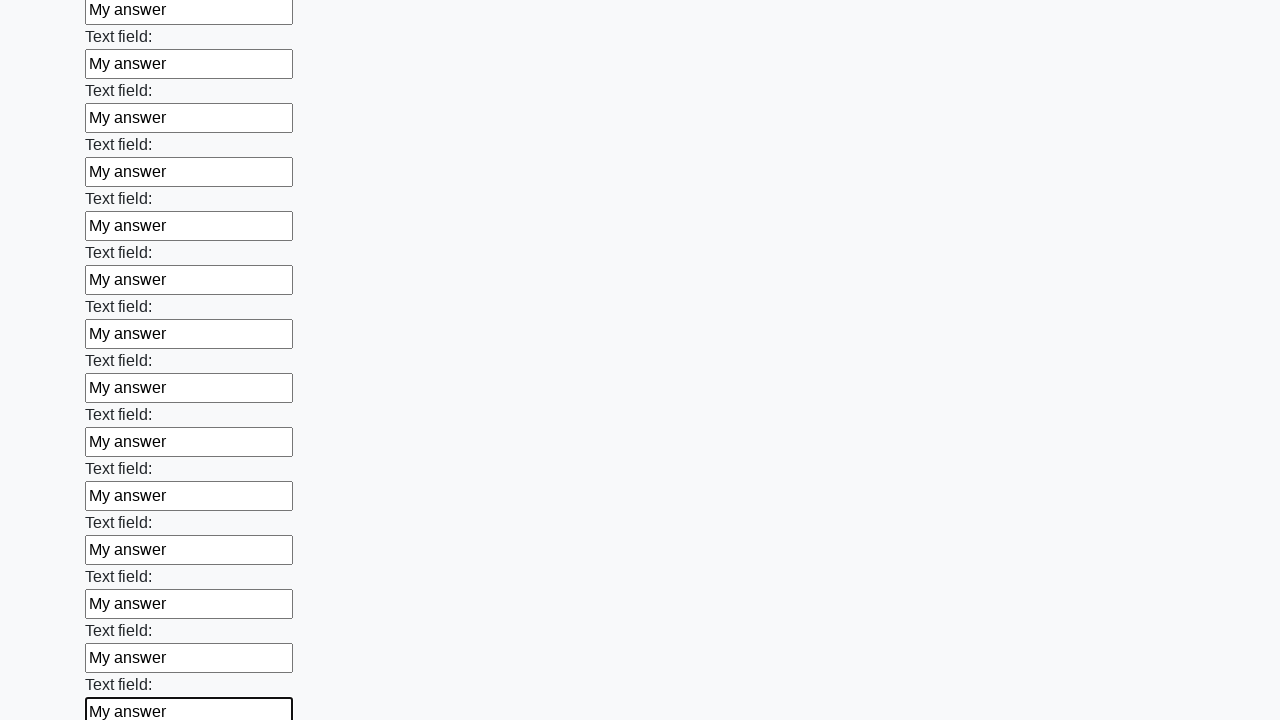

Filled a text input field with 'My answer' on input[type='text'] >> nth=79
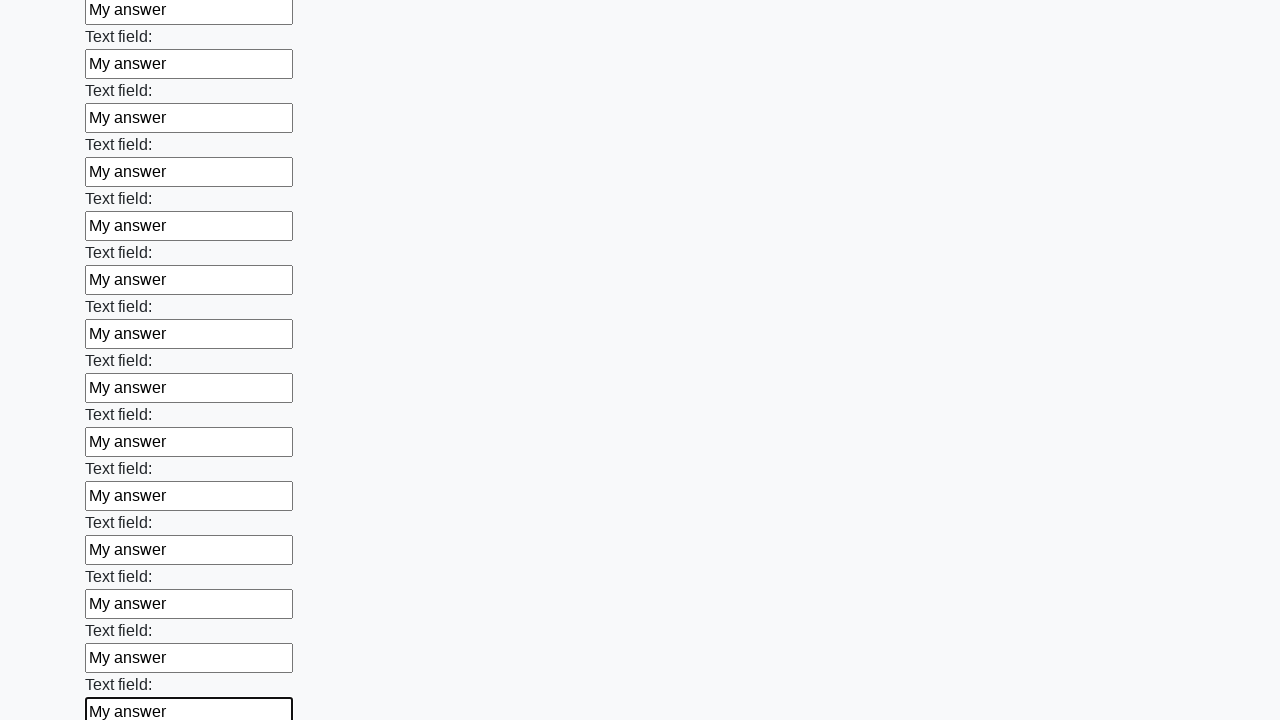

Filled a text input field with 'My answer' on input[type='text'] >> nth=80
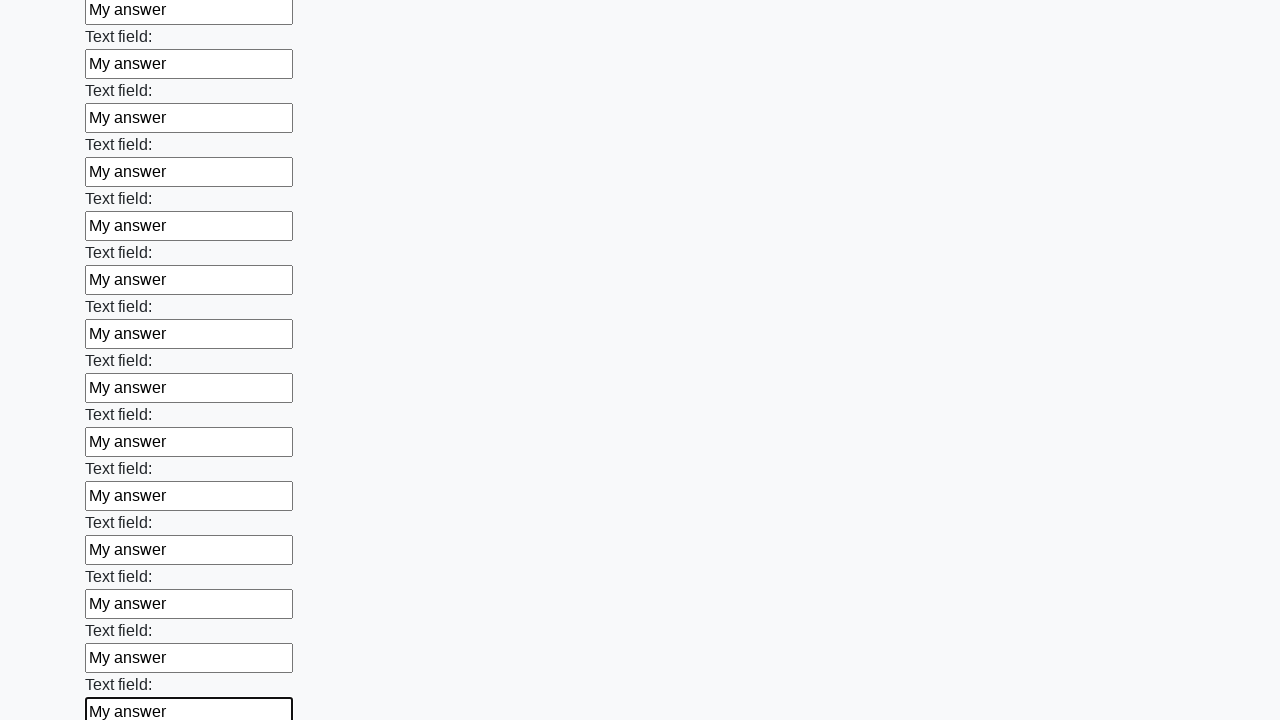

Filled a text input field with 'My answer' on input[type='text'] >> nth=81
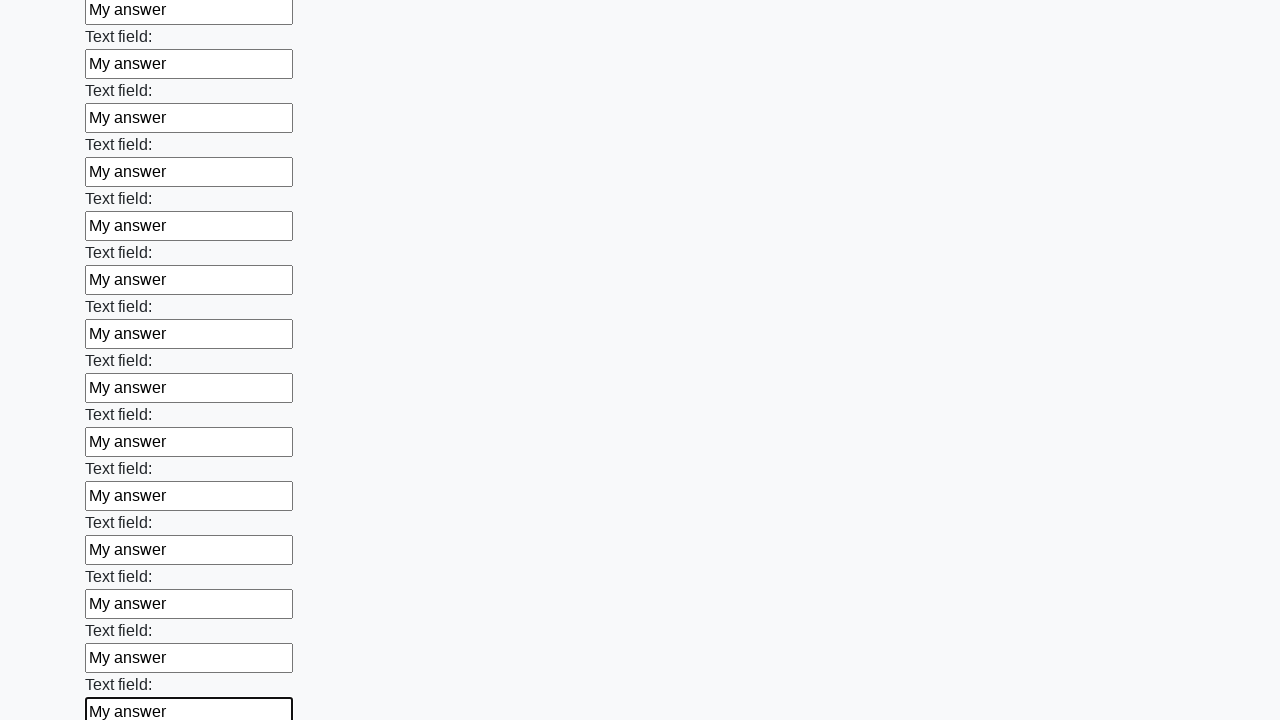

Filled a text input field with 'My answer' on input[type='text'] >> nth=82
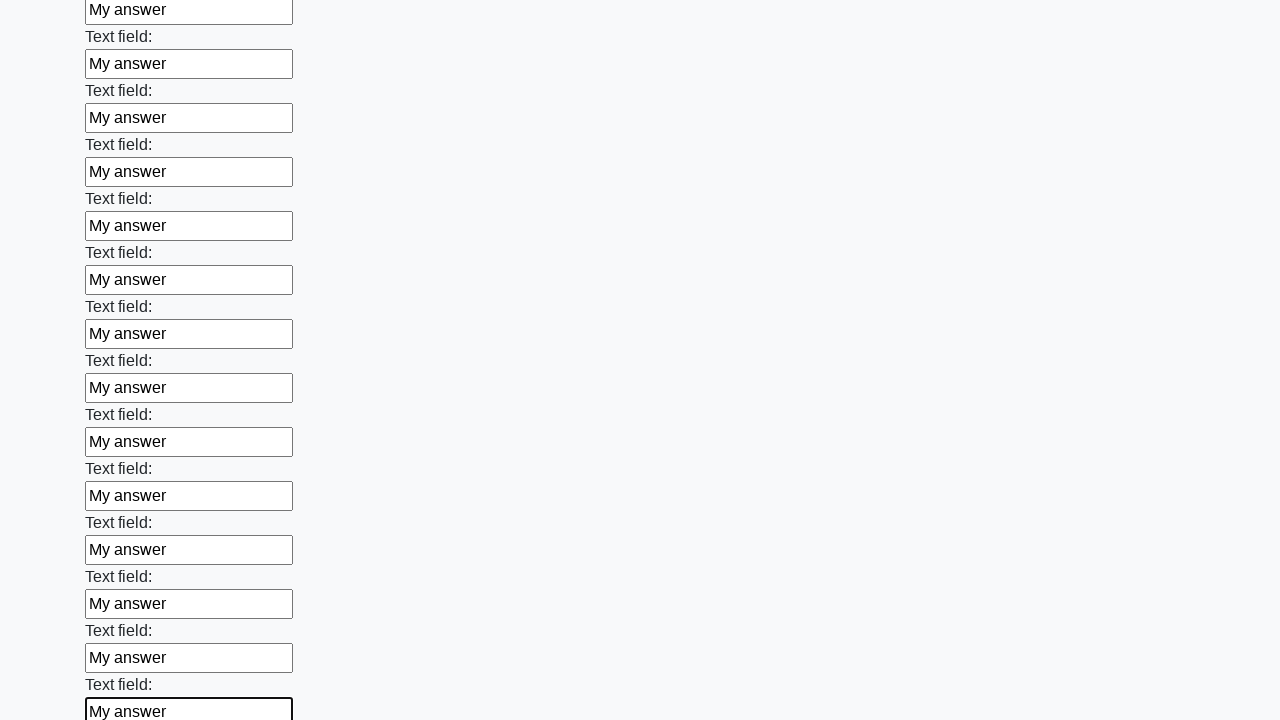

Filled a text input field with 'My answer' on input[type='text'] >> nth=83
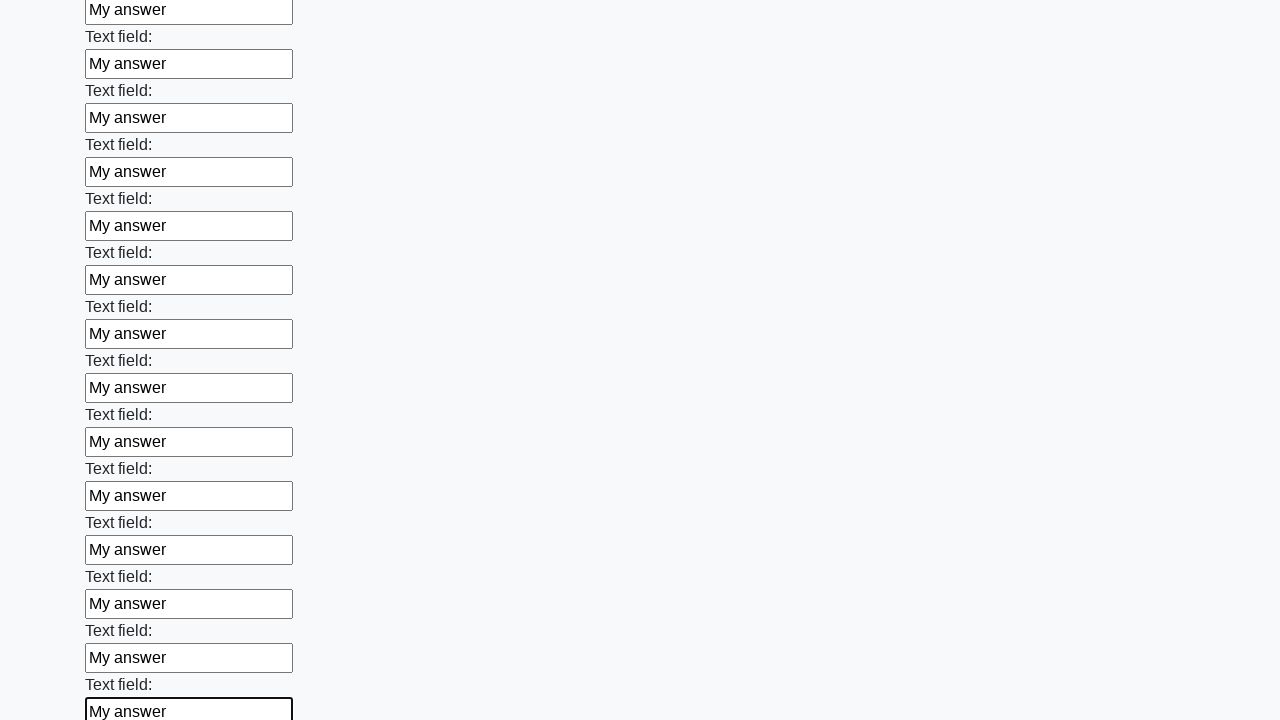

Filled a text input field with 'My answer' on input[type='text'] >> nth=84
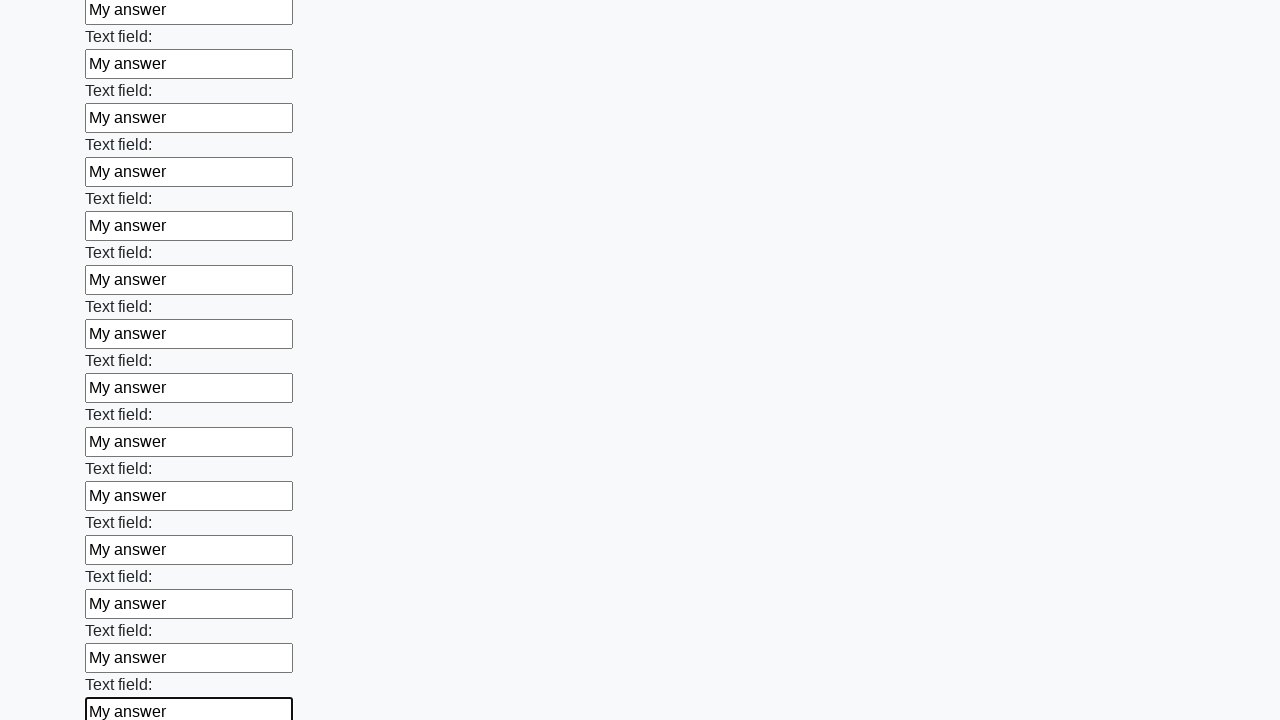

Filled a text input field with 'My answer' on input[type='text'] >> nth=85
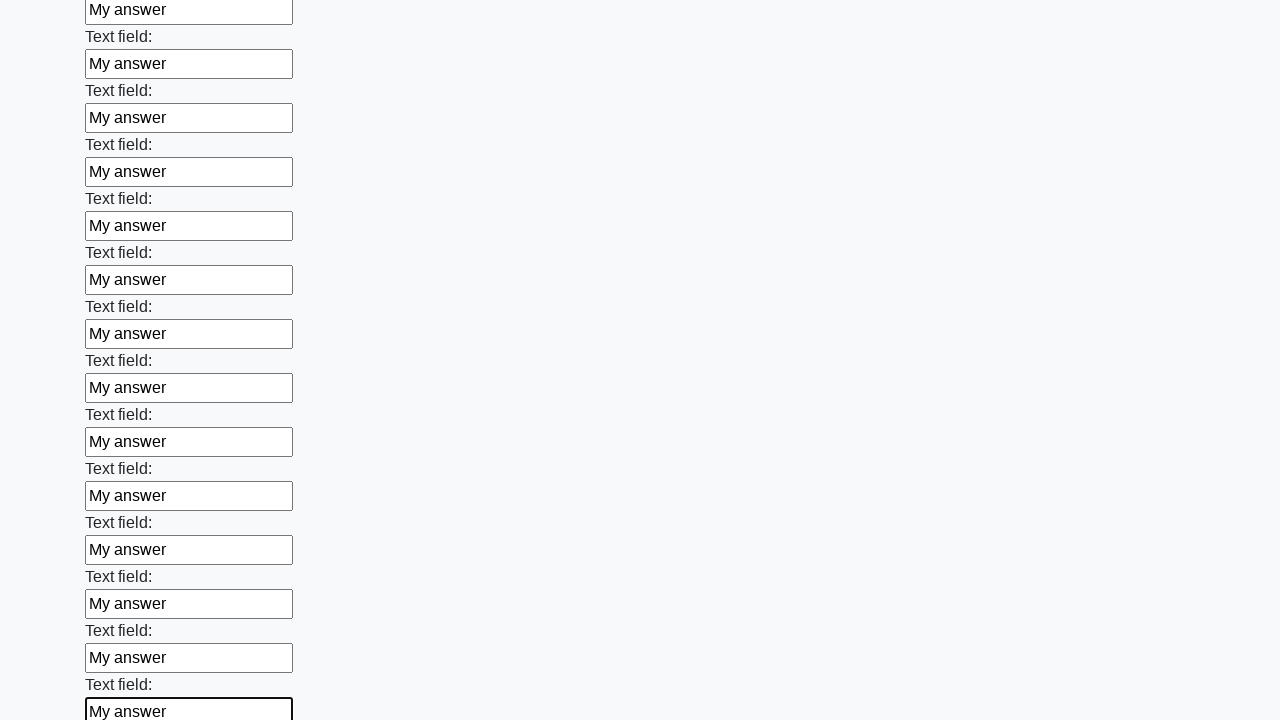

Filled a text input field with 'My answer' on input[type='text'] >> nth=86
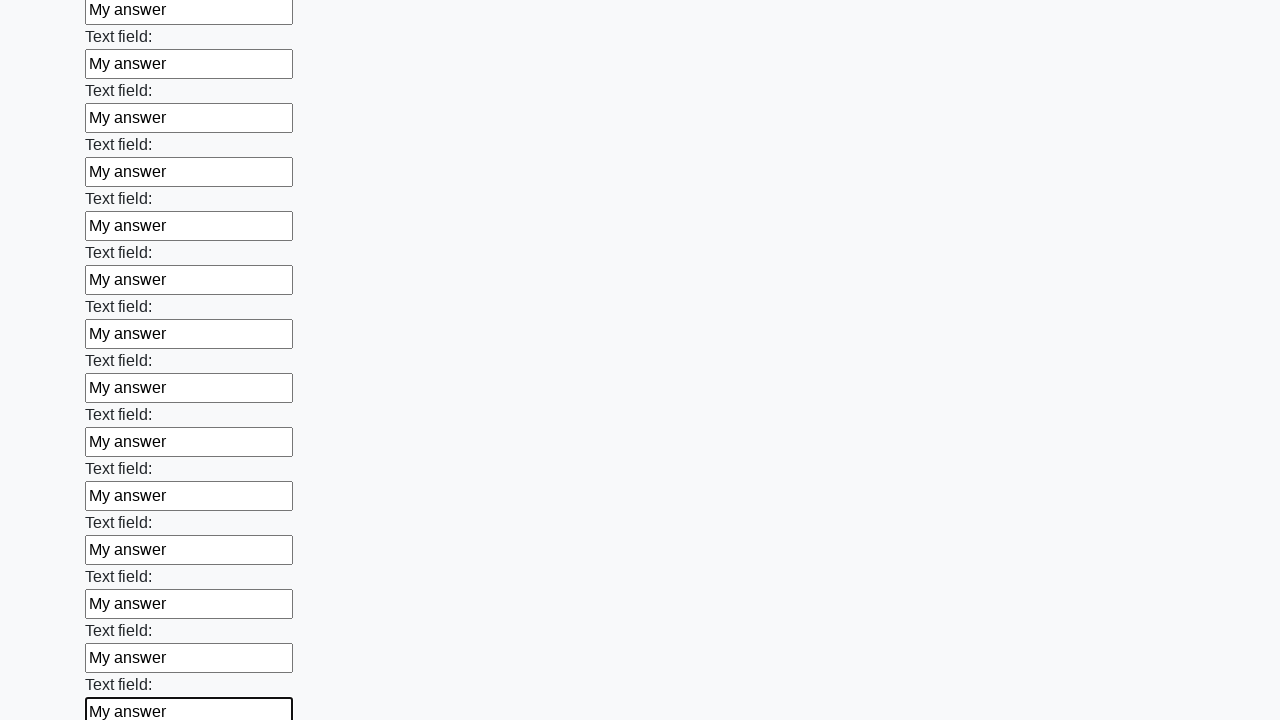

Filled a text input field with 'My answer' on input[type='text'] >> nth=87
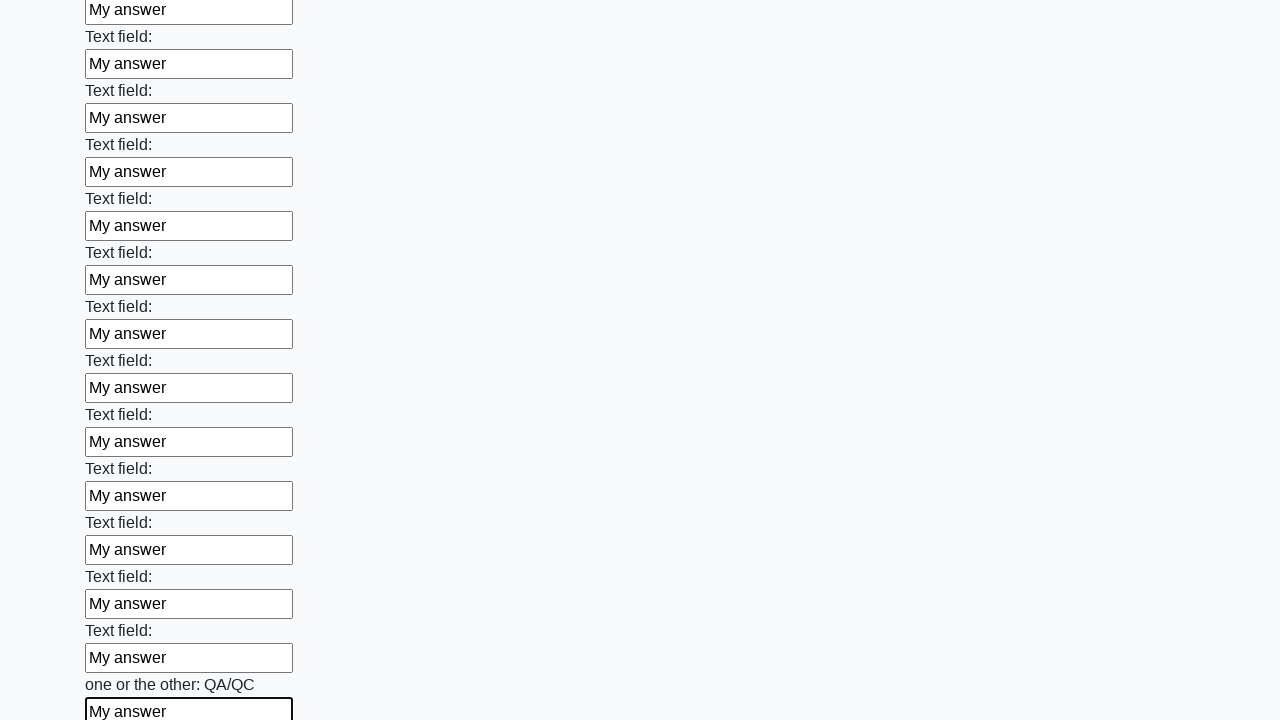

Filled a text input field with 'My answer' on input[type='text'] >> nth=88
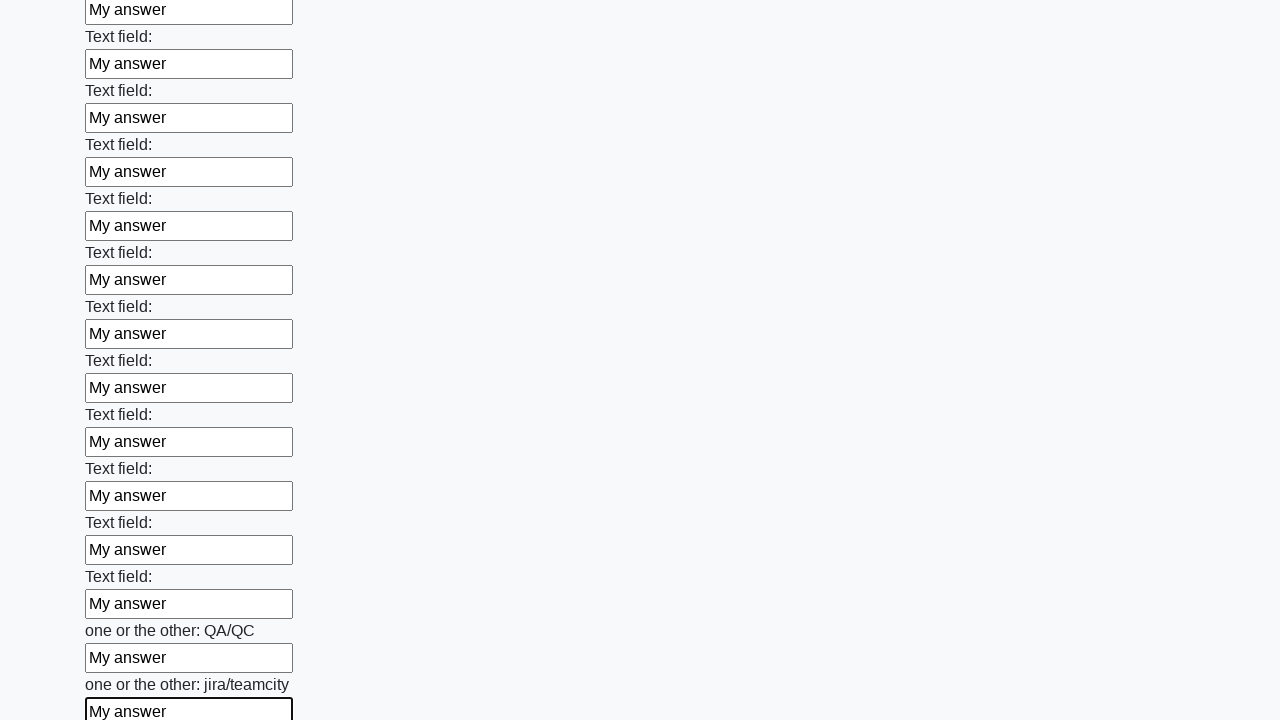

Filled a text input field with 'My answer' on input[type='text'] >> nth=89
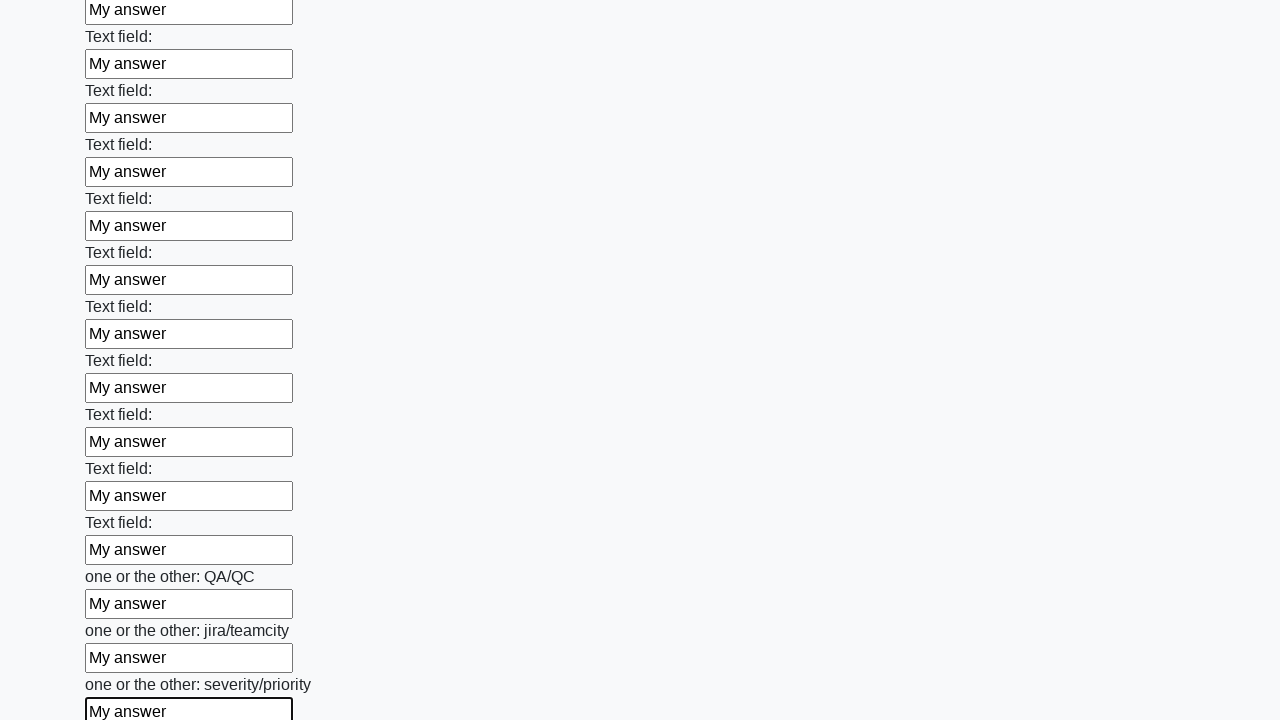

Filled a text input field with 'My answer' on input[type='text'] >> nth=90
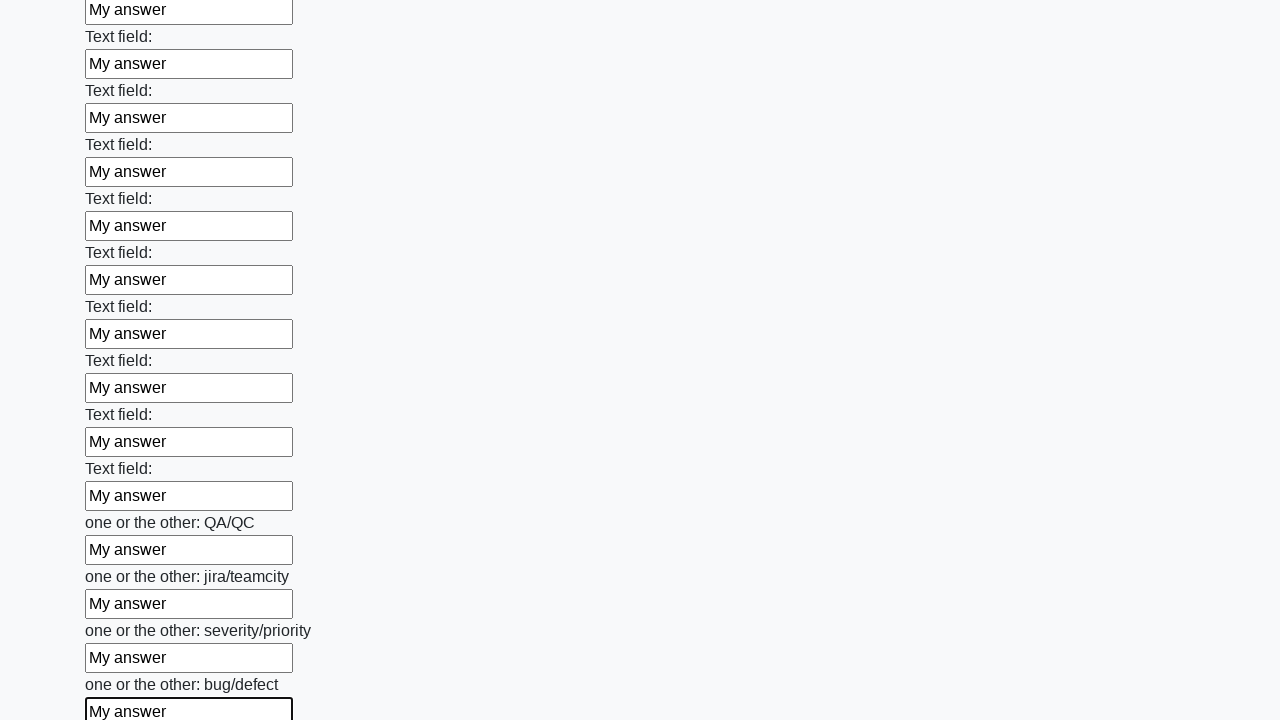

Filled a text input field with 'My answer' on input[type='text'] >> nth=91
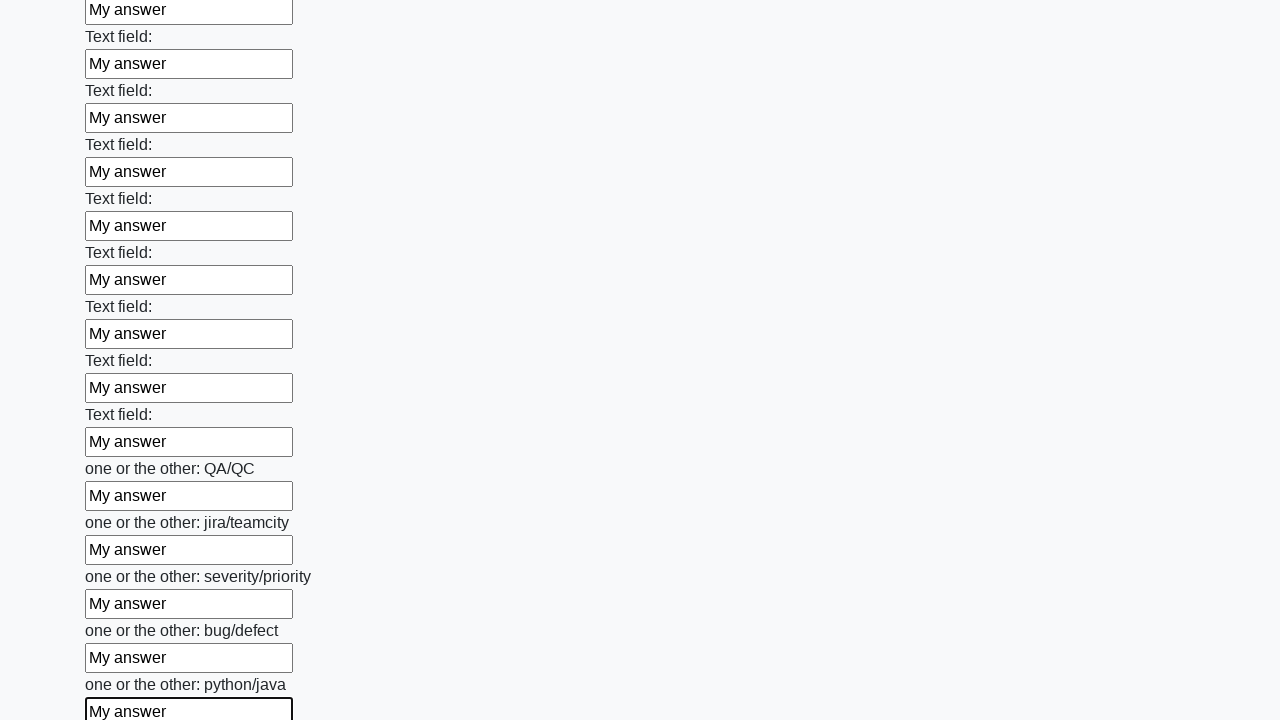

Filled a text input field with 'My answer' on input[type='text'] >> nth=92
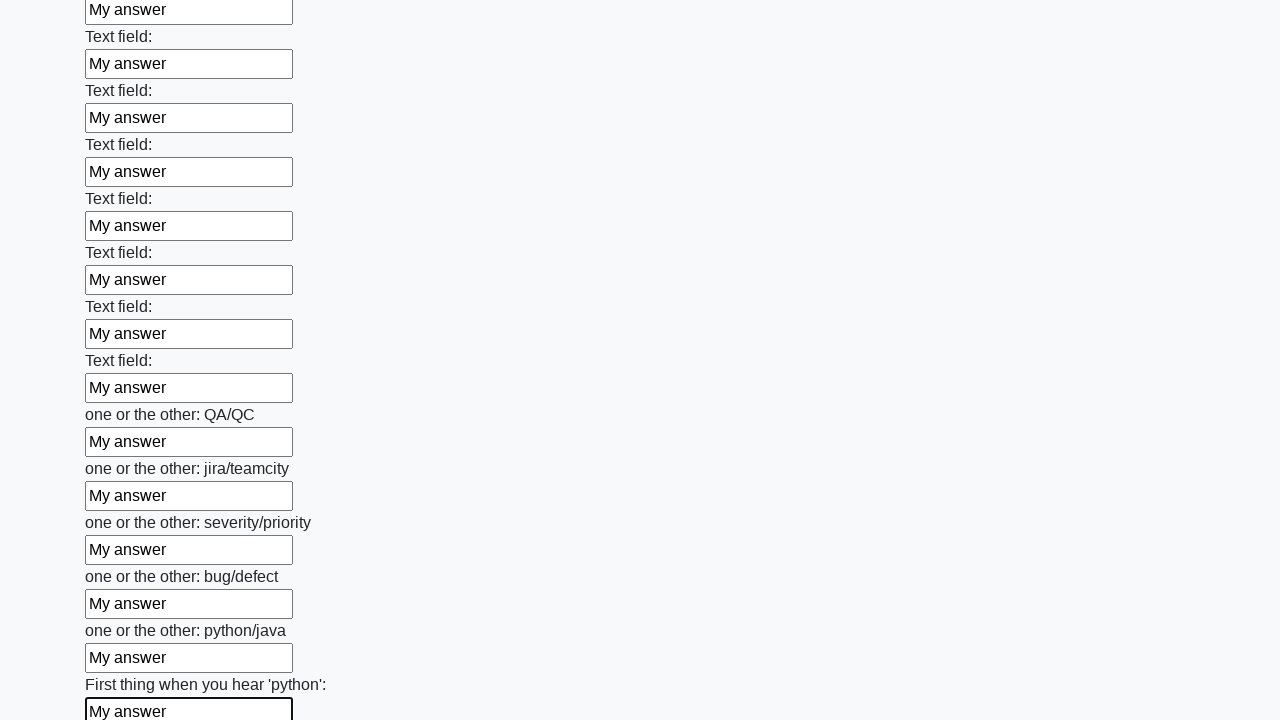

Filled a text input field with 'My answer' on input[type='text'] >> nth=93
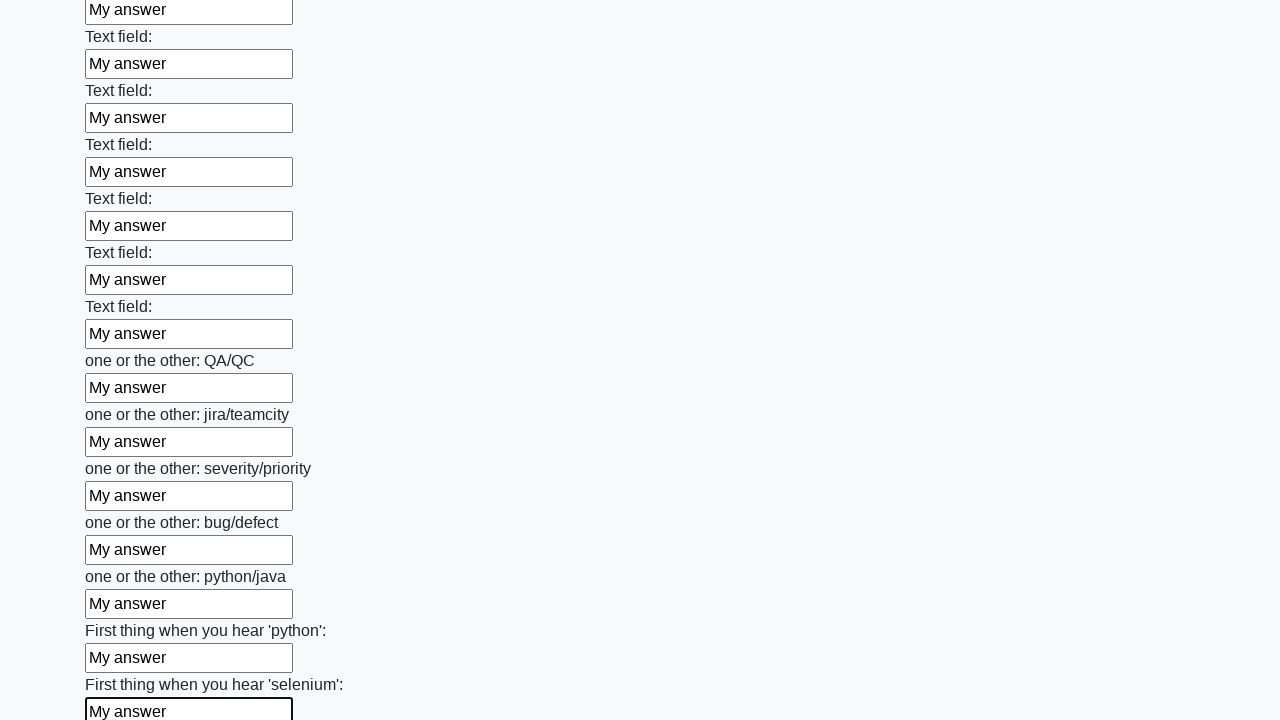

Filled a text input field with 'My answer' on input[type='text'] >> nth=94
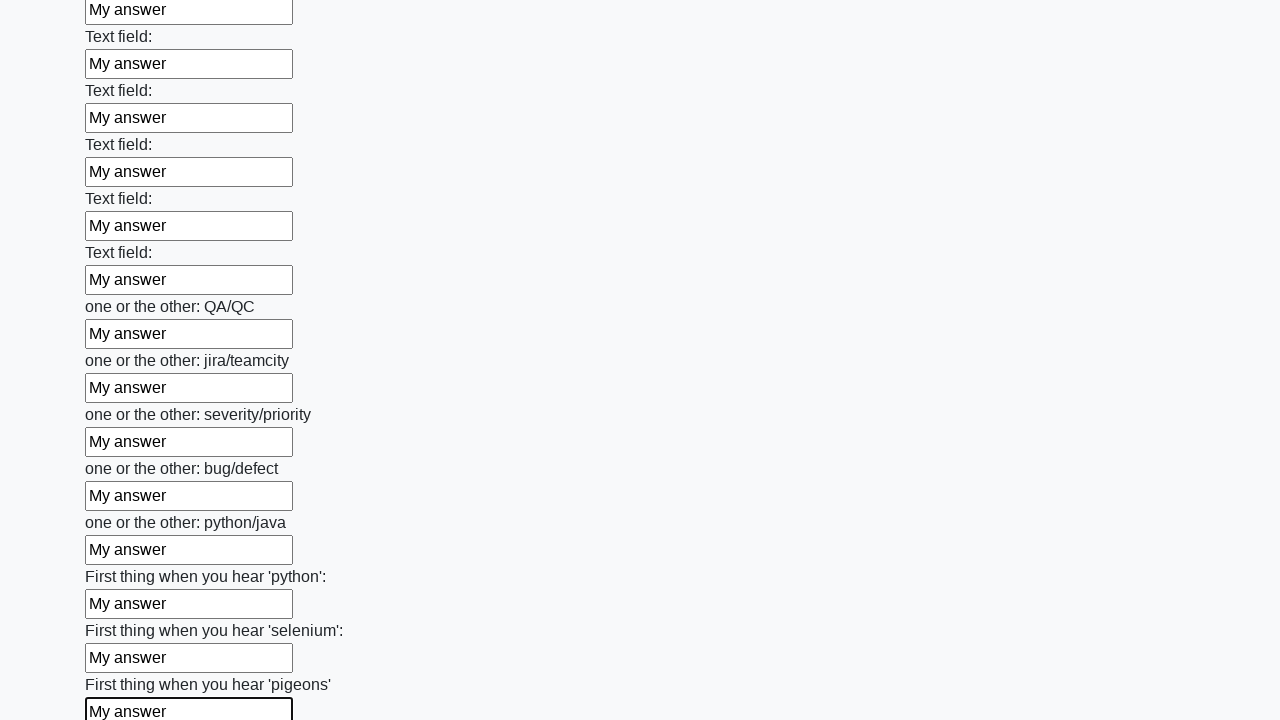

Filled a text input field with 'My answer' on input[type='text'] >> nth=95
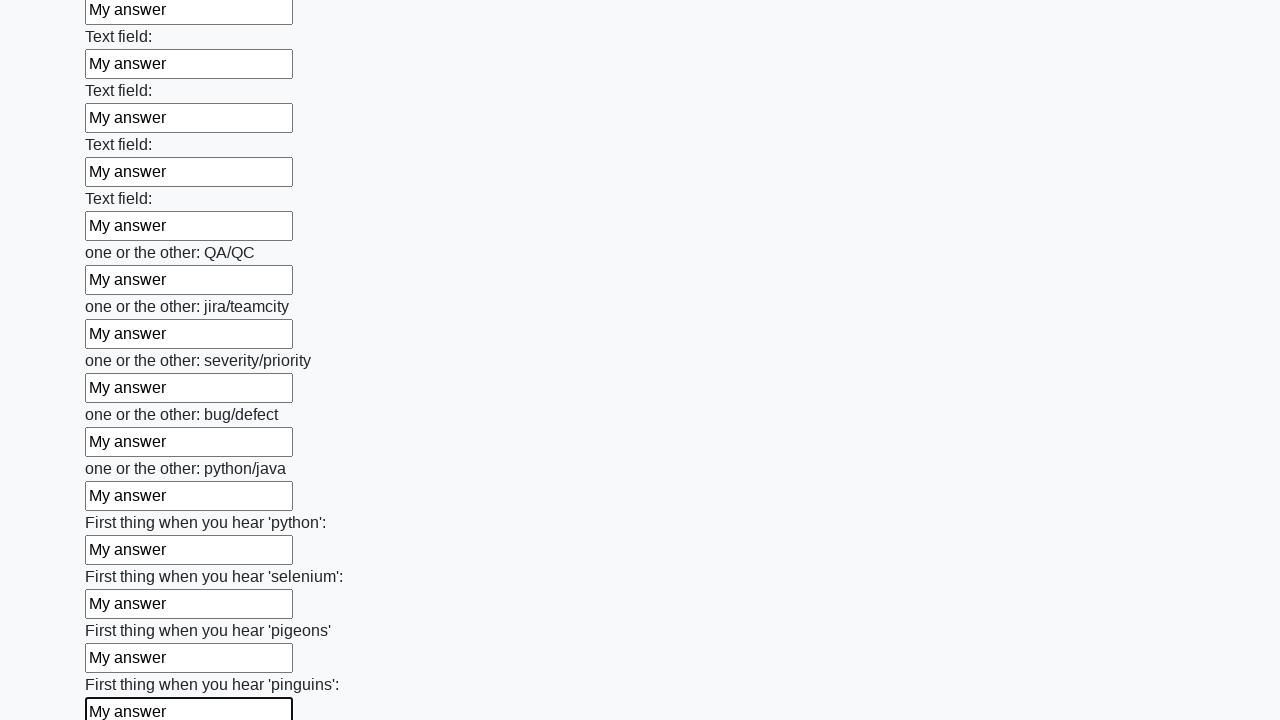

Filled a text input field with 'My answer' on input[type='text'] >> nth=96
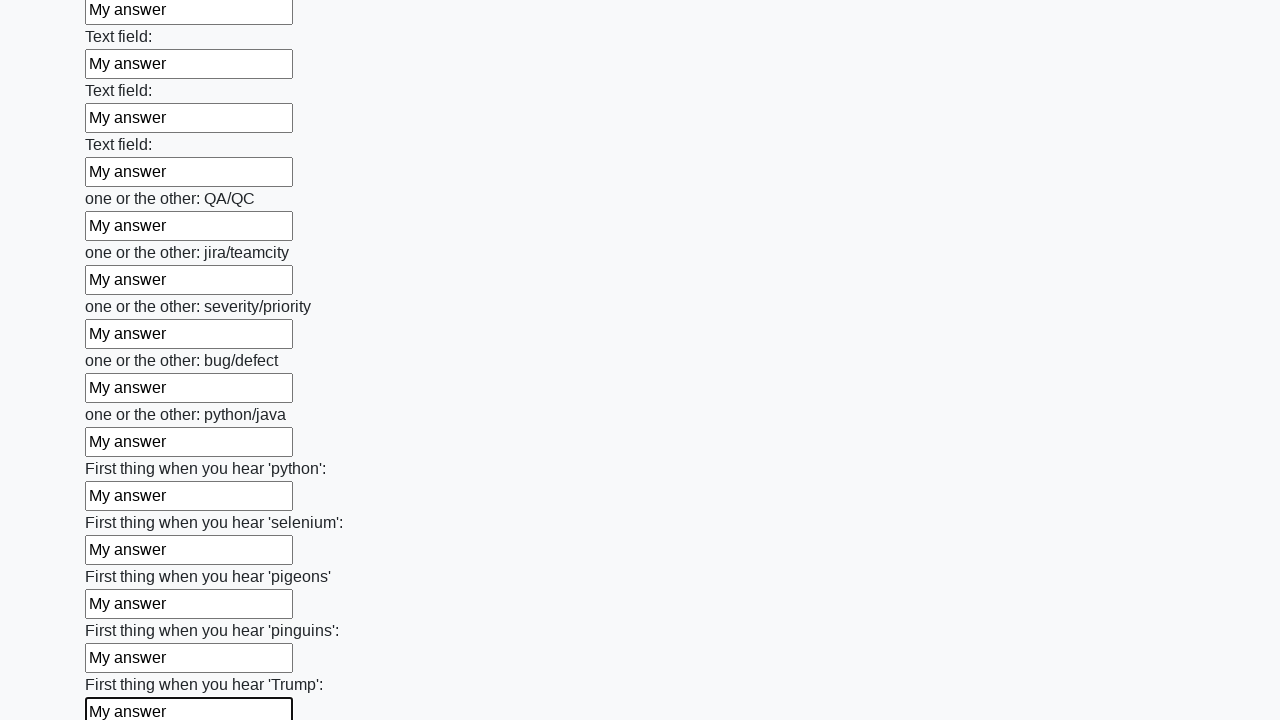

Filled a text input field with 'My answer' on input[type='text'] >> nth=97
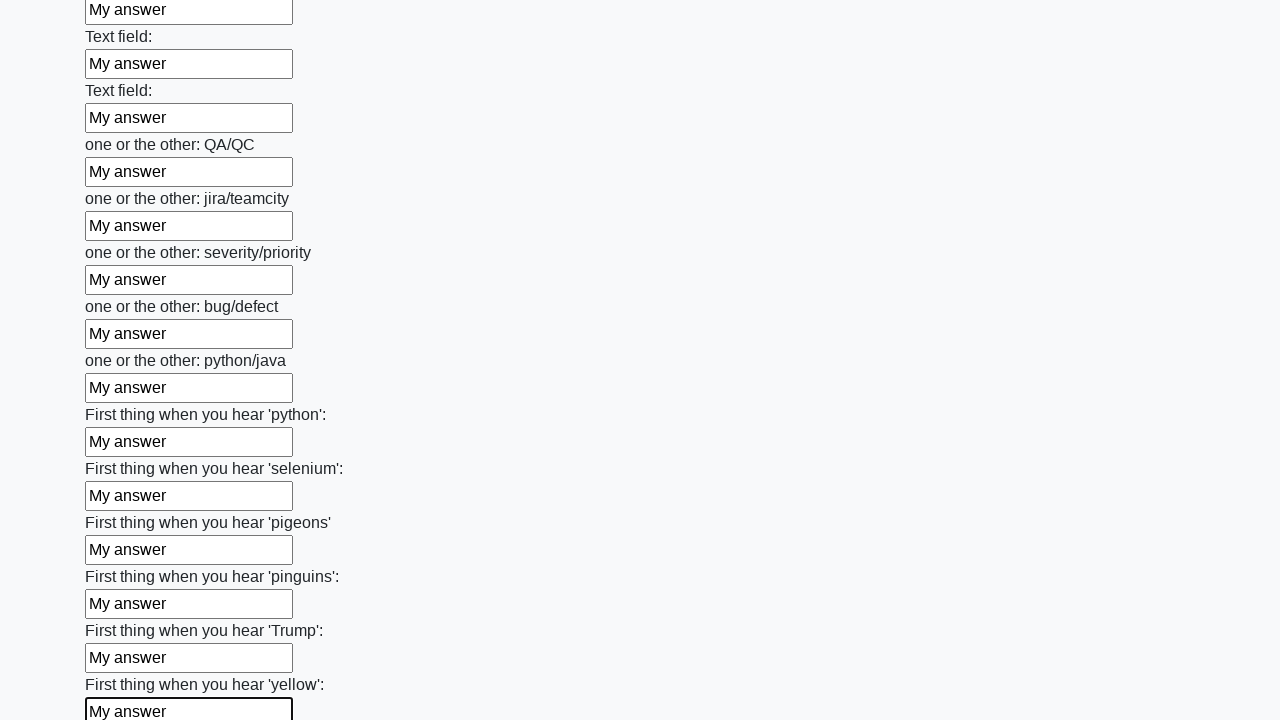

Filled a text input field with 'My answer' on input[type='text'] >> nth=98
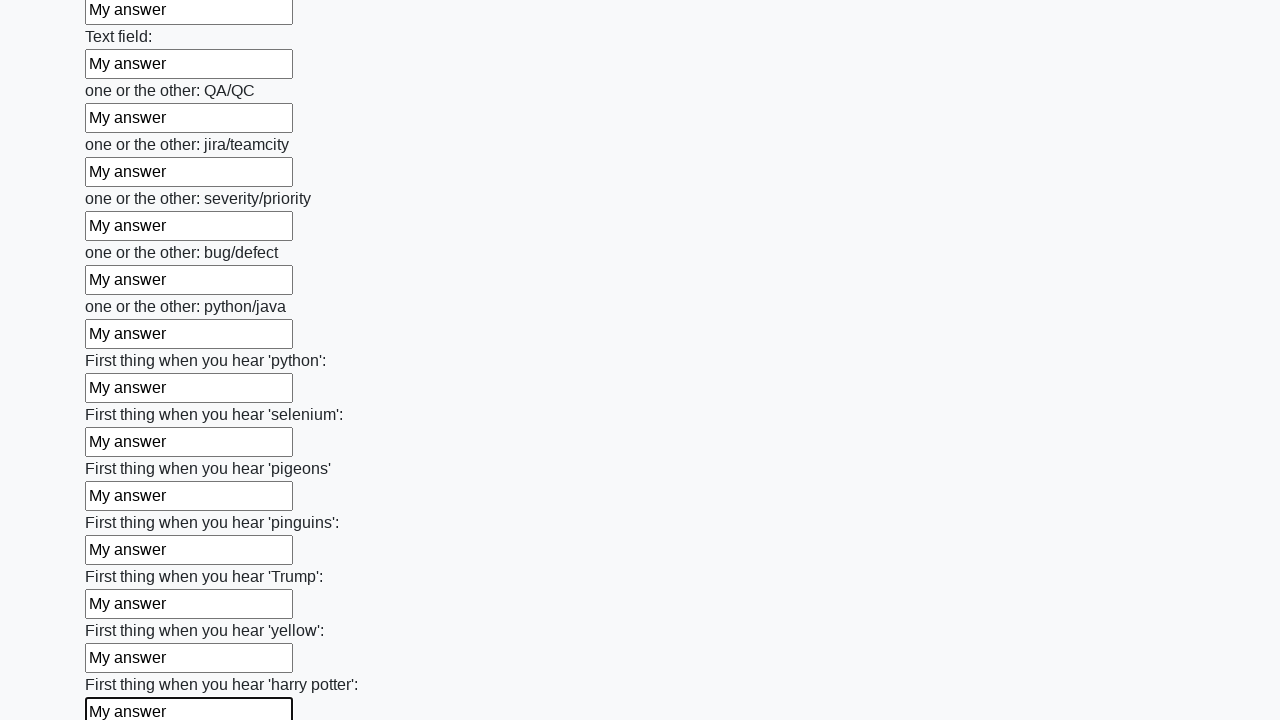

Filled a text input field with 'My answer' on input[type='text'] >> nth=99
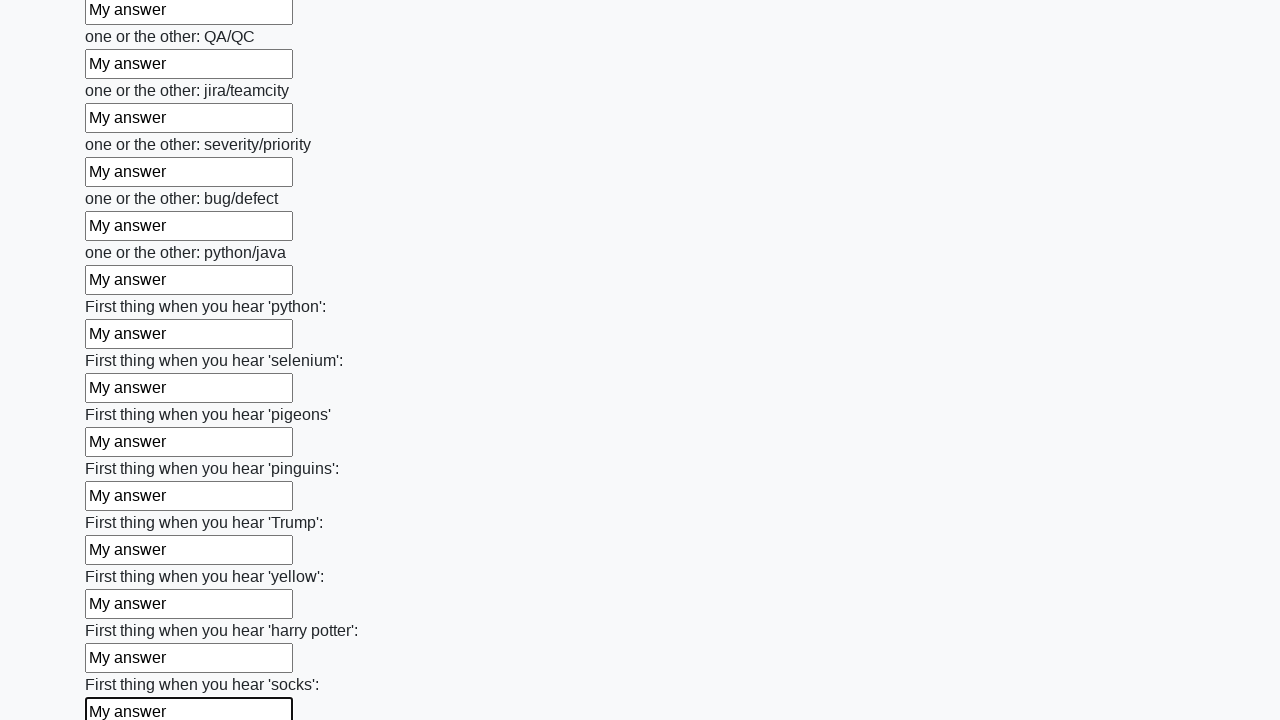

Clicked the submit button at (123, 611) on button.btn
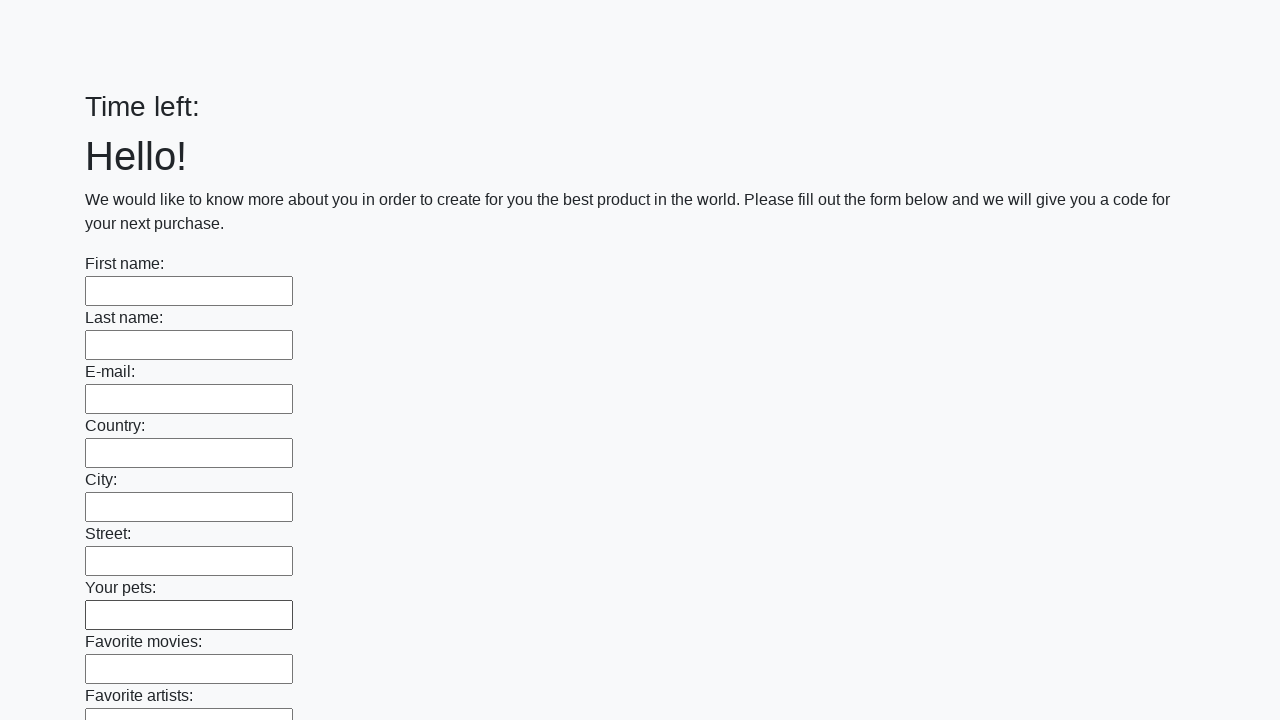

Waited for form submission to complete
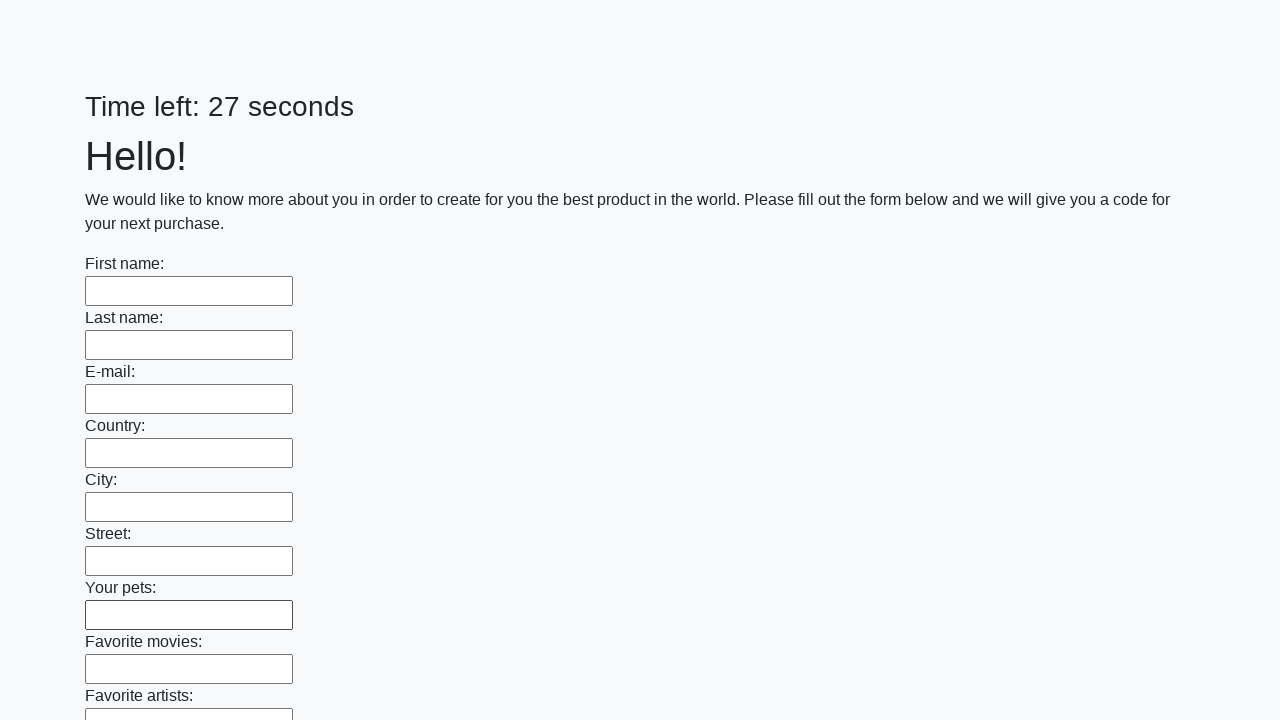

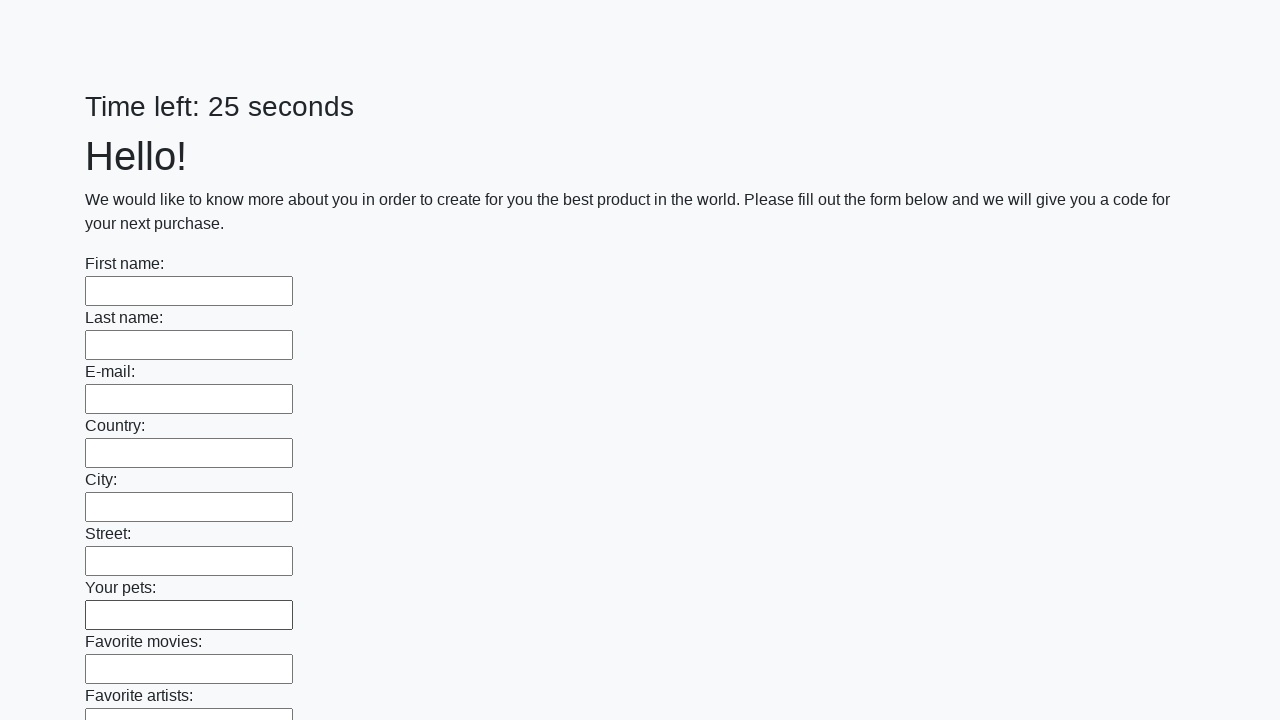